Completes the RPA Challenge by clicking start, then filling and submitting multiple forms with employee data in a loop

Starting URL: https://rpachallenge.com/

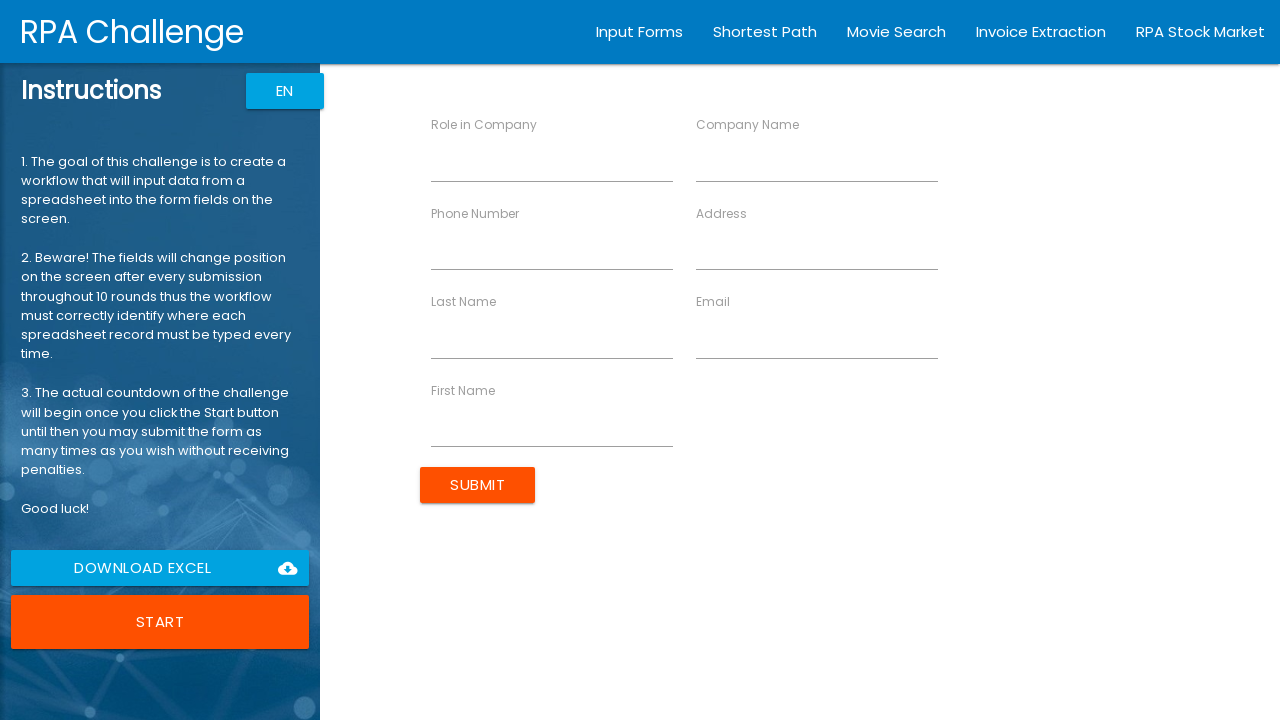

Clicked Start button to begin RPA Challenge at (160, 622) on button:has-text('Start')
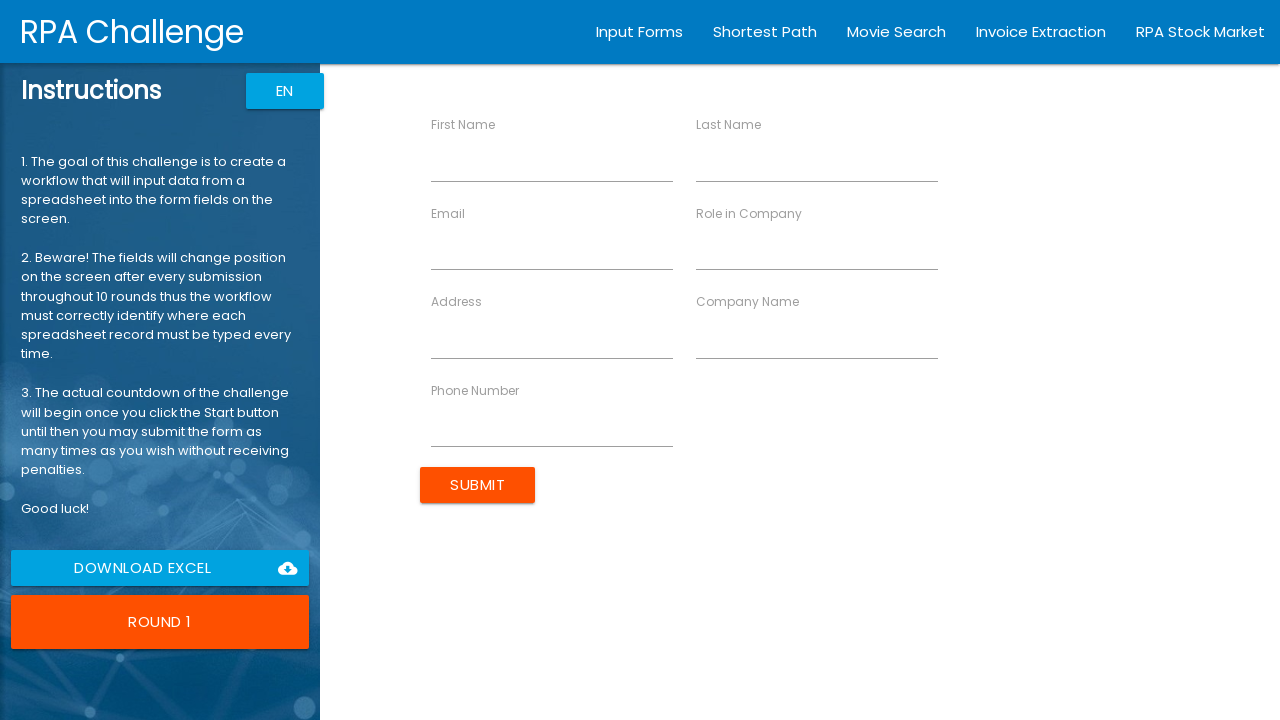

Filled First Name field with 'John' on input[ng-reflect-name='labelFirstName']
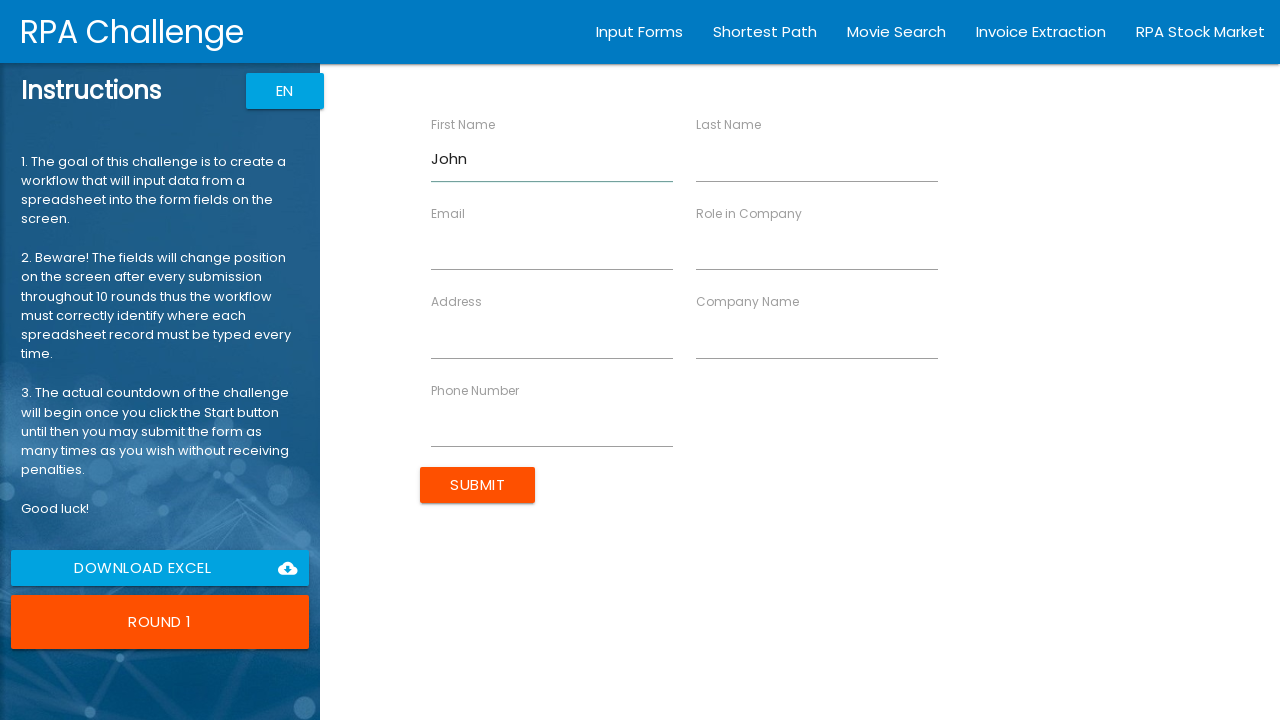

Filled Last Name field with 'Smith' on input[ng-reflect-name='labelLastName']
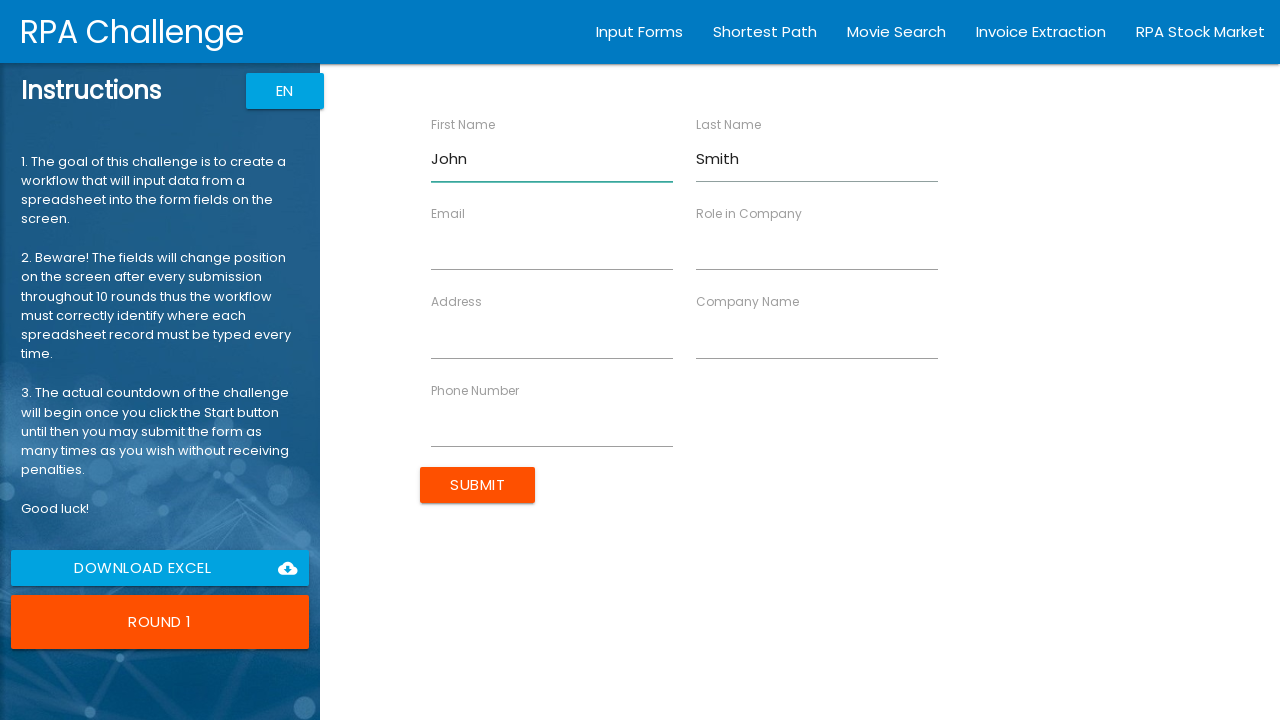

Filled Company Name field with 'IT Solutions' on input[ng-reflect-name='labelCompanyName']
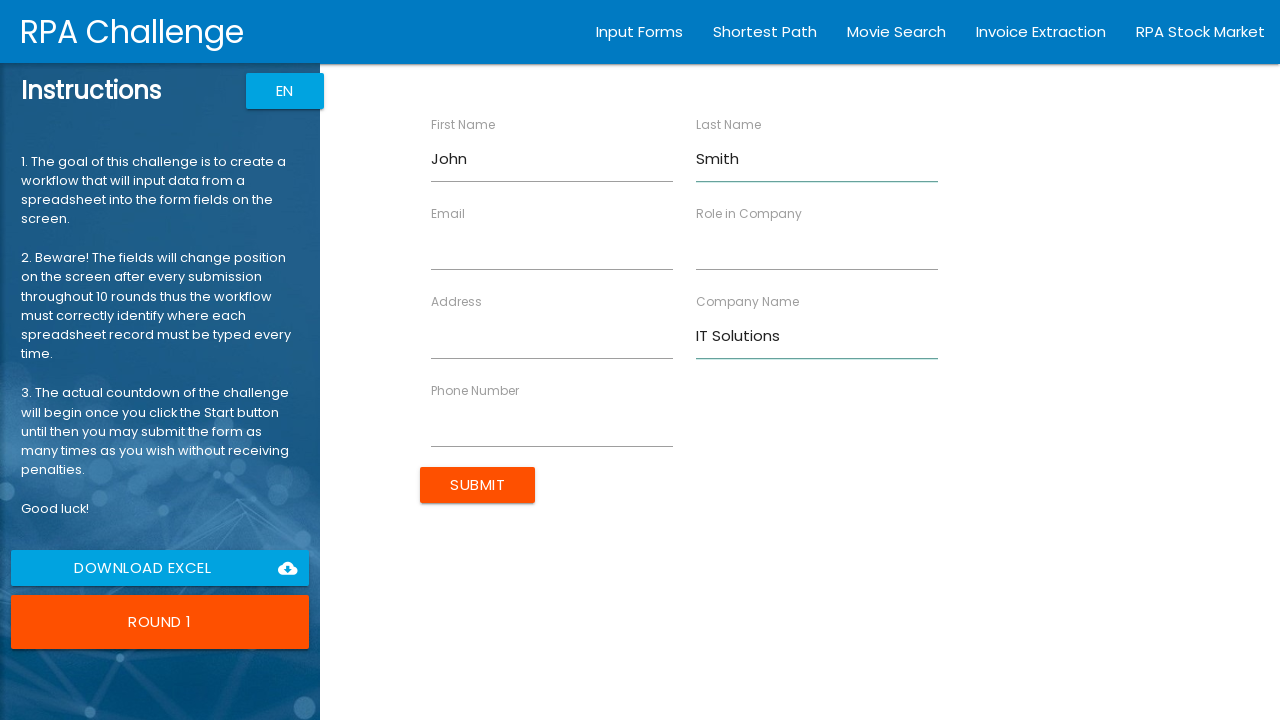

Filled Role field with 'Analyst' on input[ng-reflect-name='labelRole']
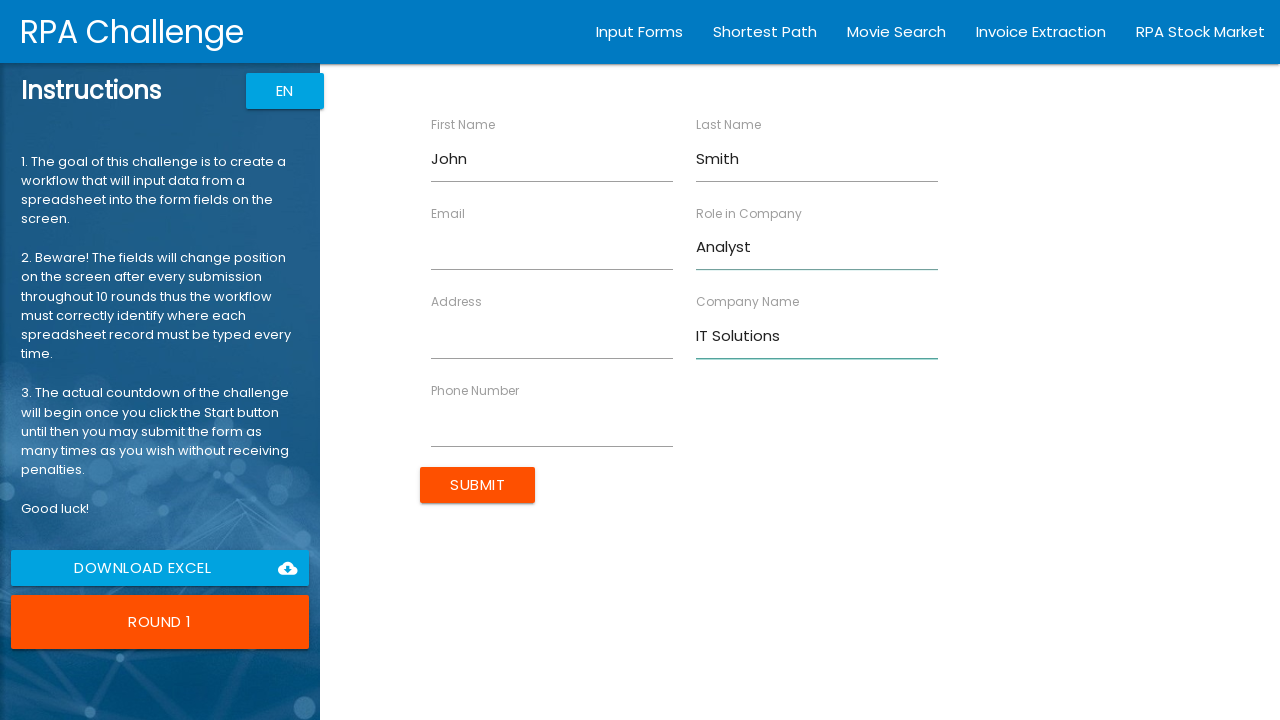

Filled Address field with '98 North Road' on input[ng-reflect-name='labelAddress']
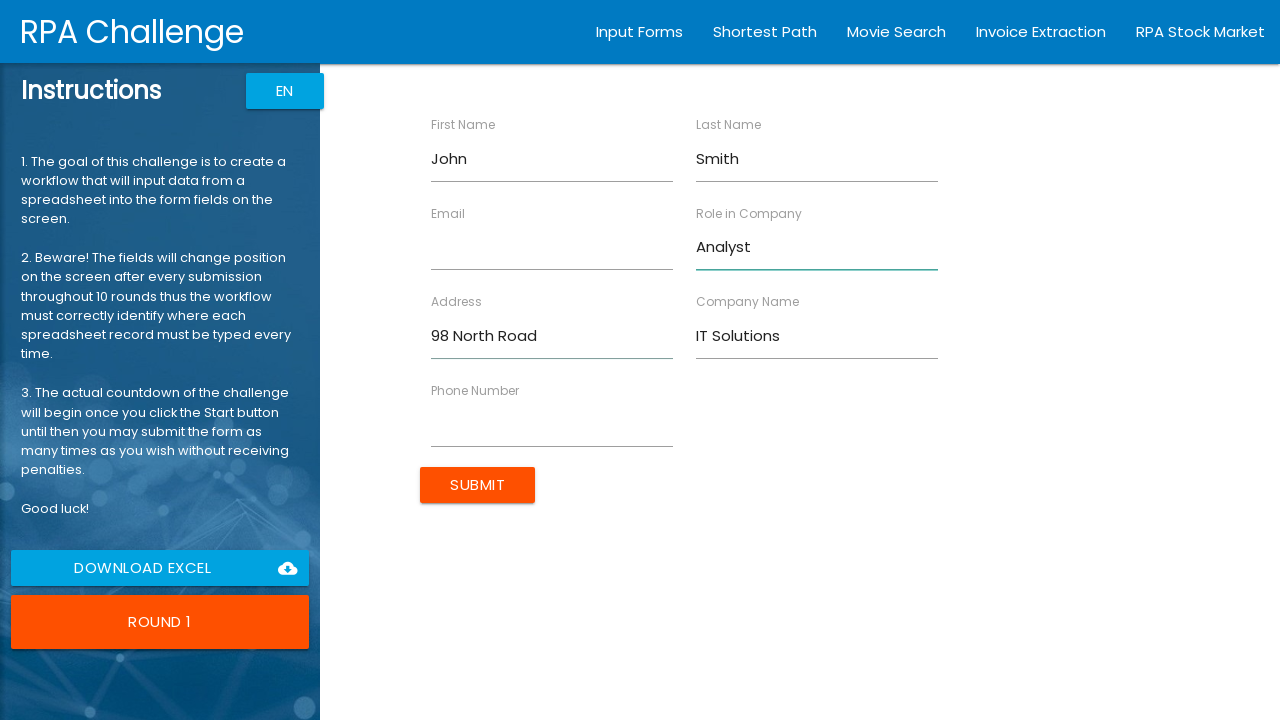

Filled Email field with 'jsmith@itsolutions.com' on input[ng-reflect-name='labelEmail']
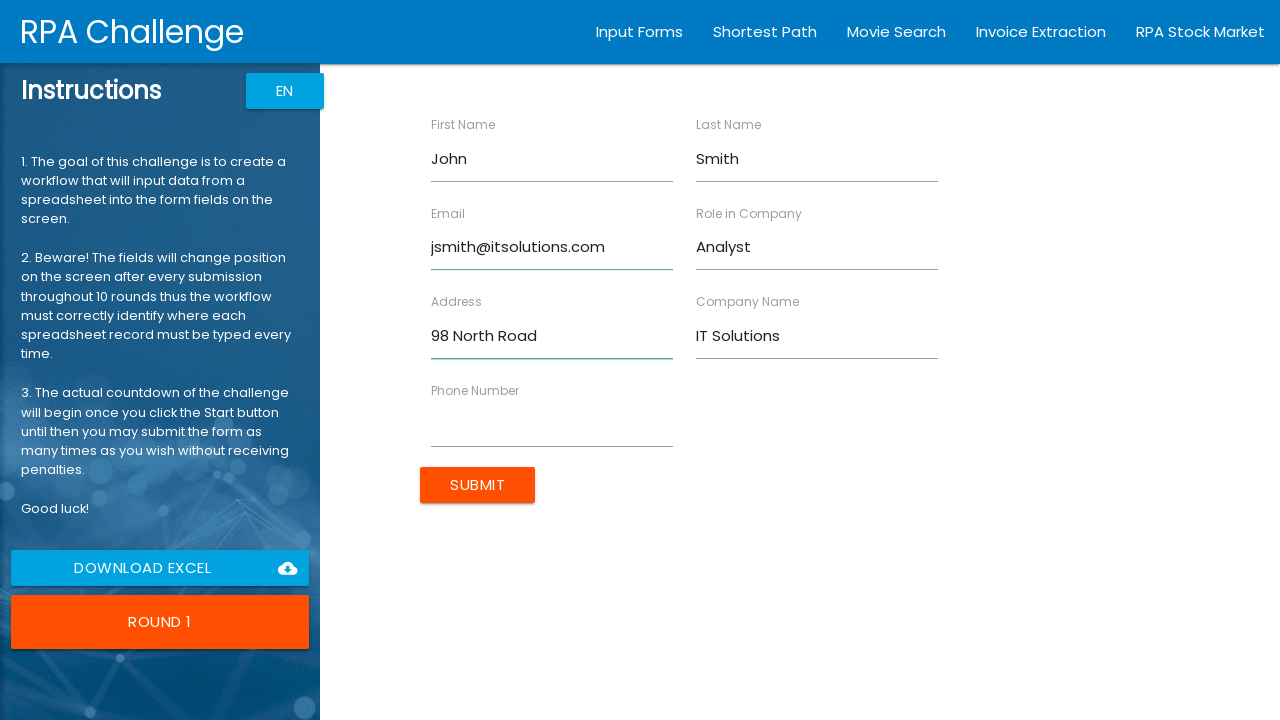

Filled Phone Number field with '555-1234' on input[ng-reflect-name='labelPhone']
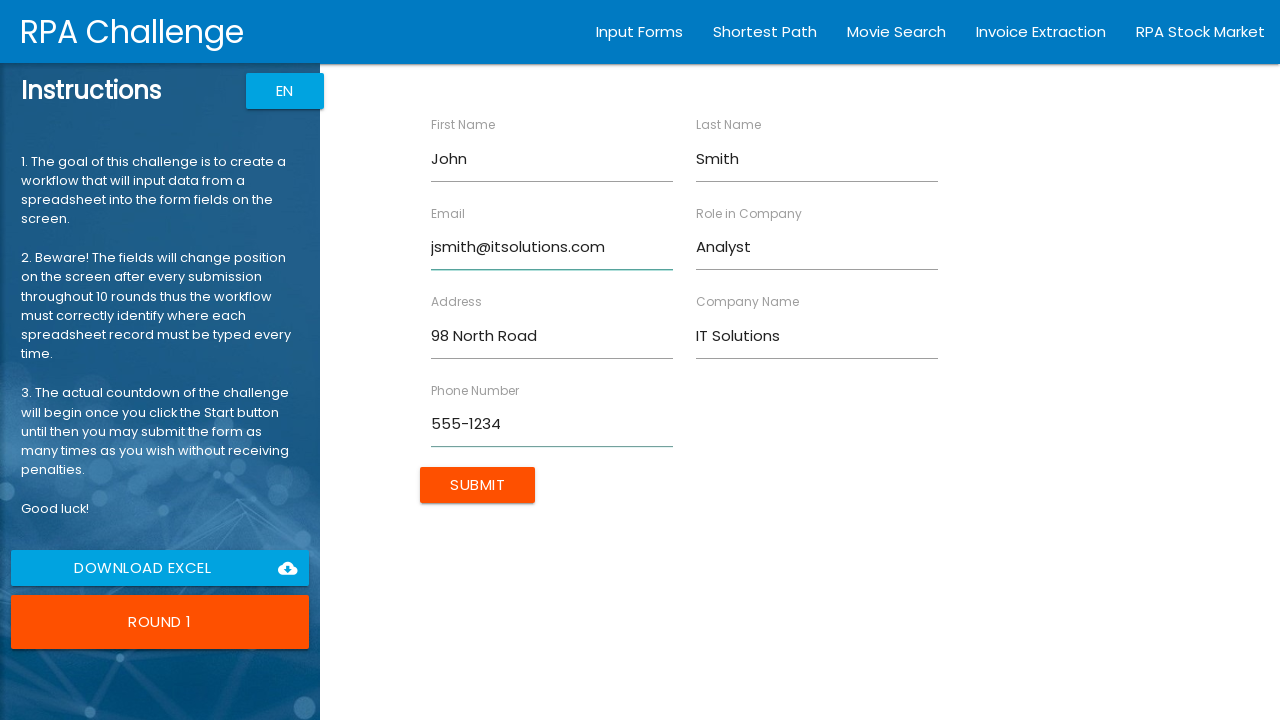

Clicked Submit button to submit form for John Smith at (478, 485) on input[type='submit']
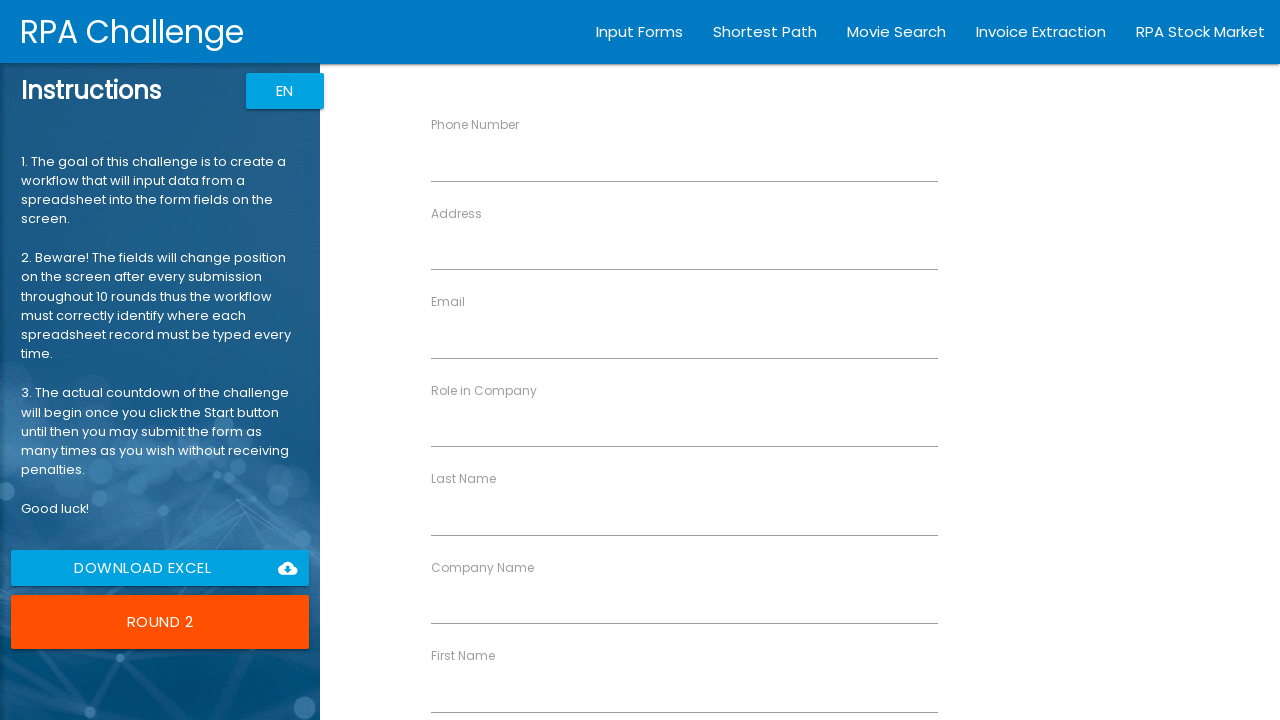

Waited for form to reset before next entry
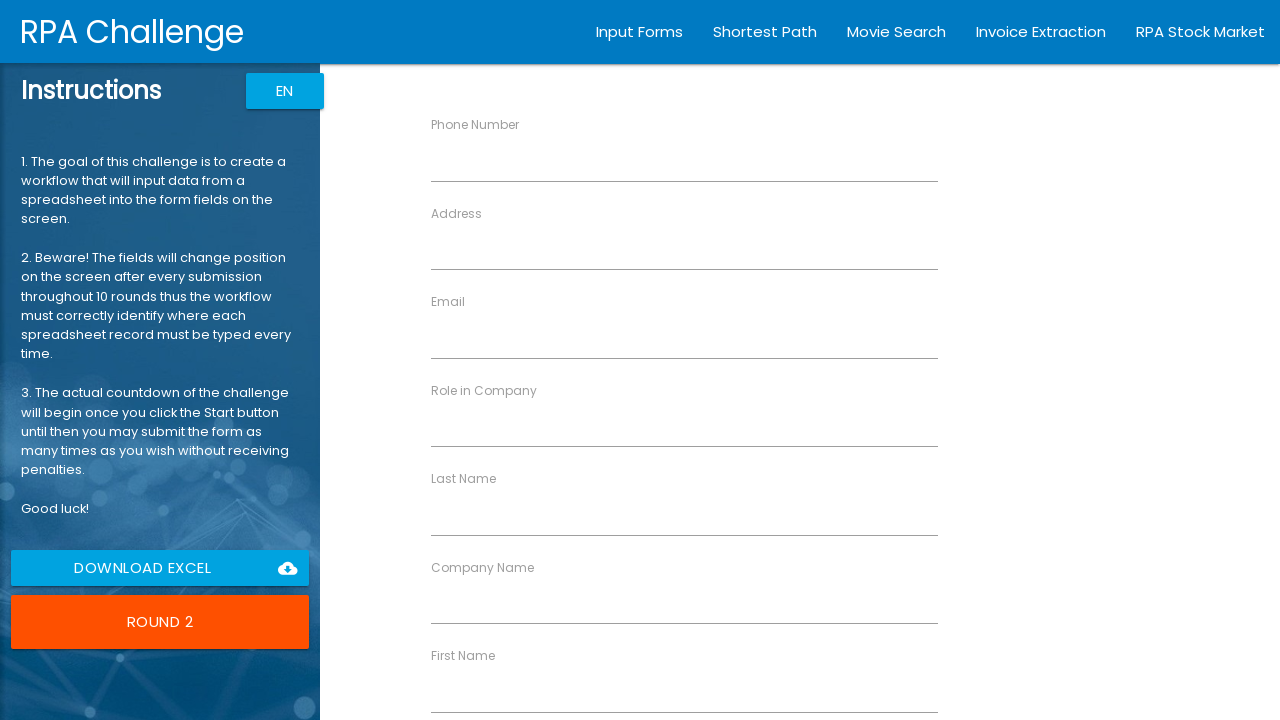

Filled First Name field with 'Jane' on input[ng-reflect-name='labelFirstName']
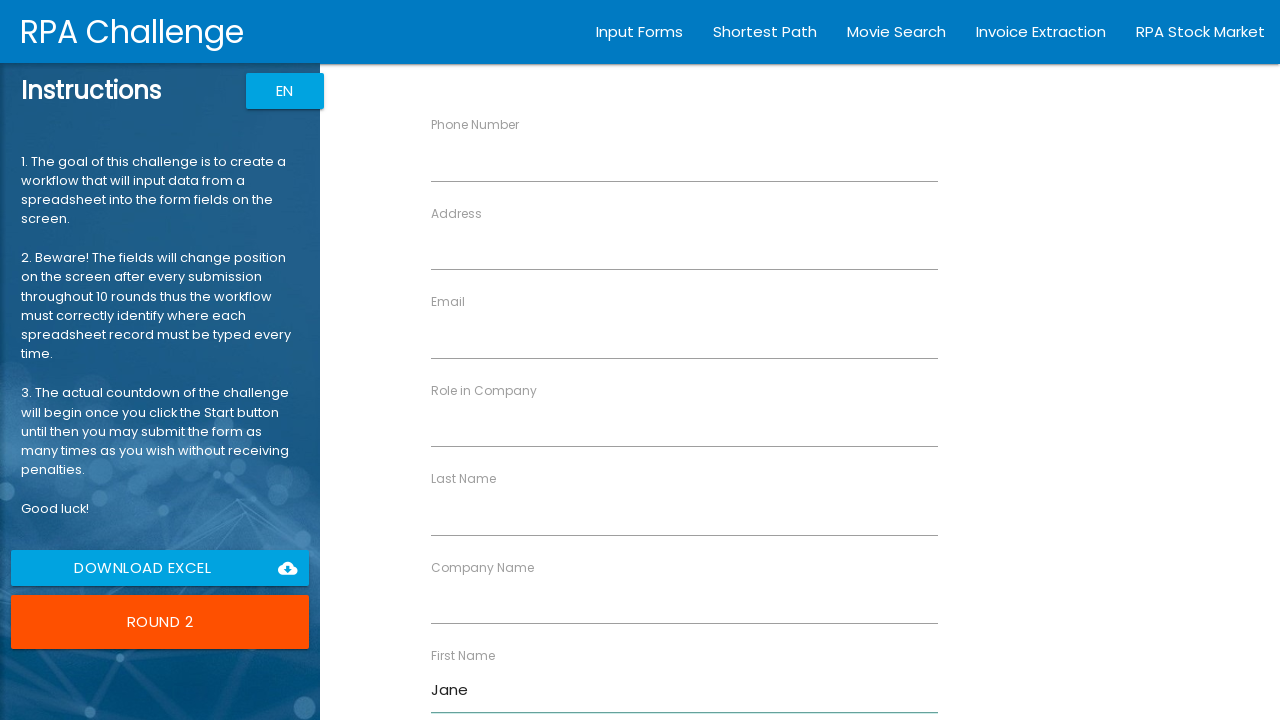

Filled Last Name field with 'Dorsey' on input[ng-reflect-name='labelLastName']
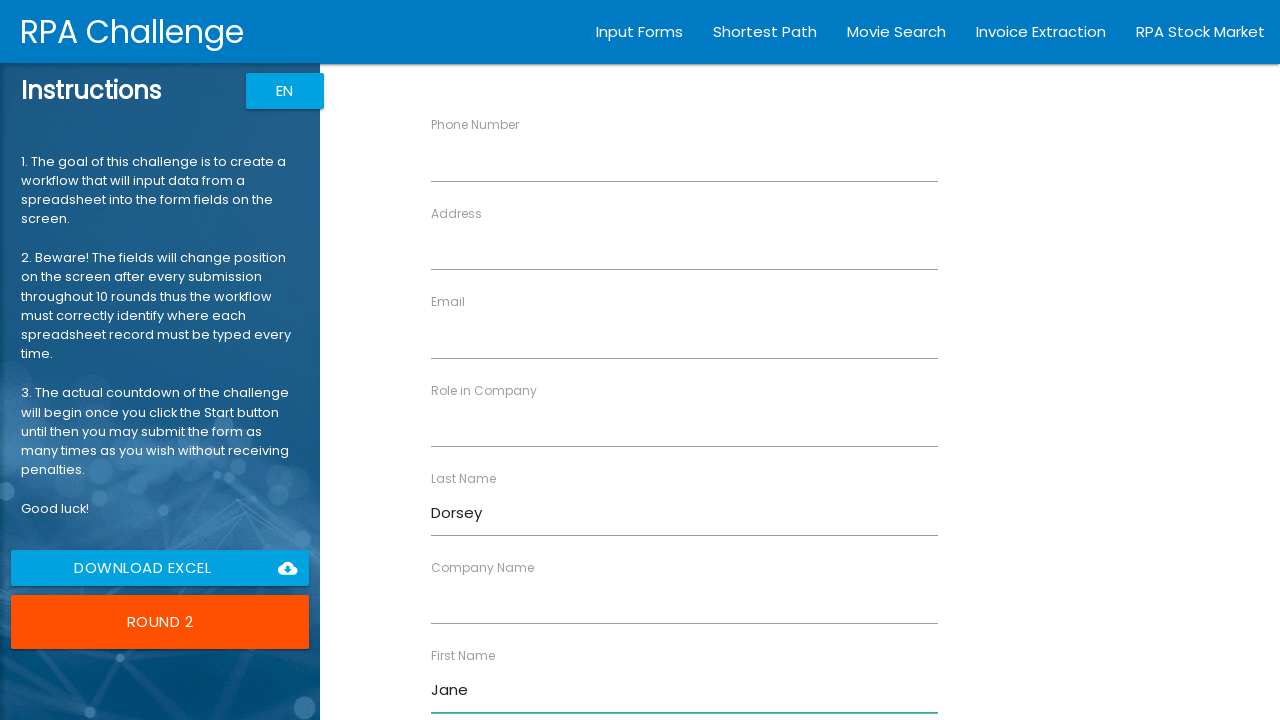

Filled Company Name field with 'MediCare' on input[ng-reflect-name='labelCompanyName']
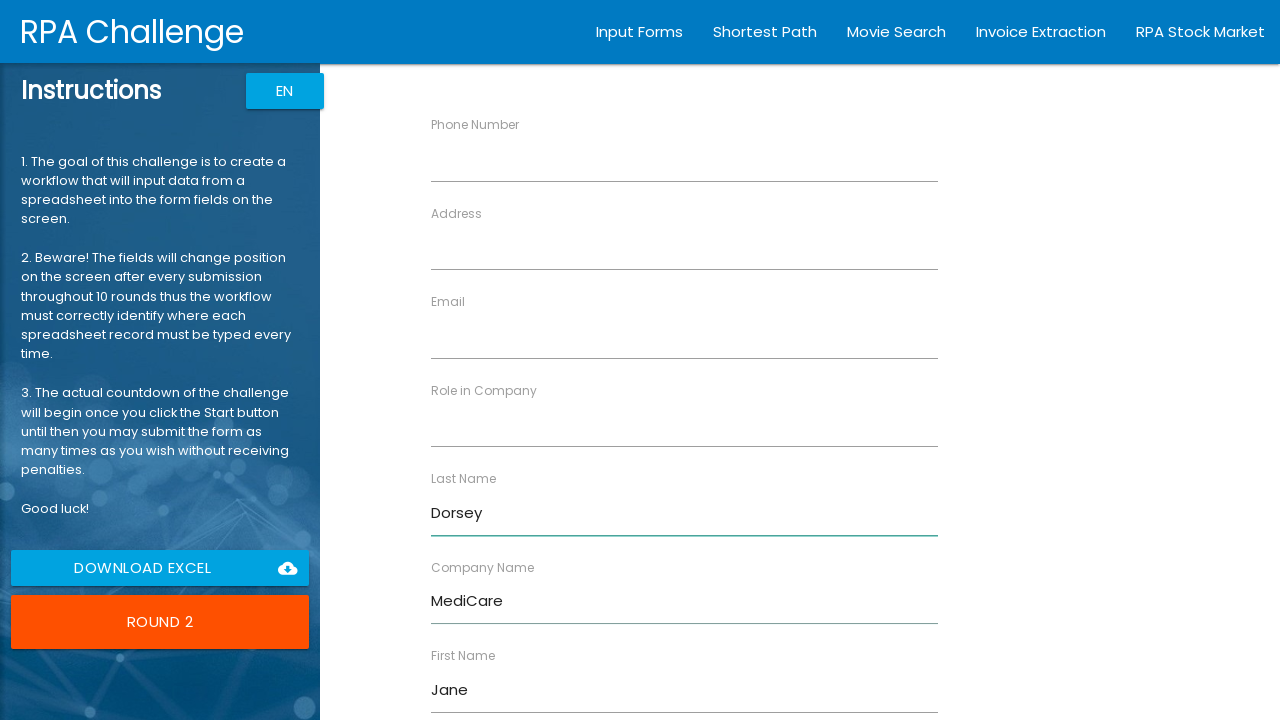

Filled Role field with 'Medical Engineer' on input[ng-reflect-name='labelRole']
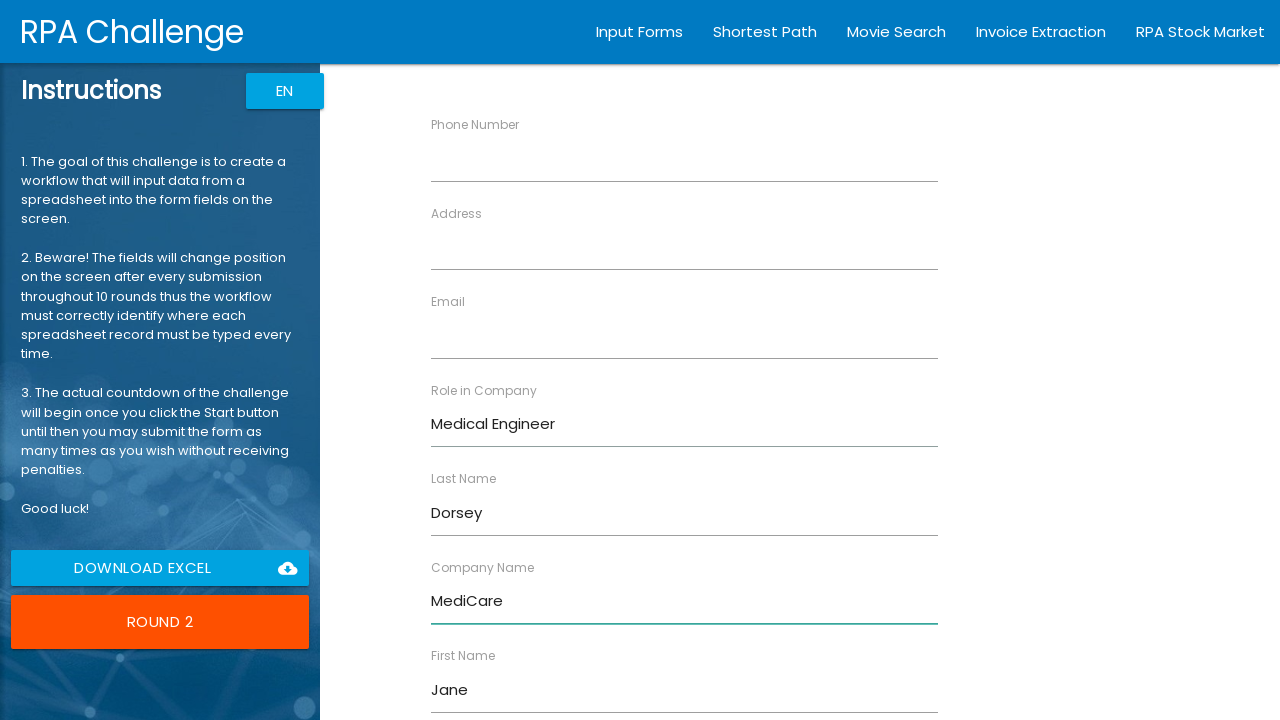

Filled Address field with '11 Crown Street' on input[ng-reflect-name='labelAddress']
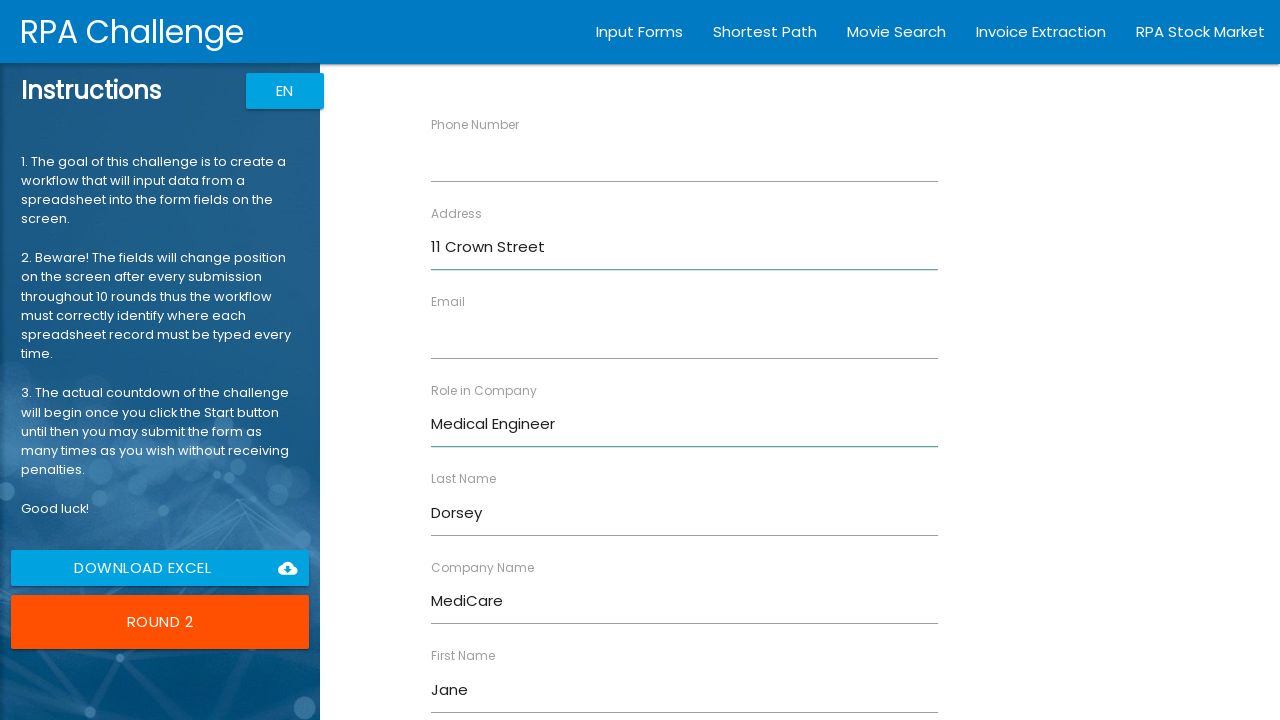

Filled Email field with 'jdorsey@medicare.com' on input[ng-reflect-name='labelEmail']
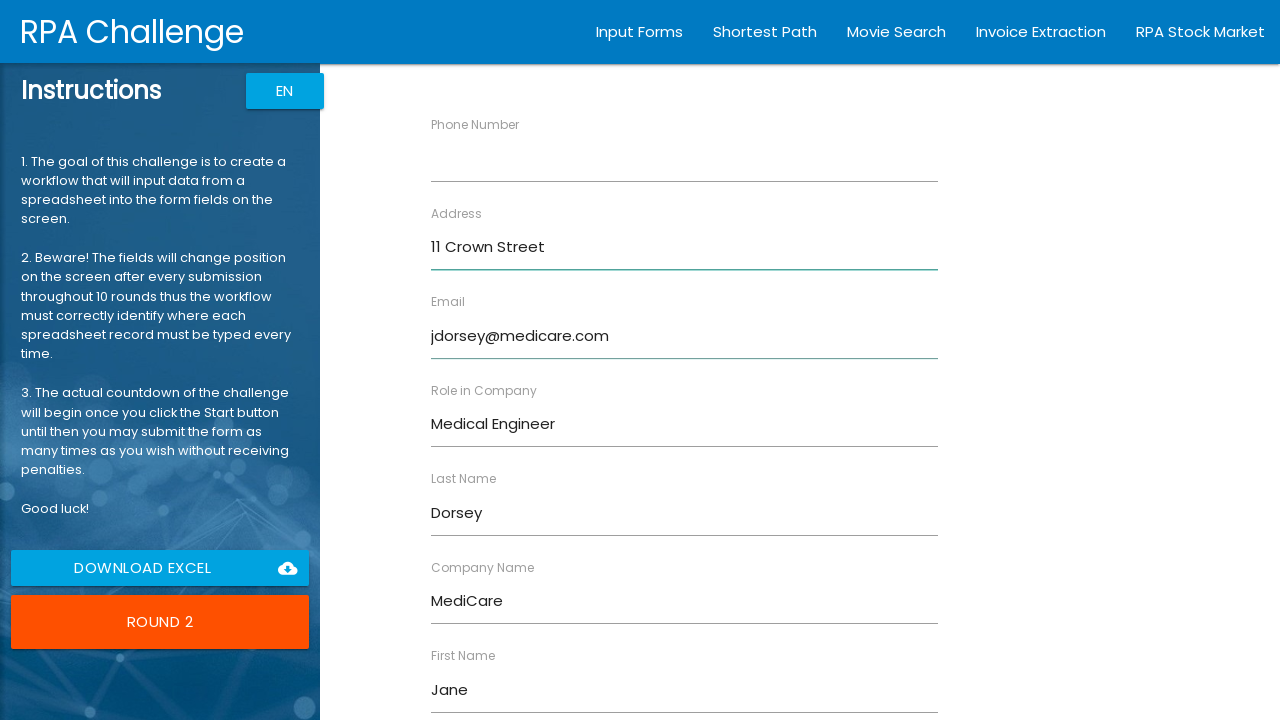

Filled Phone Number field with '555-2345' on input[ng-reflect-name='labelPhone']
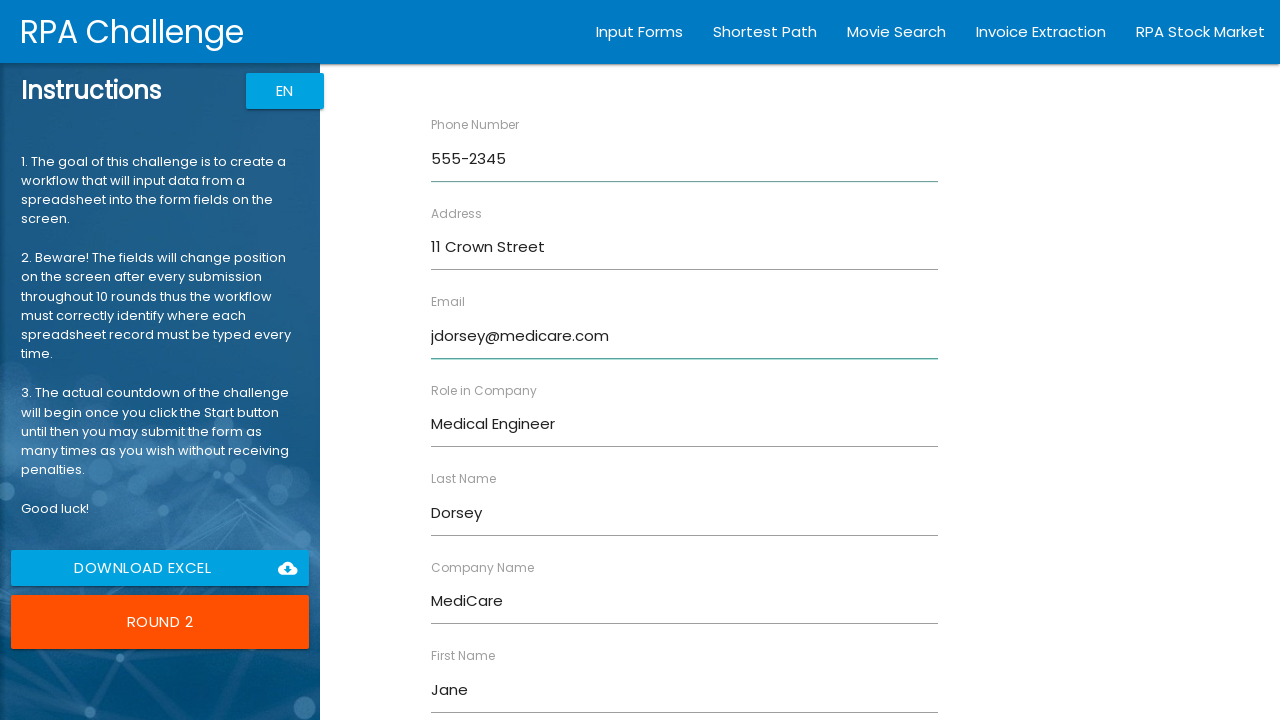

Clicked Submit button to submit form for Jane Dorsey at (478, 688) on input[type='submit']
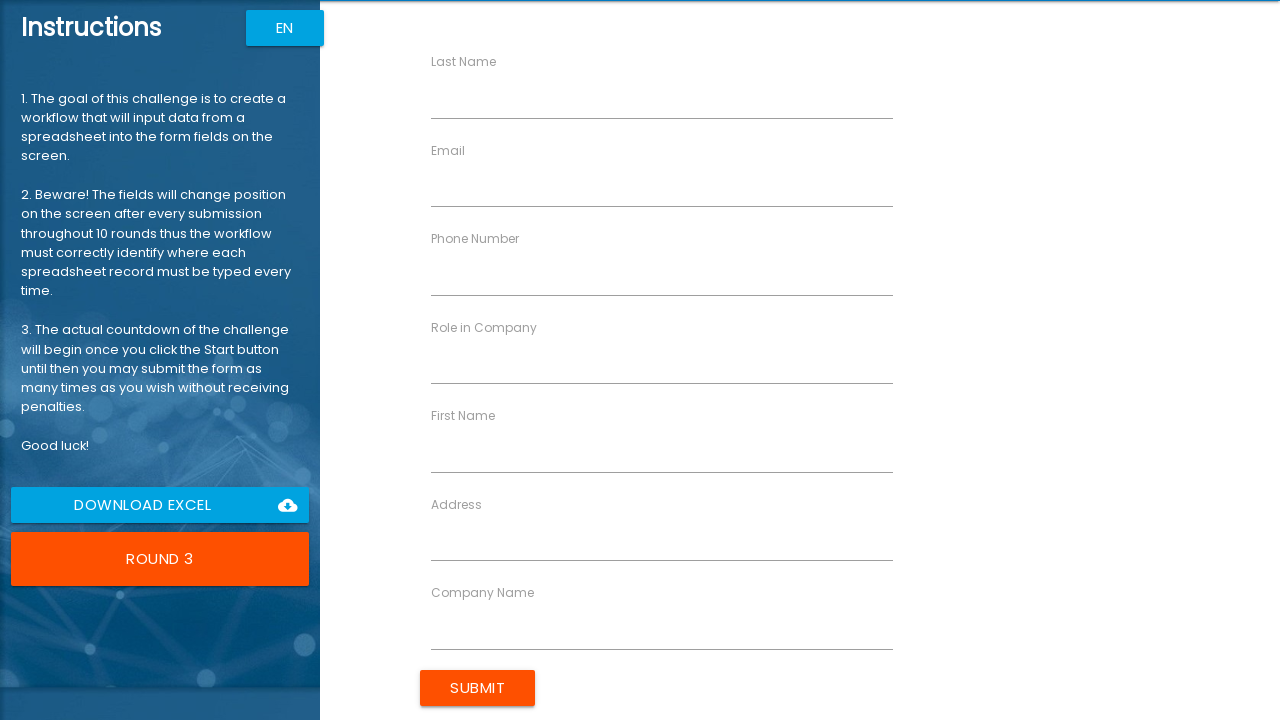

Waited for form to reset before next entry
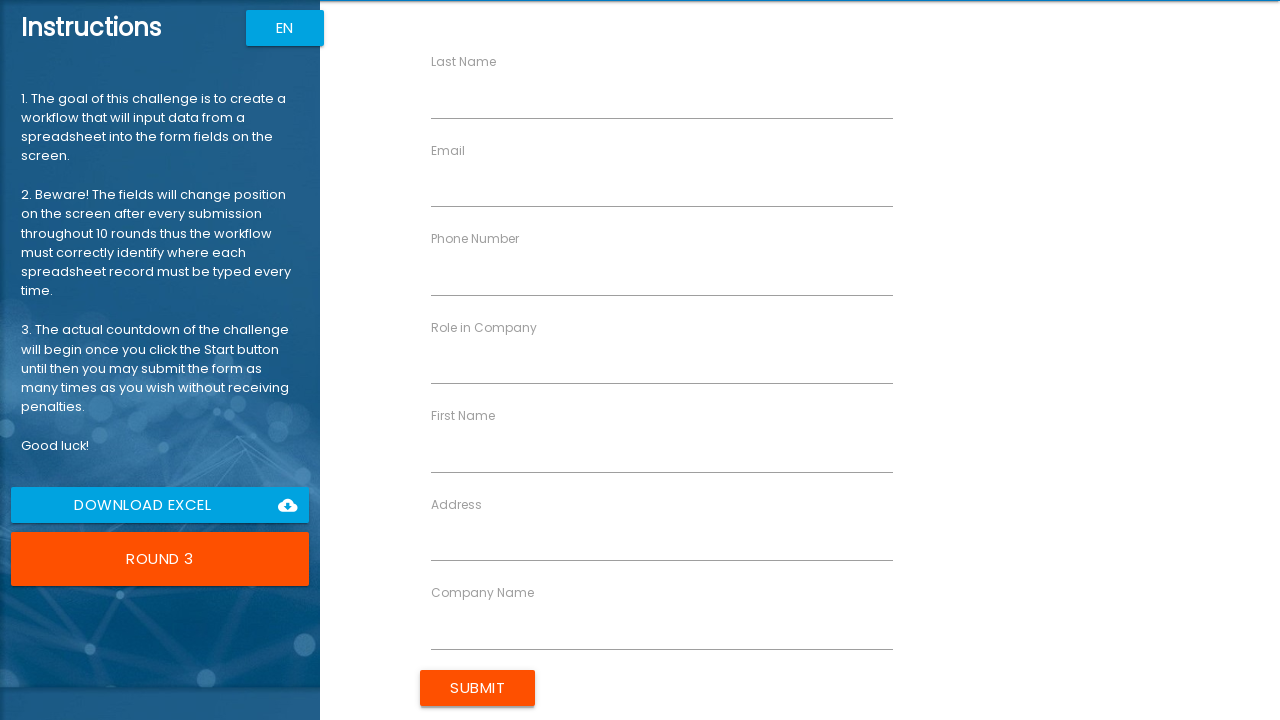

Filled First Name field with 'Albert' on input[ng-reflect-name='labelFirstName']
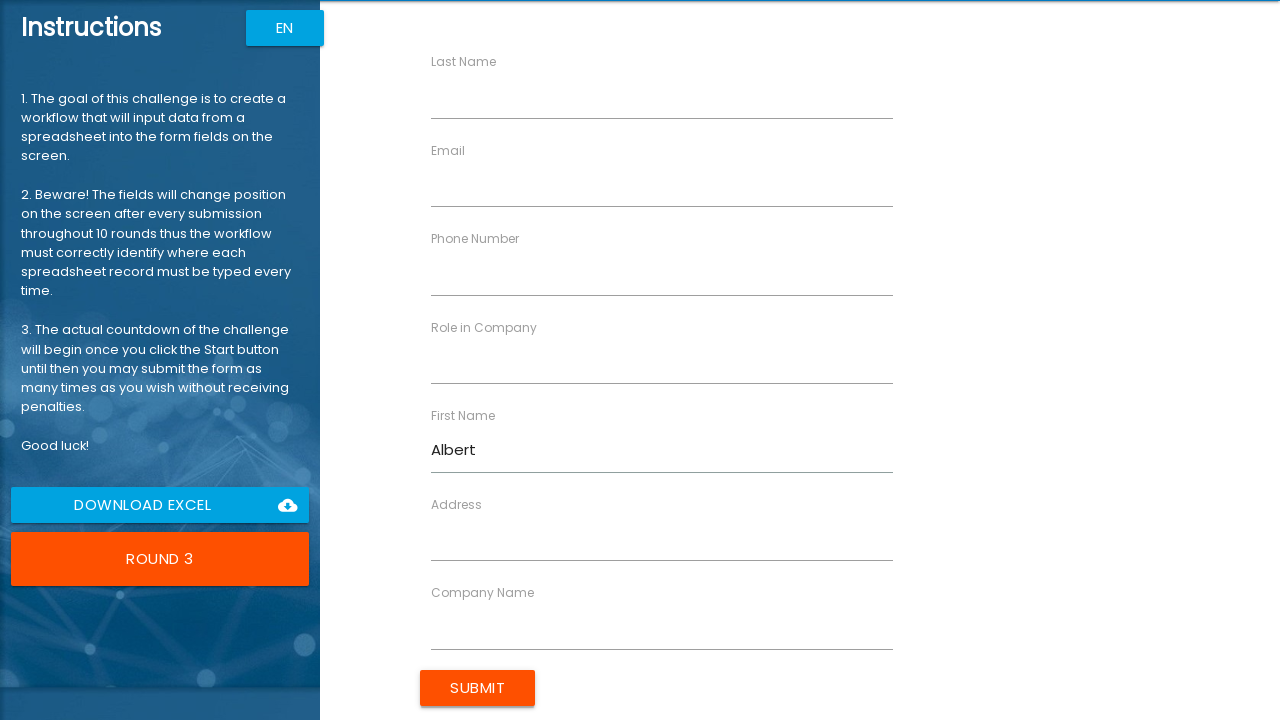

Filled Last Name field with 'Kipling' on input[ng-reflect-name='labelLastName']
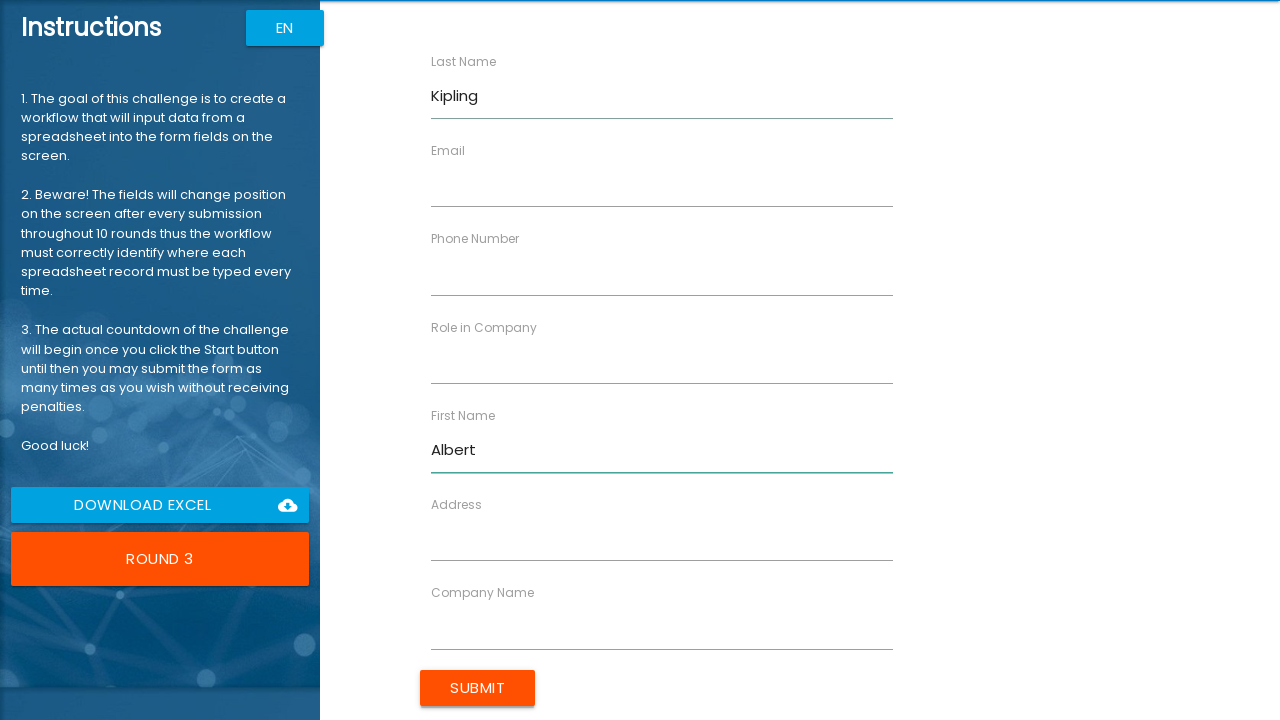

Filled Company Name field with 'Waterfront' on input[ng-reflect-name='labelCompanyName']
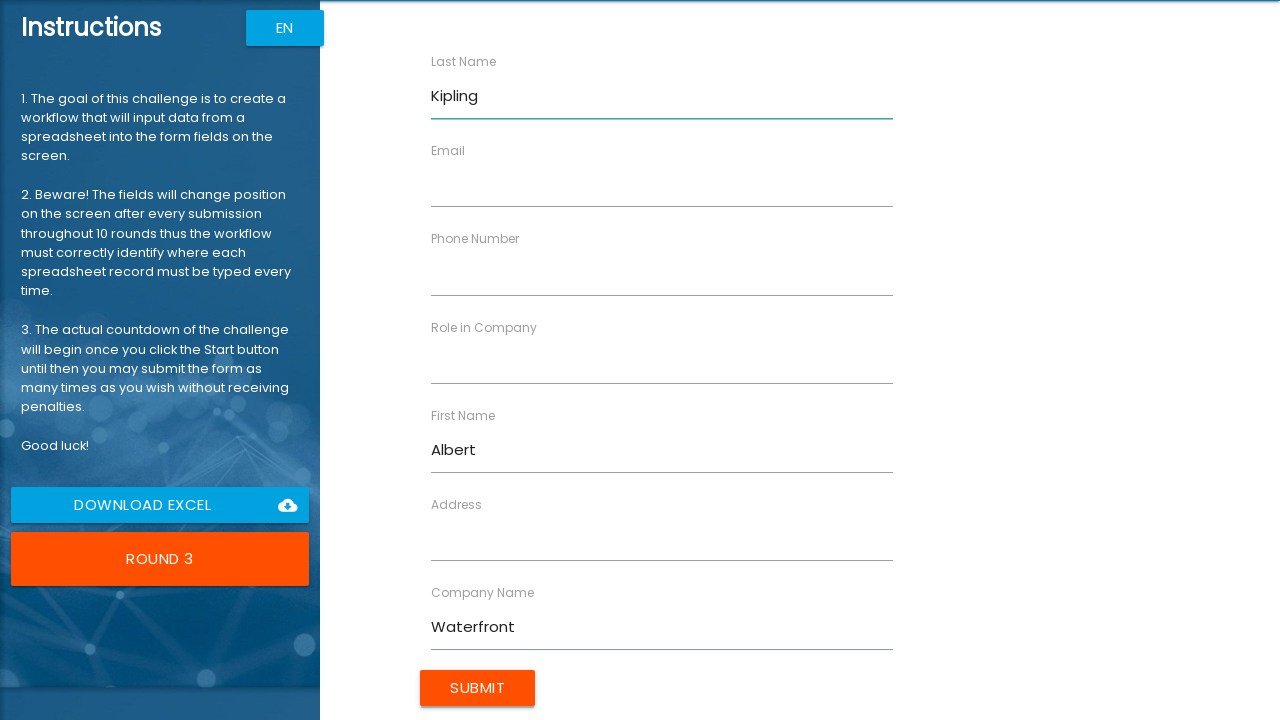

Filled Role field with 'Accountant' on input[ng-reflect-name='labelRole']
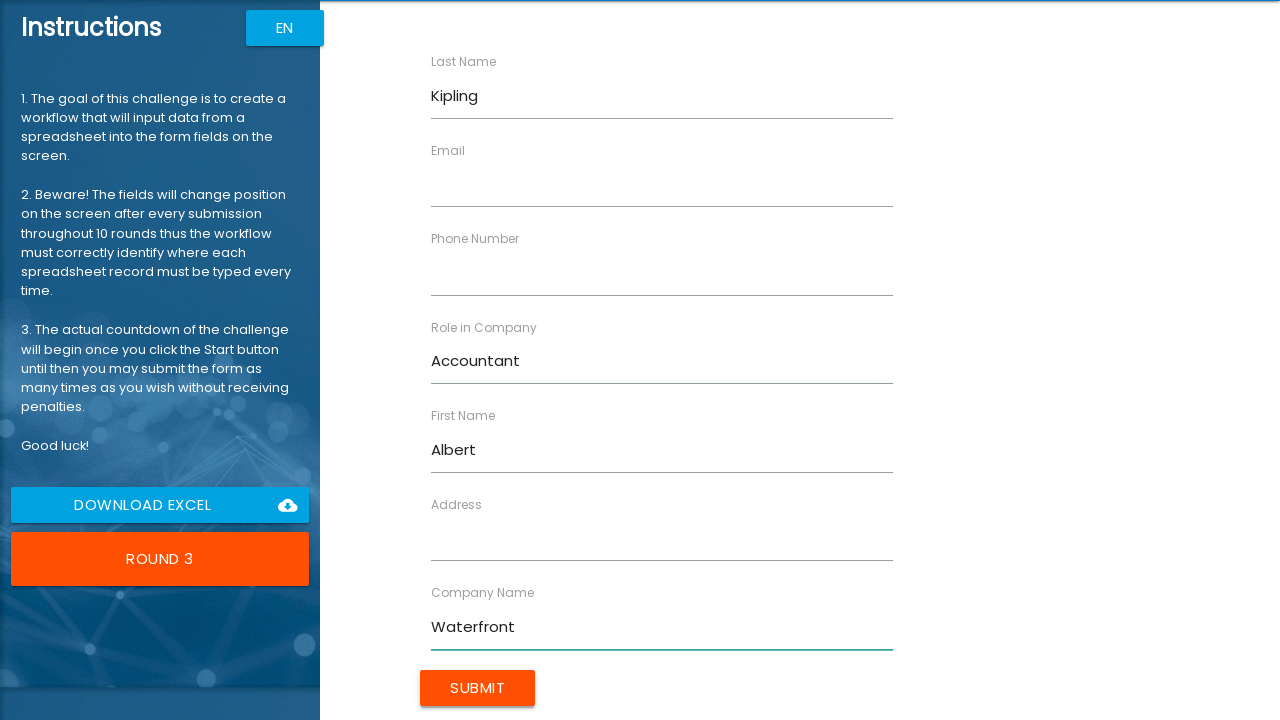

Filled Address field with '22 Guild Street' on input[ng-reflect-name='labelAddress']
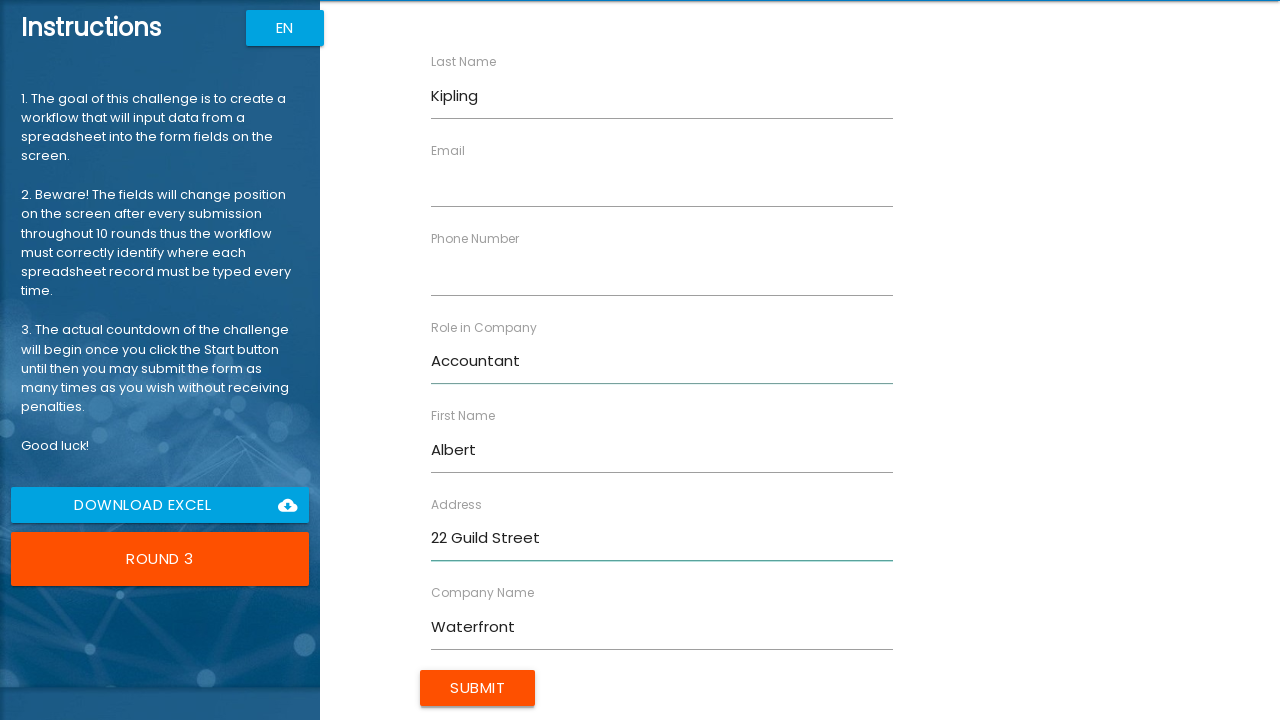

Filled Email field with 'akipling@waterfront.com' on input[ng-reflect-name='labelEmail']
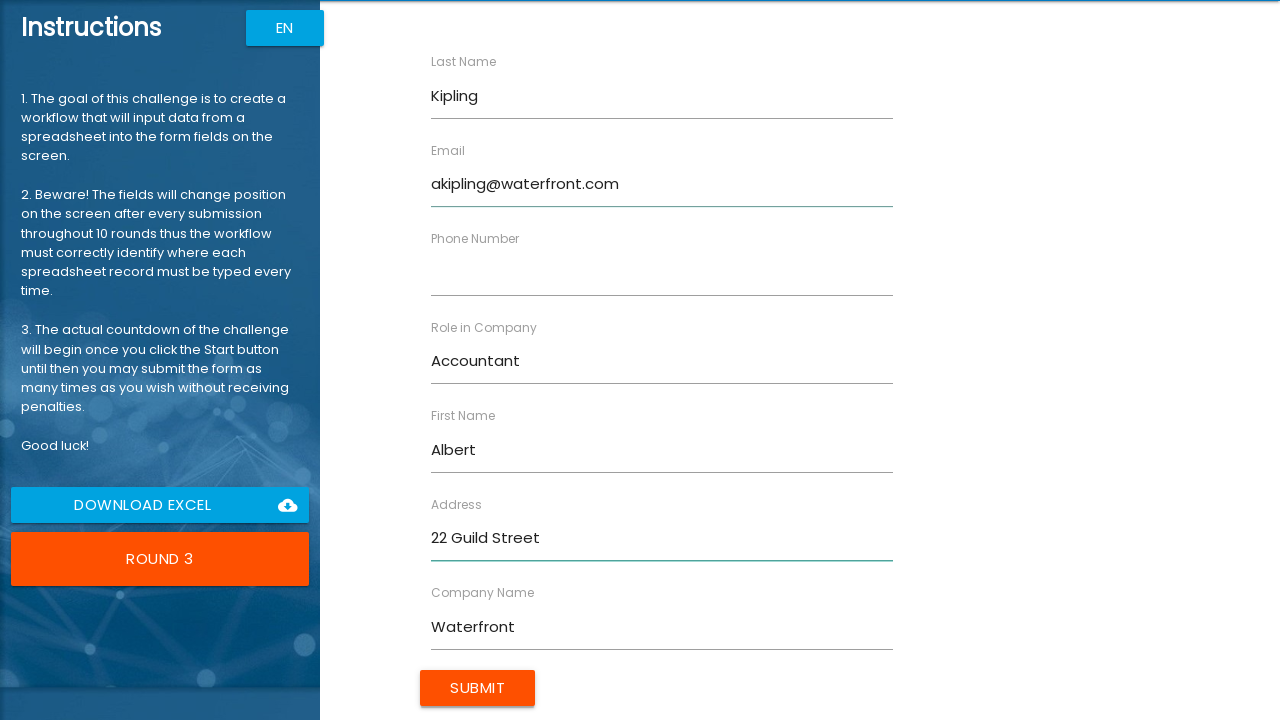

Filled Phone Number field with '555-3456' on input[ng-reflect-name='labelPhone']
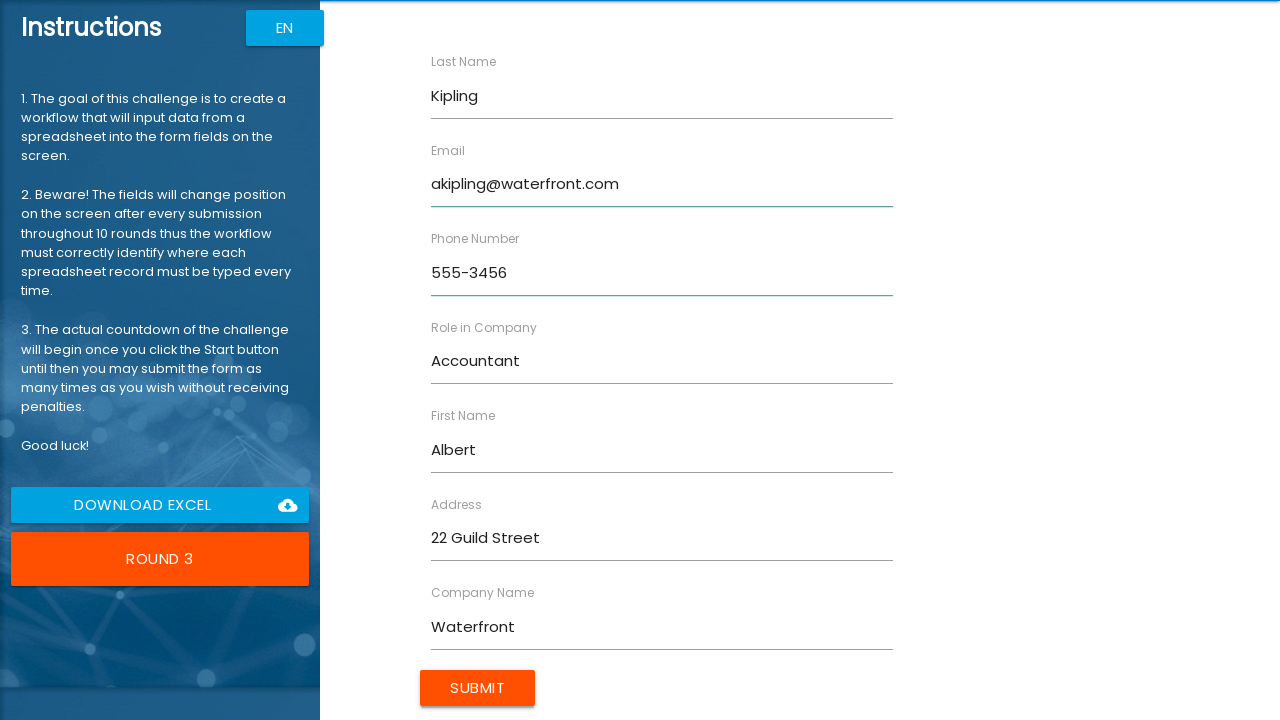

Clicked Submit button to submit form for Albert Kipling at (478, 688) on input[type='submit']
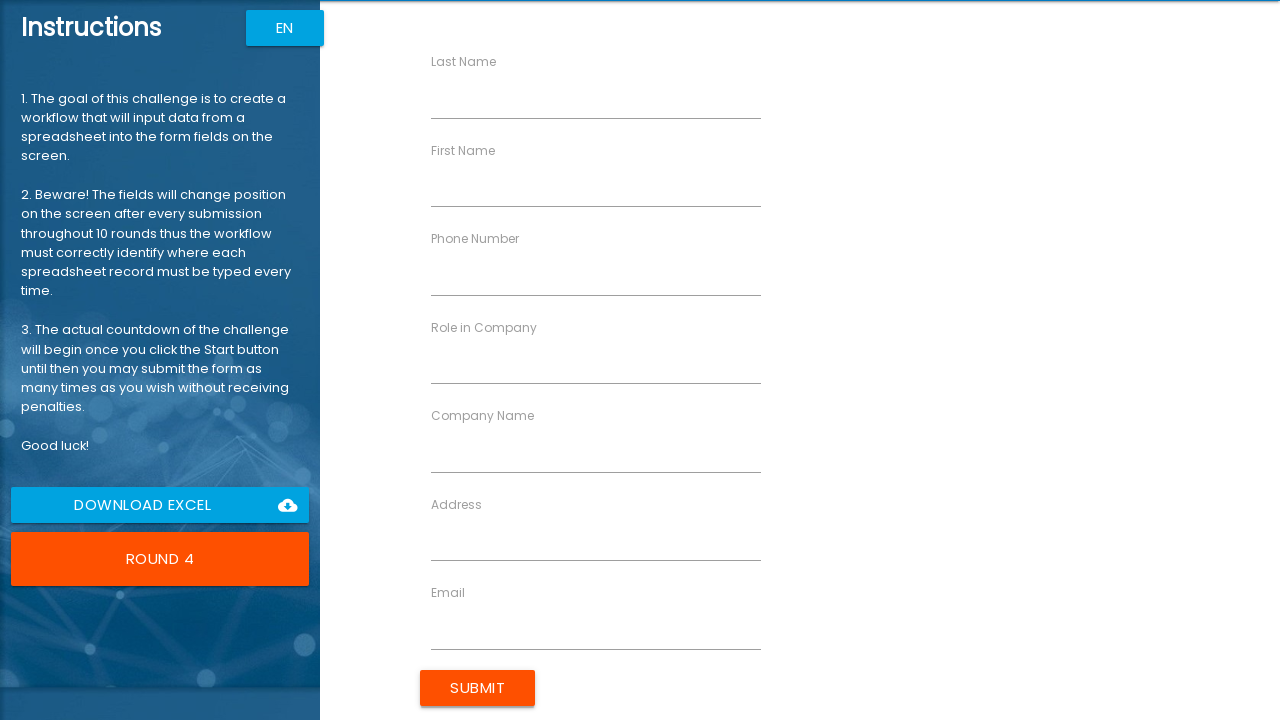

Waited for form to reset before next entry
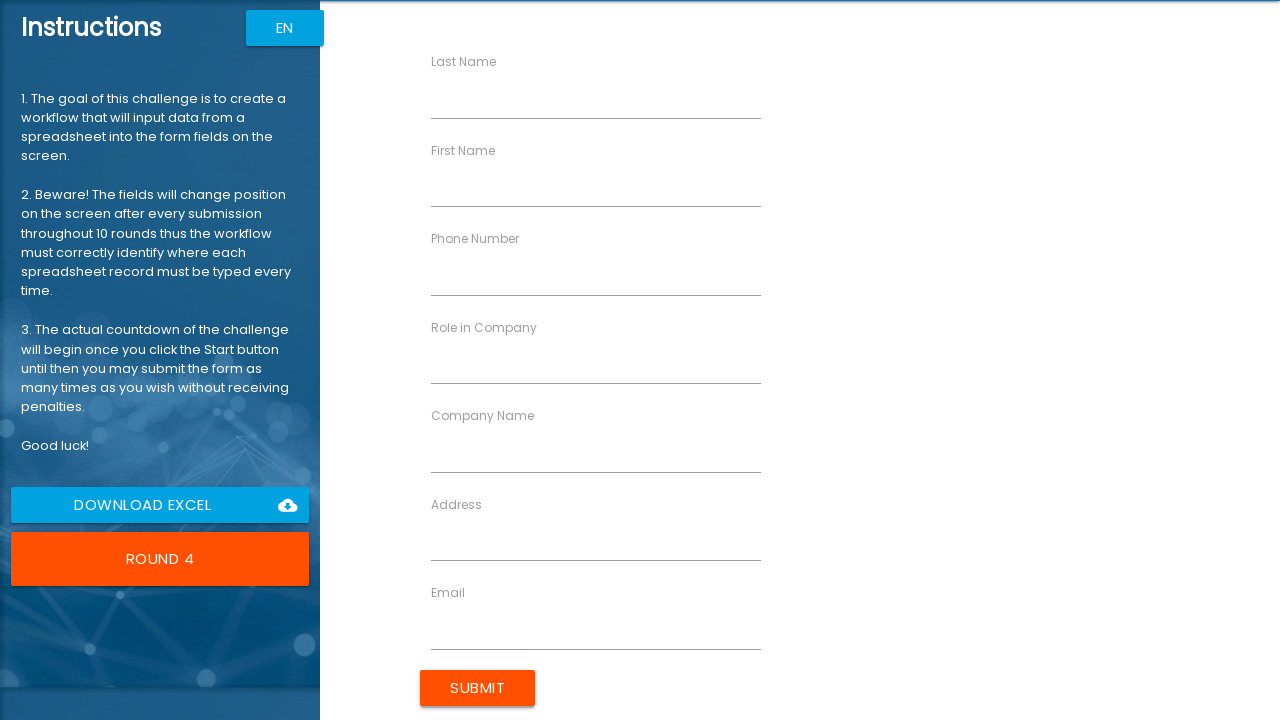

Filled First Name field with 'Michael' on input[ng-reflect-name='labelFirstName']
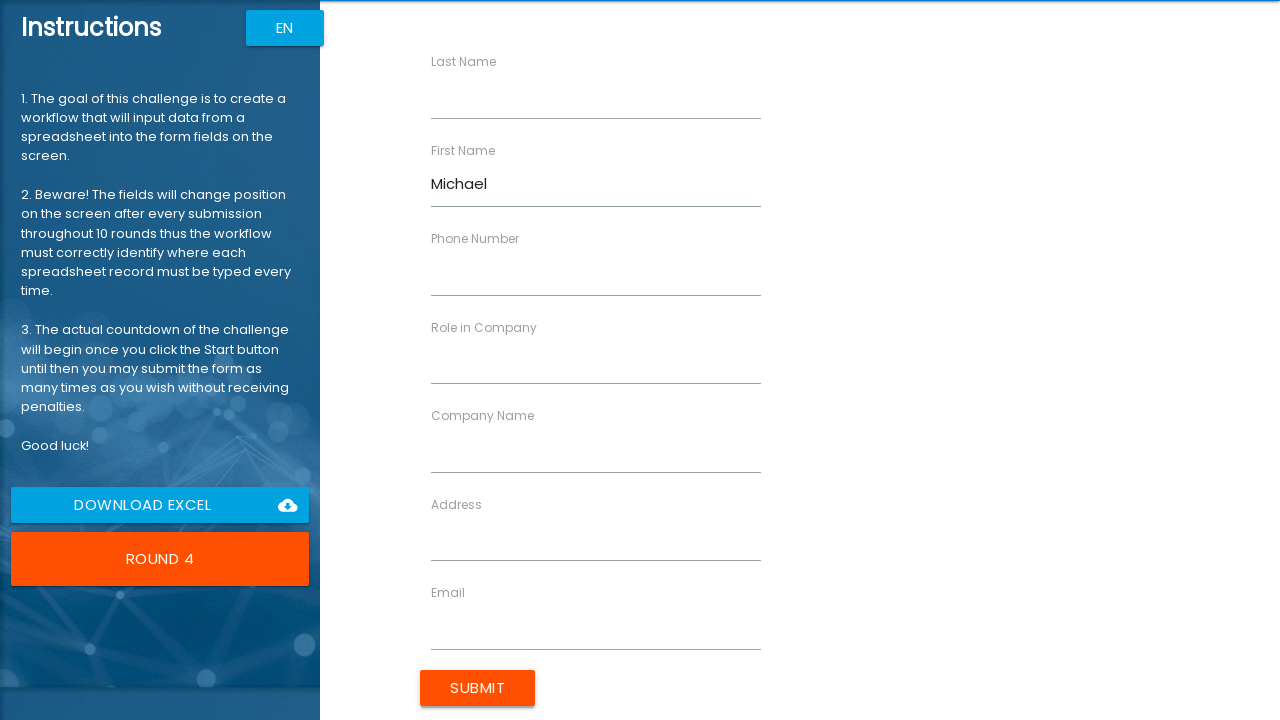

Filled Last Name field with 'Robertson' on input[ng-reflect-name='labelLastName']
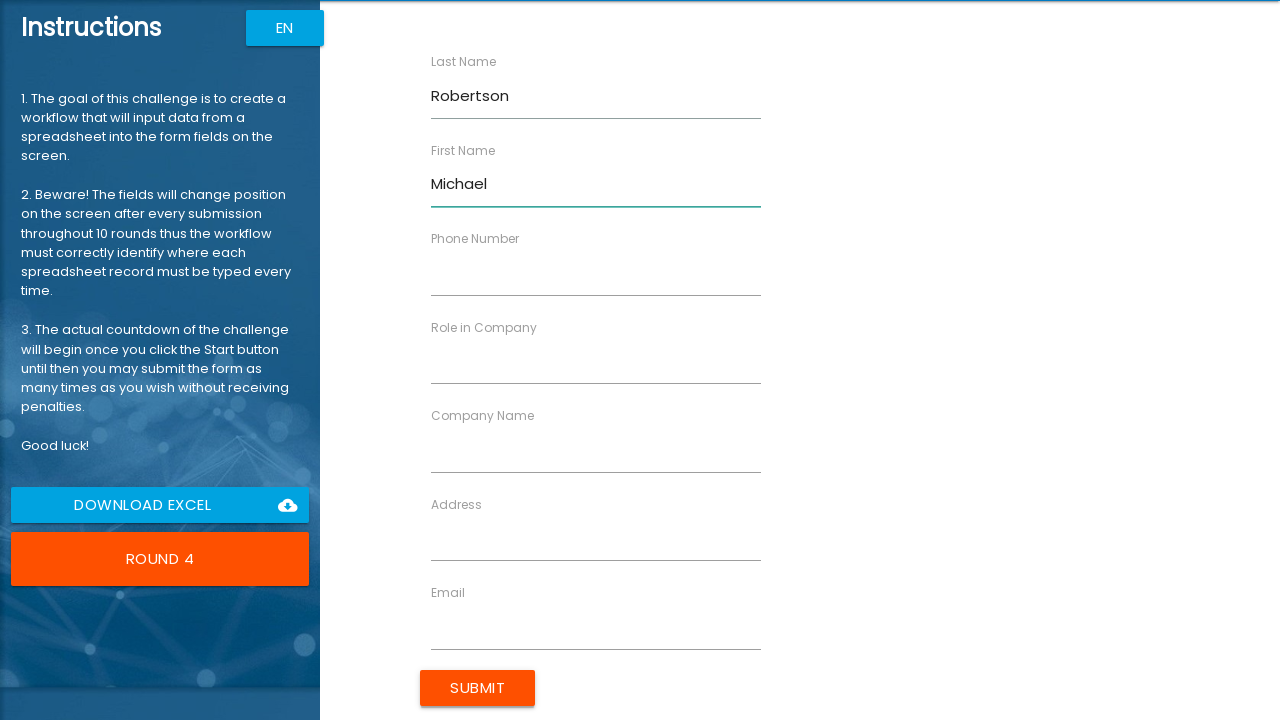

Filled Company Name field with 'MediCare' on input[ng-reflect-name='labelCompanyName']
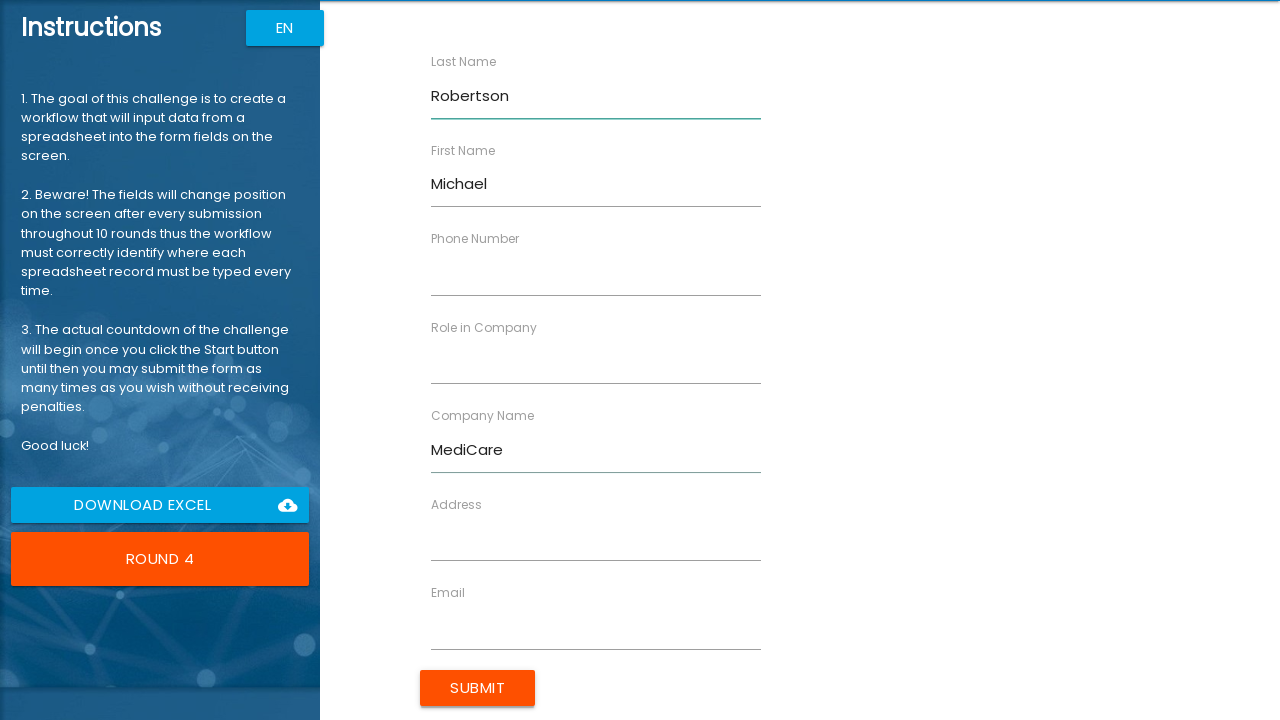

Filled Role field with 'IT Specialist' on input[ng-reflect-name='labelRole']
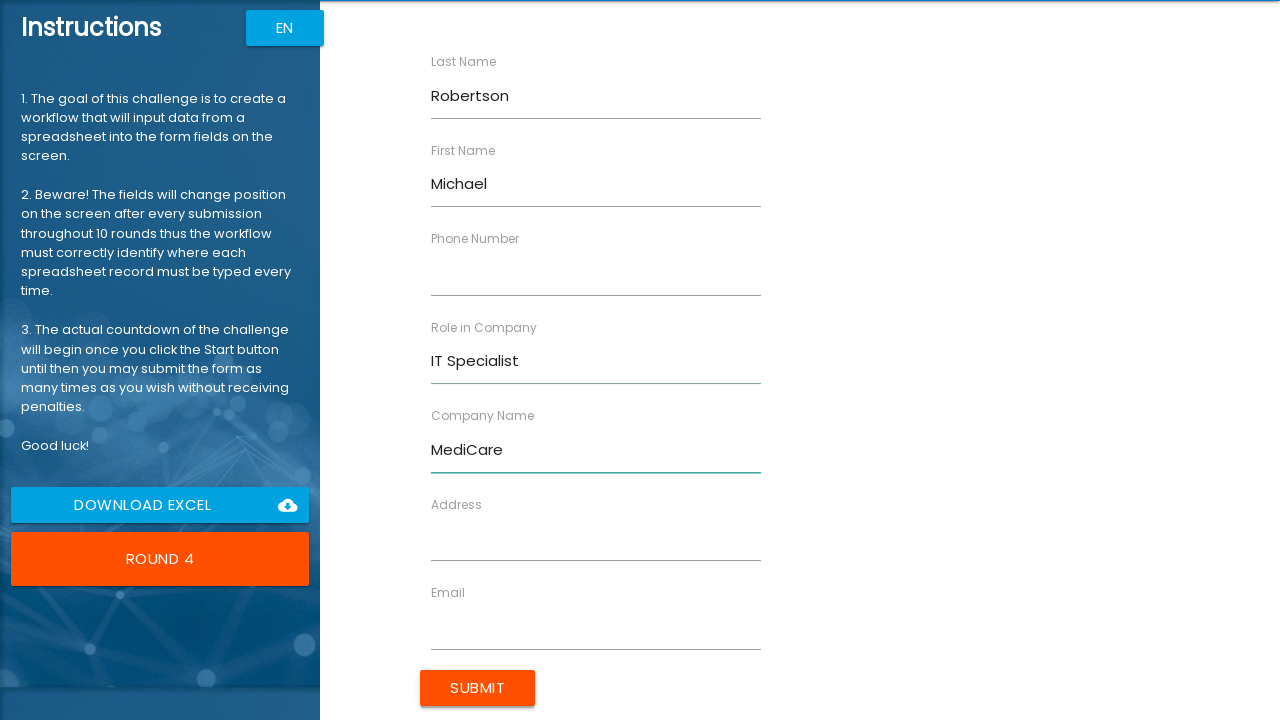

Filled Address field with '17 Farview Street' on input[ng-reflect-name='labelAddress']
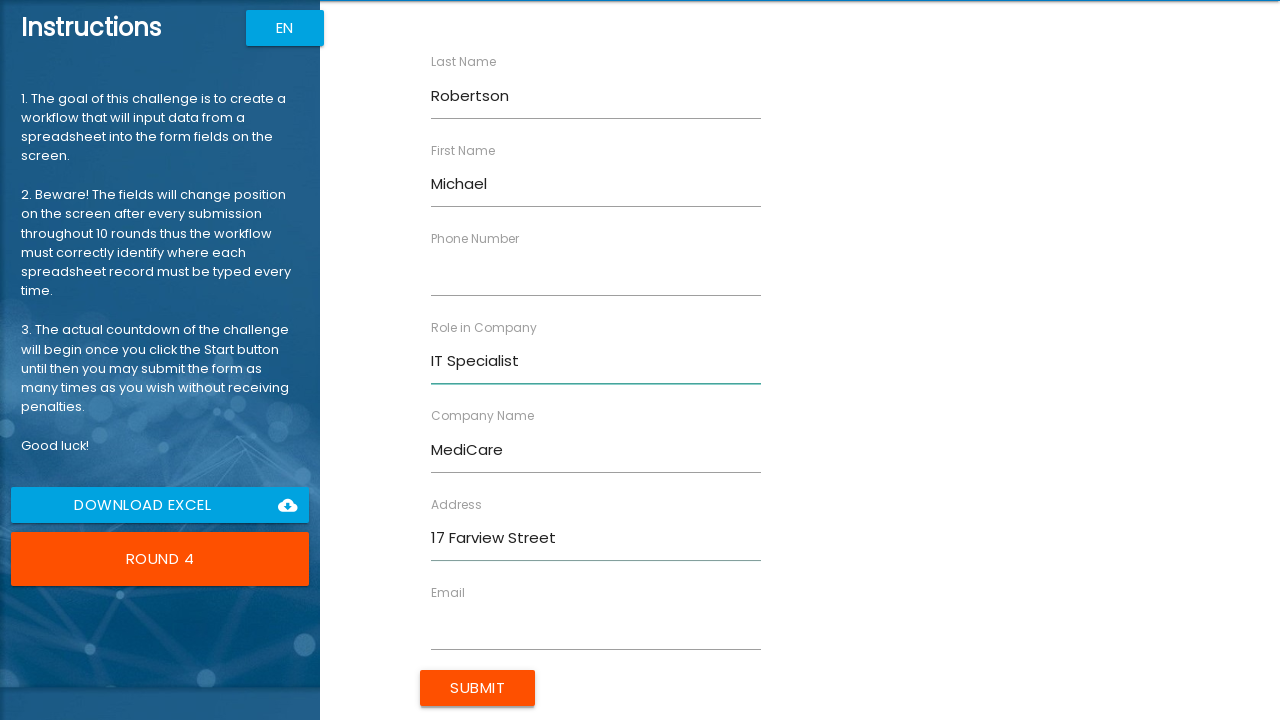

Filled Email field with 'mrobertson@medicare.com' on input[ng-reflect-name='labelEmail']
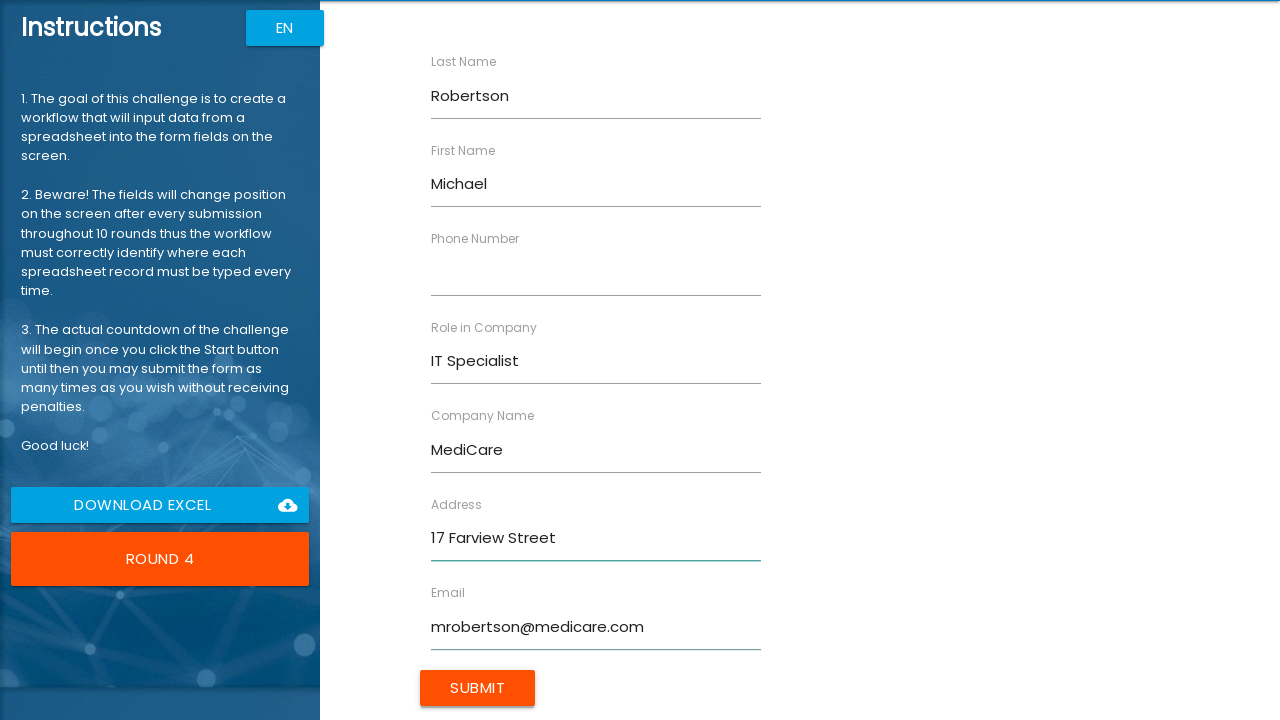

Filled Phone Number field with '555-4567' on input[ng-reflect-name='labelPhone']
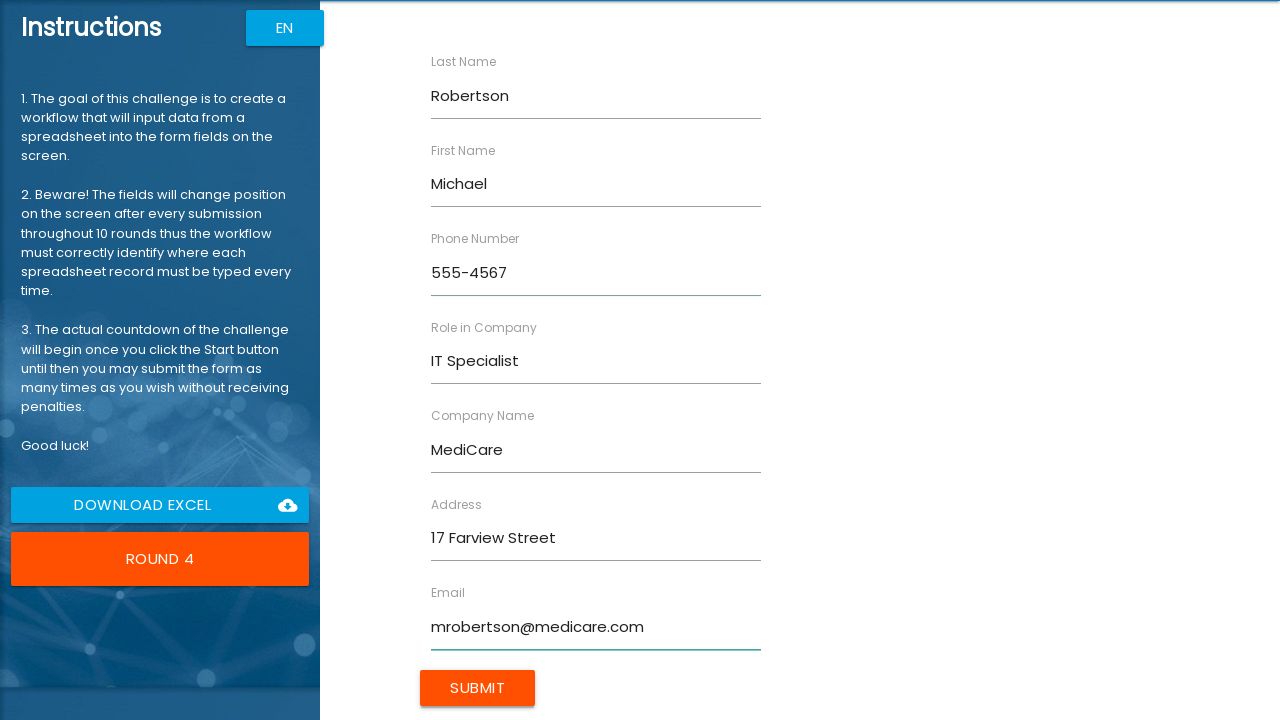

Clicked Submit button to submit form for Michael Robertson at (478, 688) on input[type='submit']
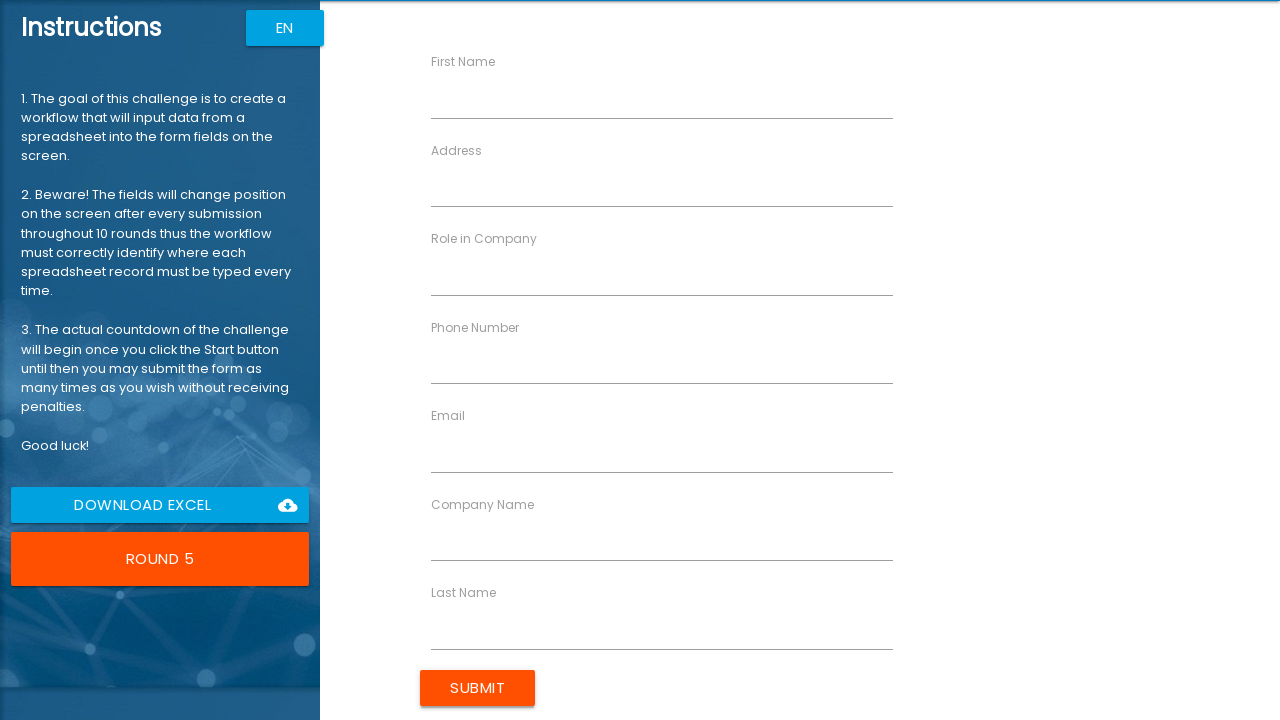

Waited for form to reset before next entry
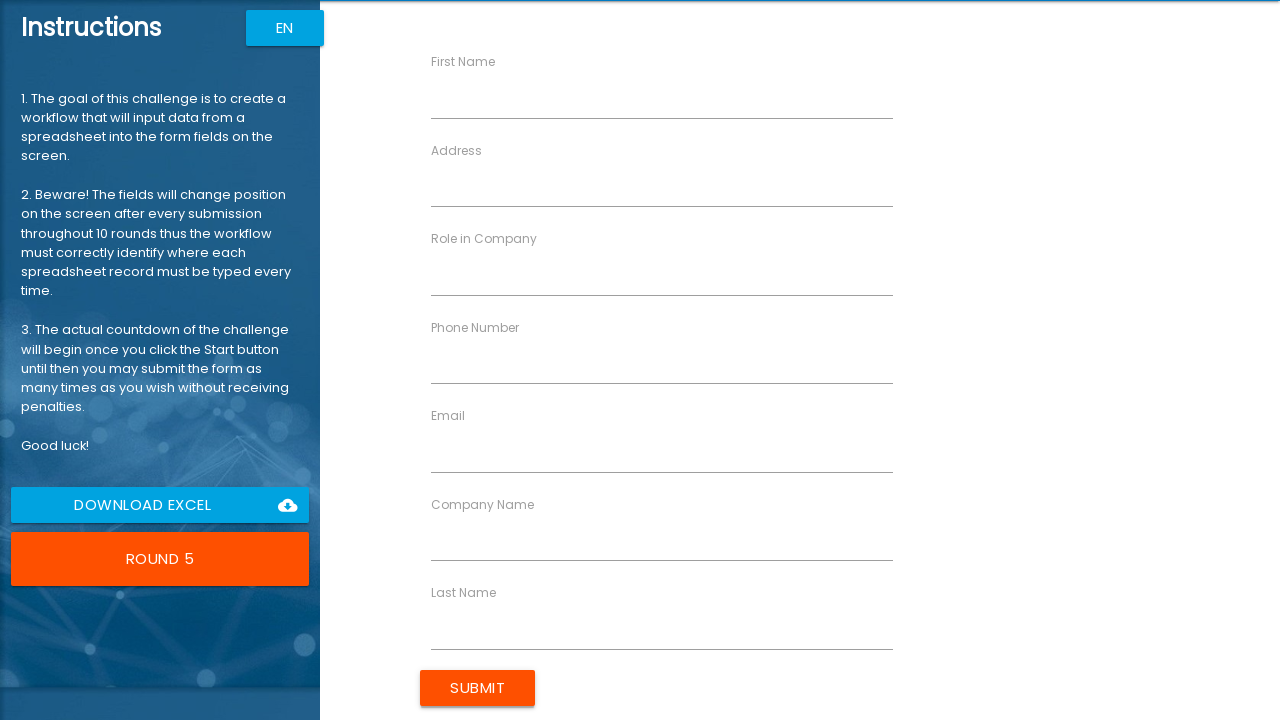

Filled First Name field with 'Doug' on input[ng-reflect-name='labelFirstName']
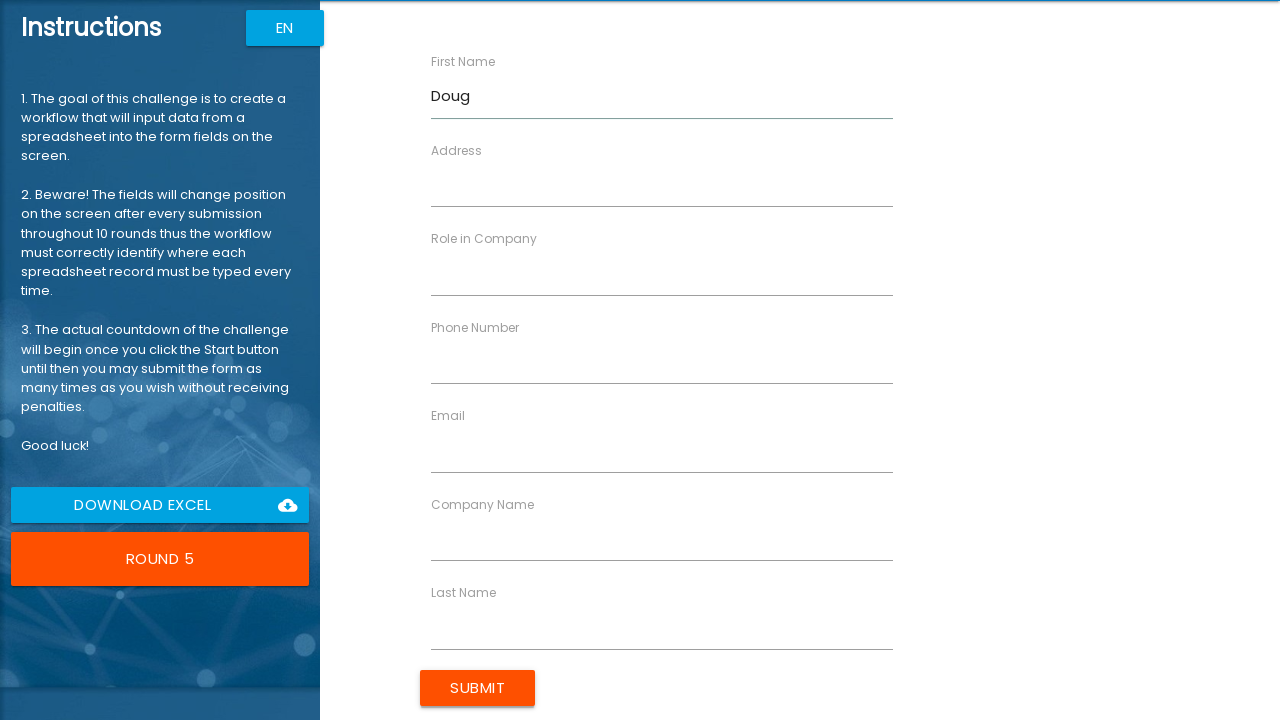

Filled Last Name field with 'Derrick' on input[ng-reflect-name='labelLastName']
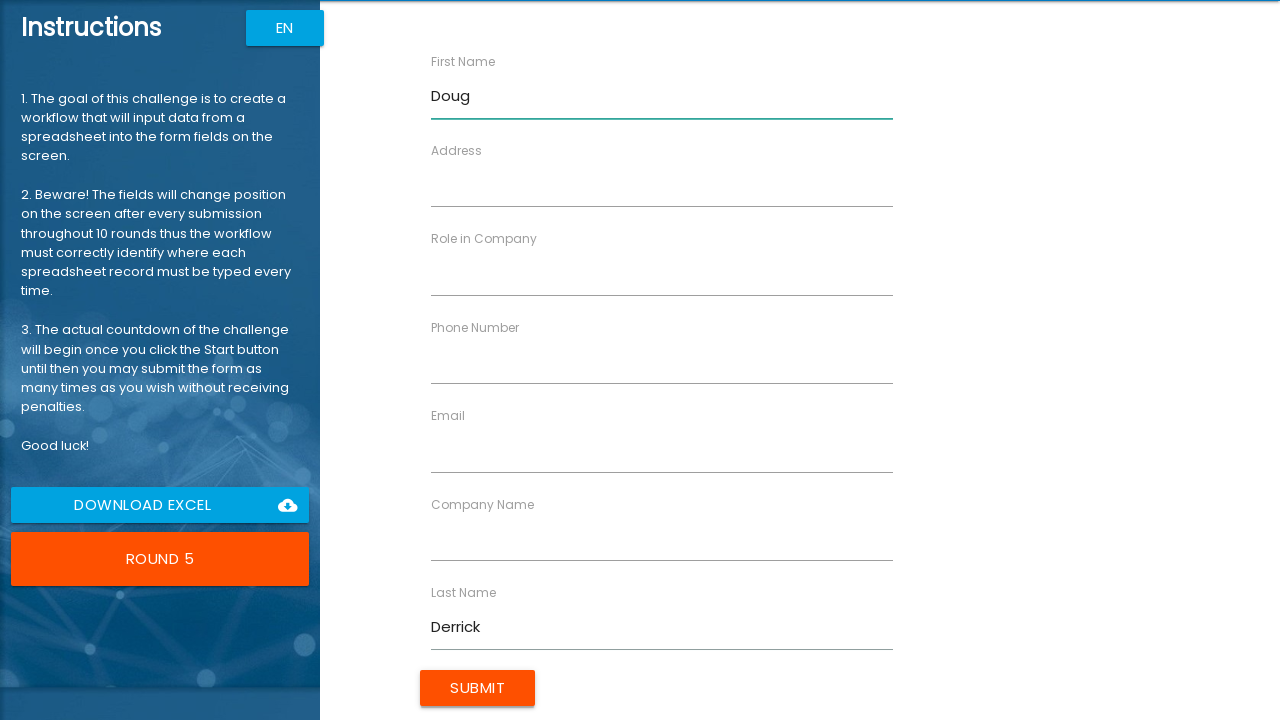

Filled Company Name field with 'Timepath' on input[ng-reflect-name='labelCompanyName']
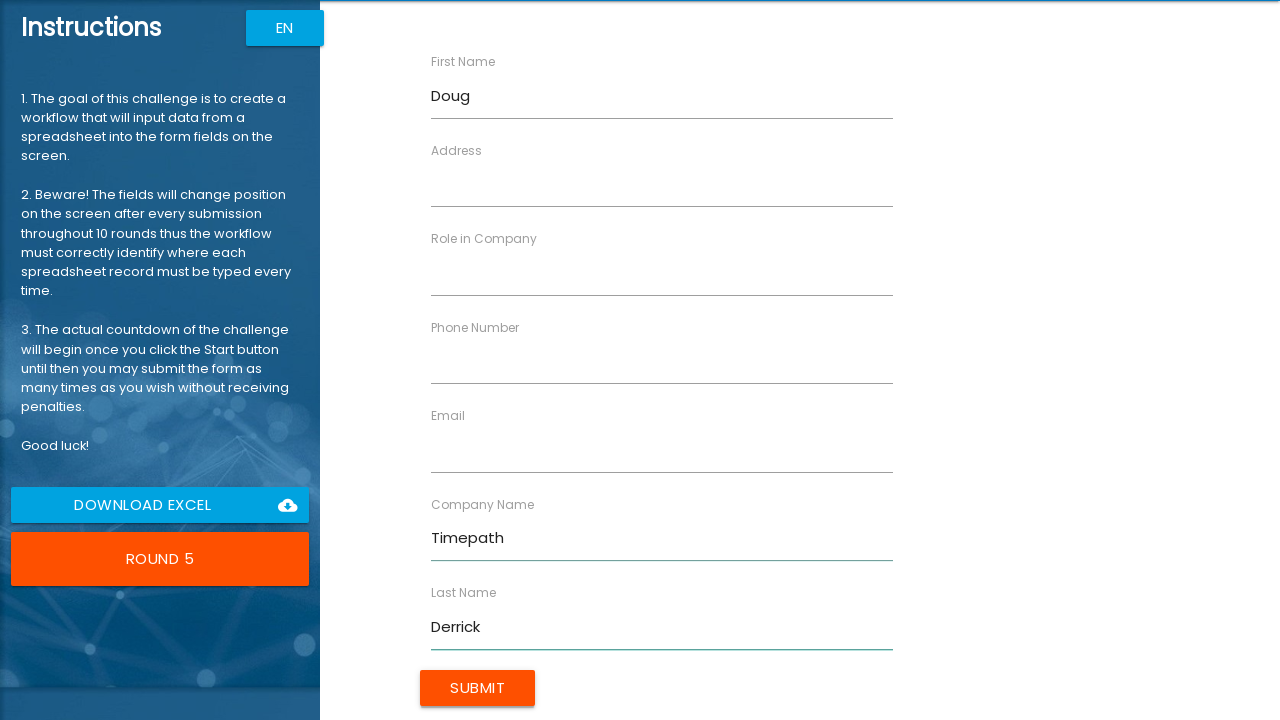

Filled Role field with 'Analyst' on input[ng-reflect-name='labelRole']
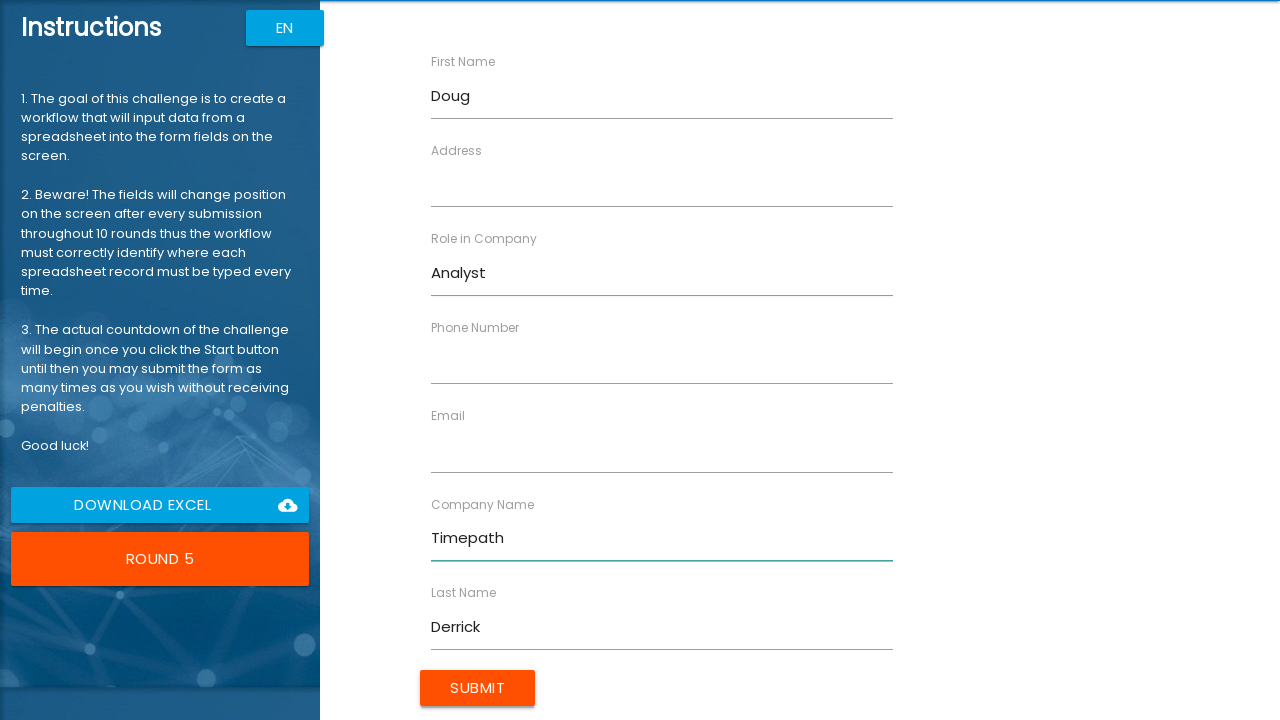

Filled Address field with '99 Shire Oak Road' on input[ng-reflect-name='labelAddress']
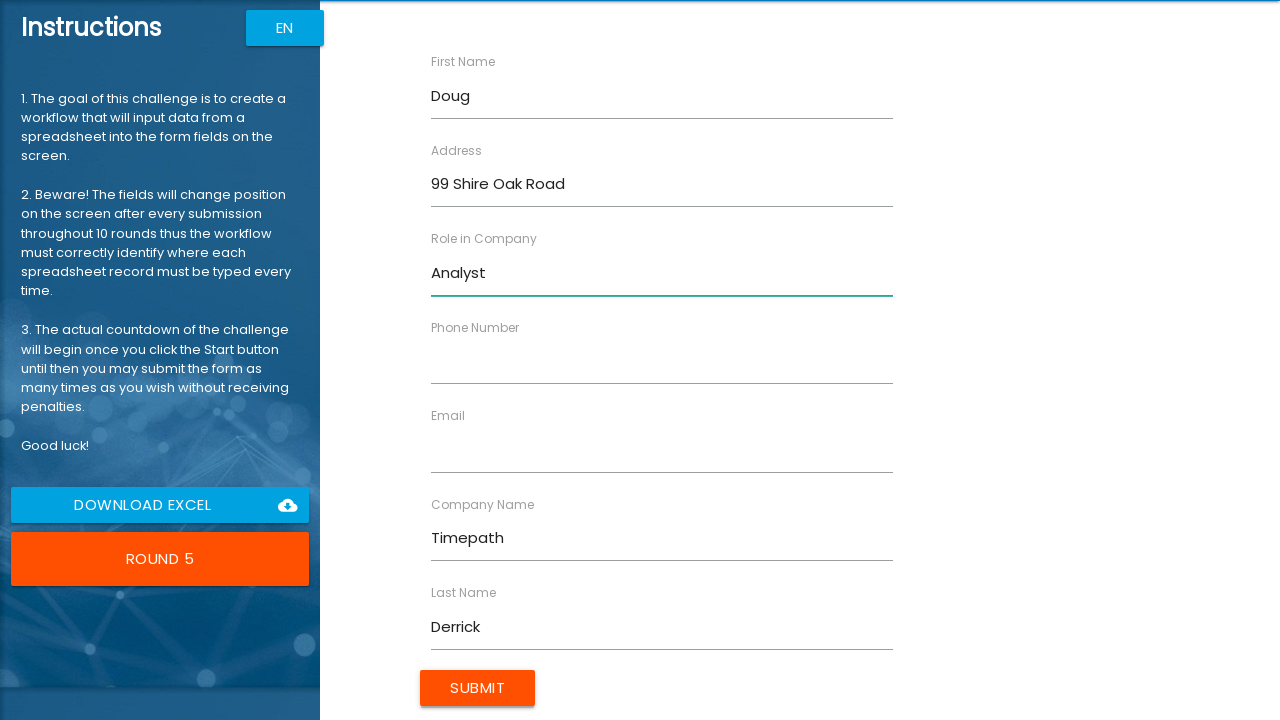

Filled Email field with 'dderrick@timepath.com' on input[ng-reflect-name='labelEmail']
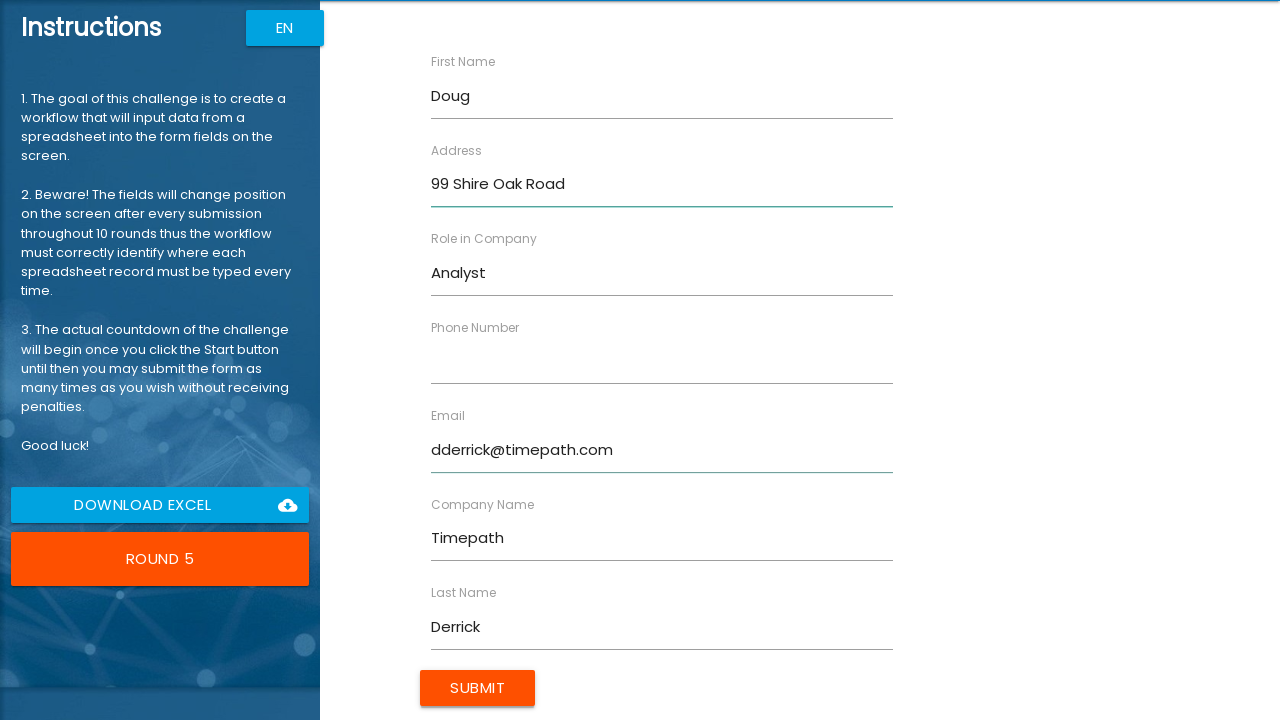

Filled Phone Number field with '555-5678' on input[ng-reflect-name='labelPhone']
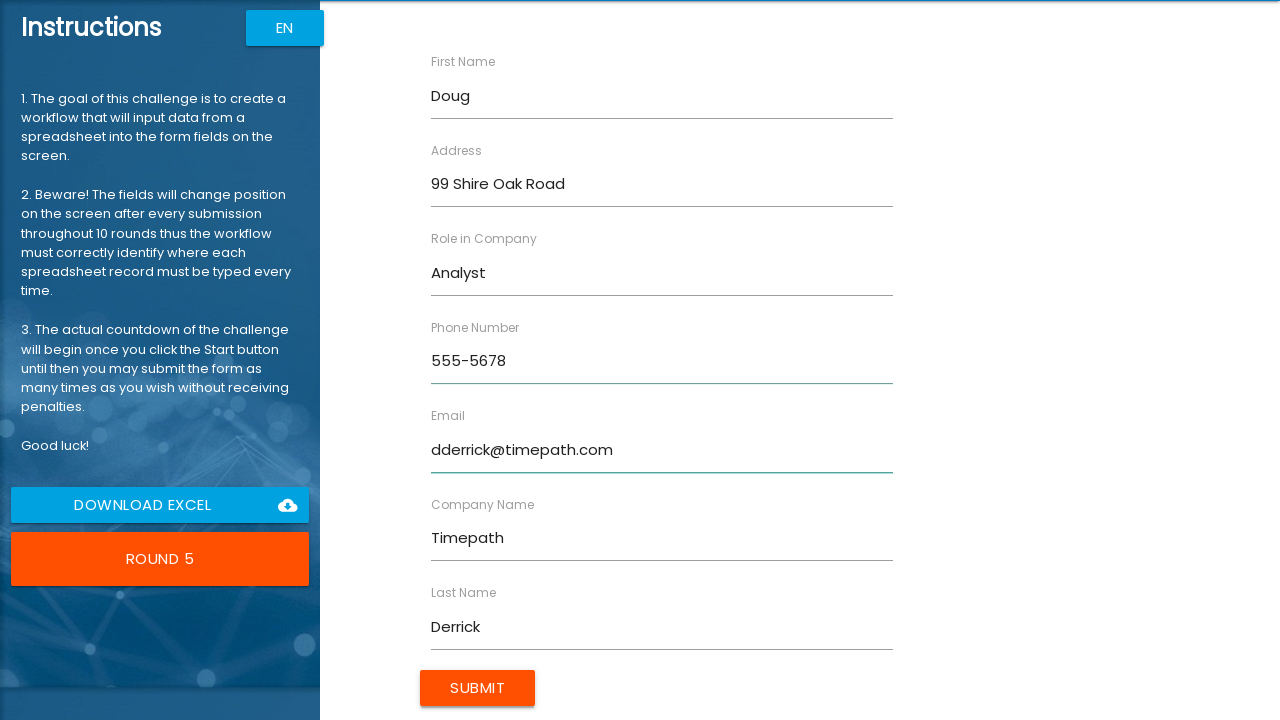

Clicked Submit button to submit form for Doug Derrick at (478, 688) on input[type='submit']
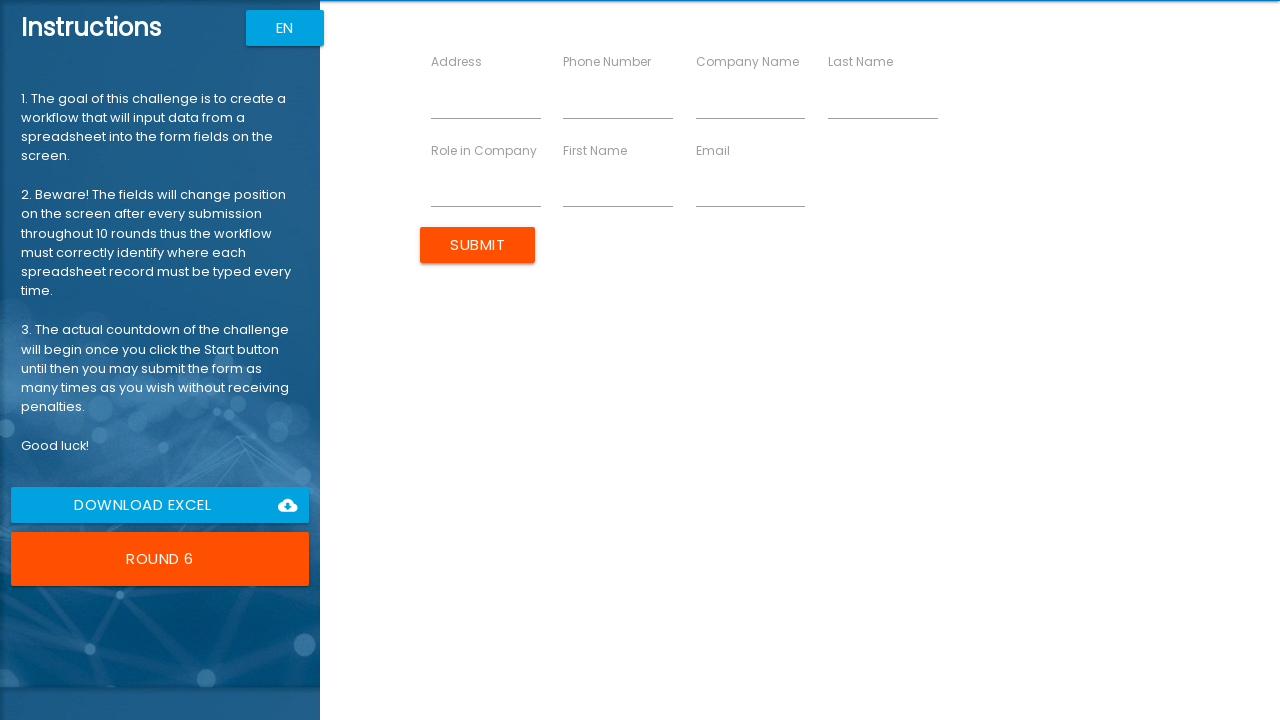

Waited for form to reset before next entry
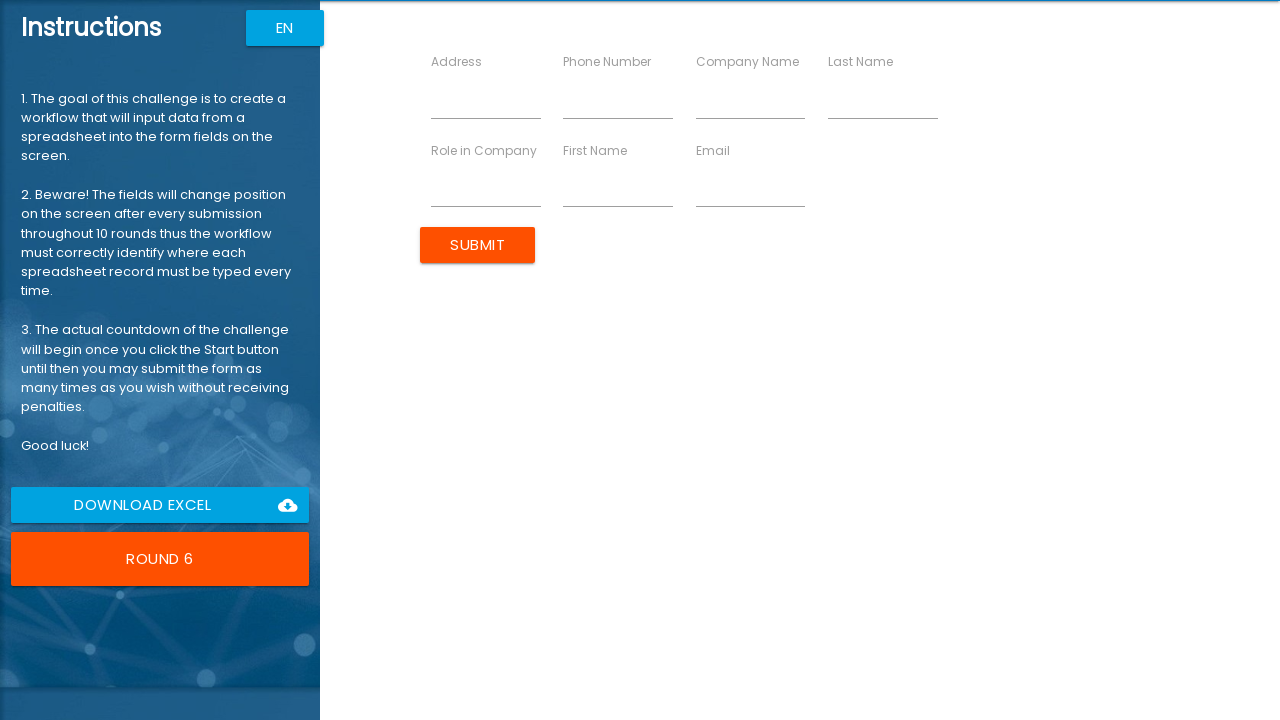

Filled First Name field with 'Jessie' on input[ng-reflect-name='labelFirstName']
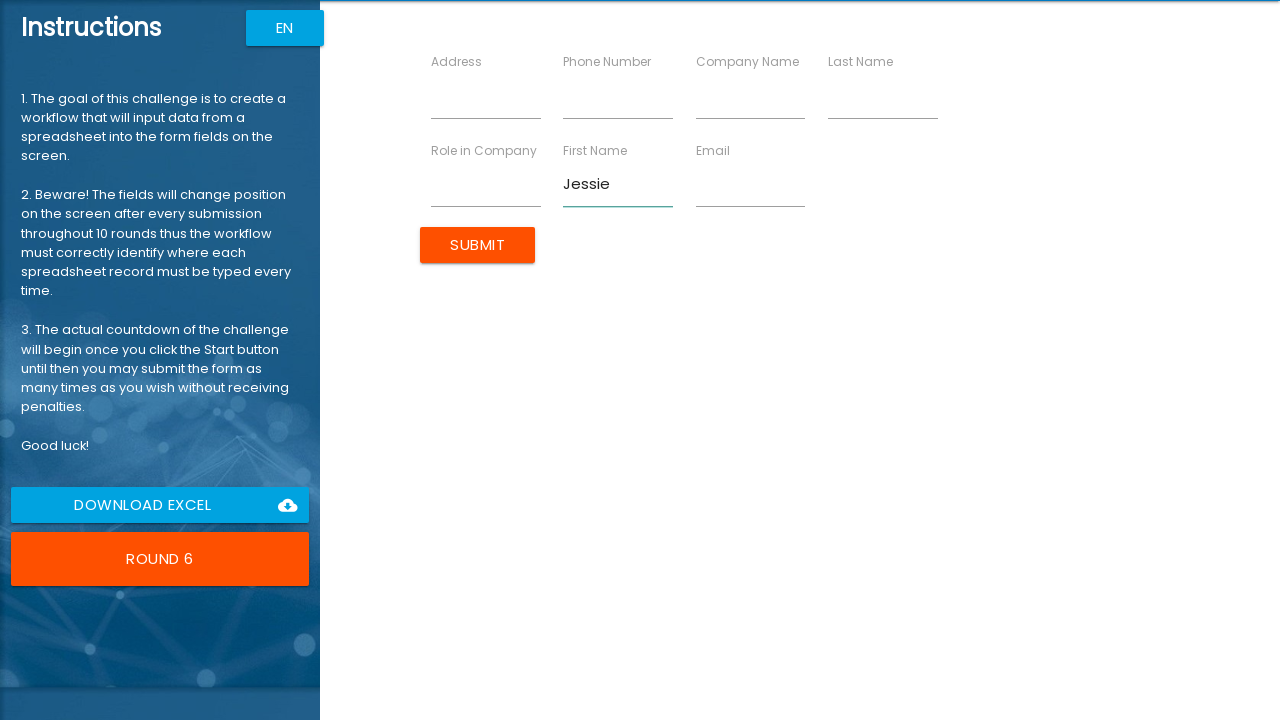

Filled Last Name field with 'Marlowe' on input[ng-reflect-name='labelLastName']
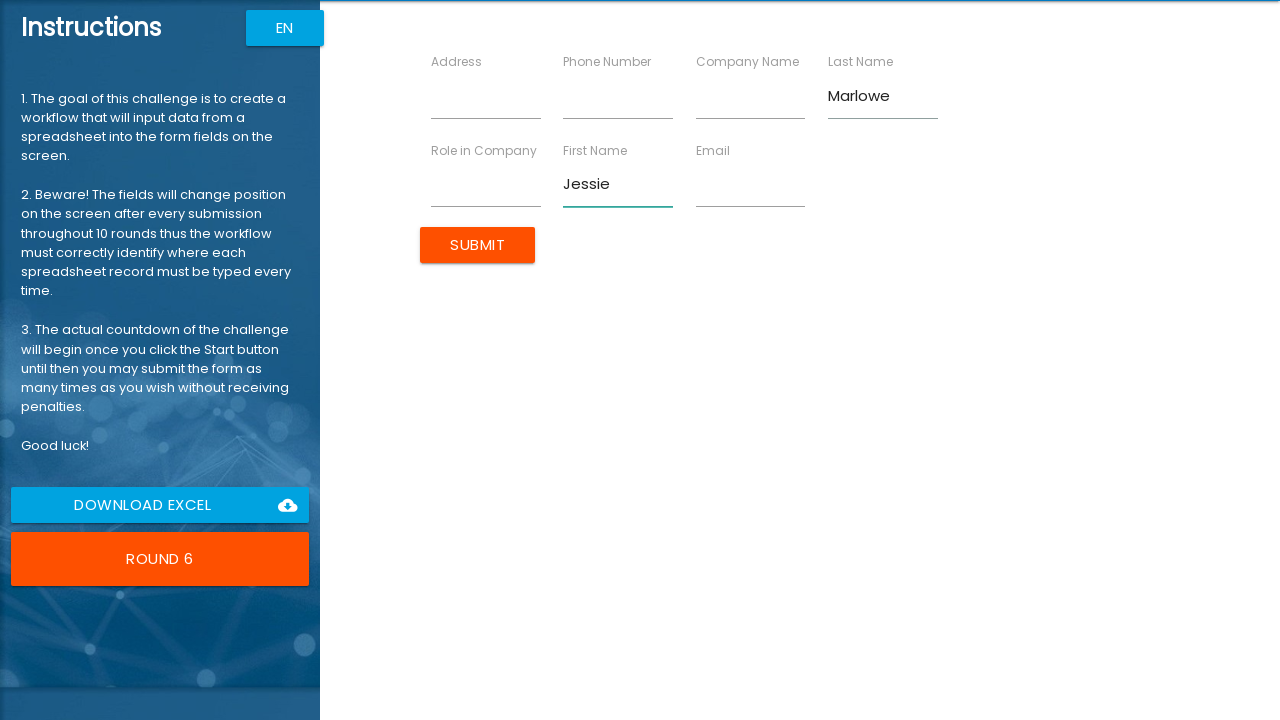

Filled Company Name field with 'Aperture Inc' on input[ng-reflect-name='labelCompanyName']
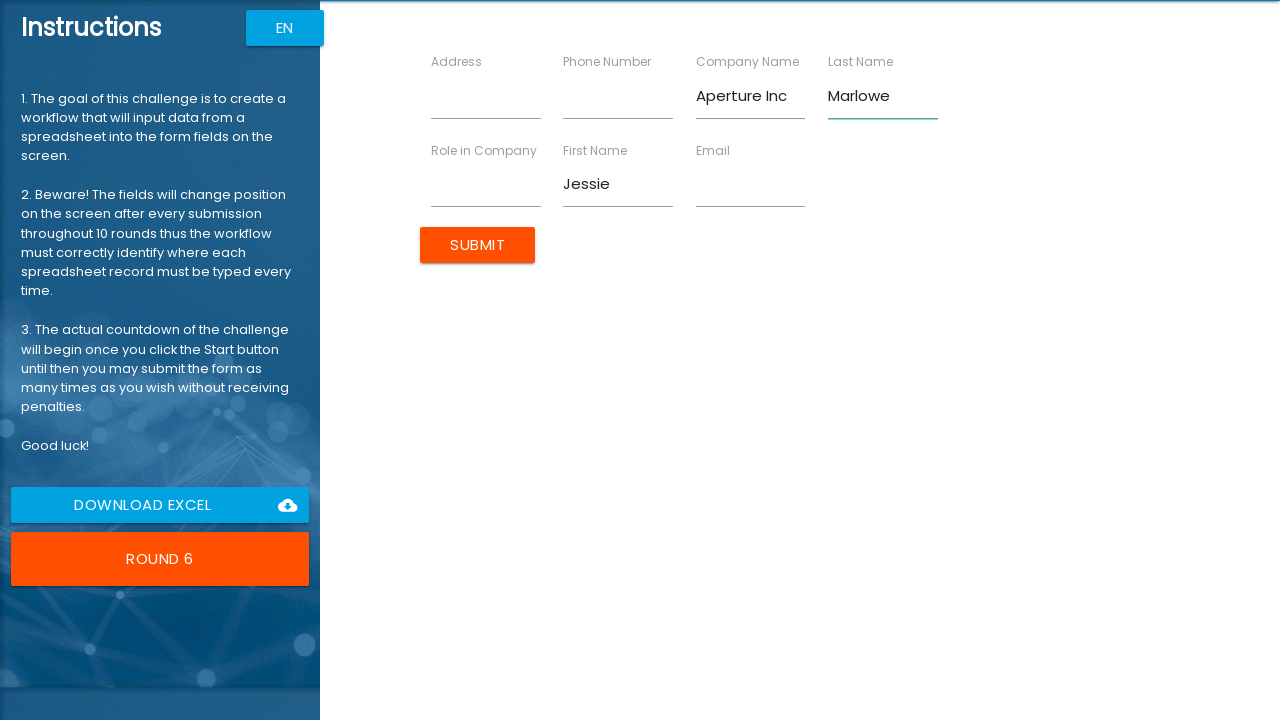

Filled Role field with 'Scientist' on input[ng-reflect-name='labelRole']
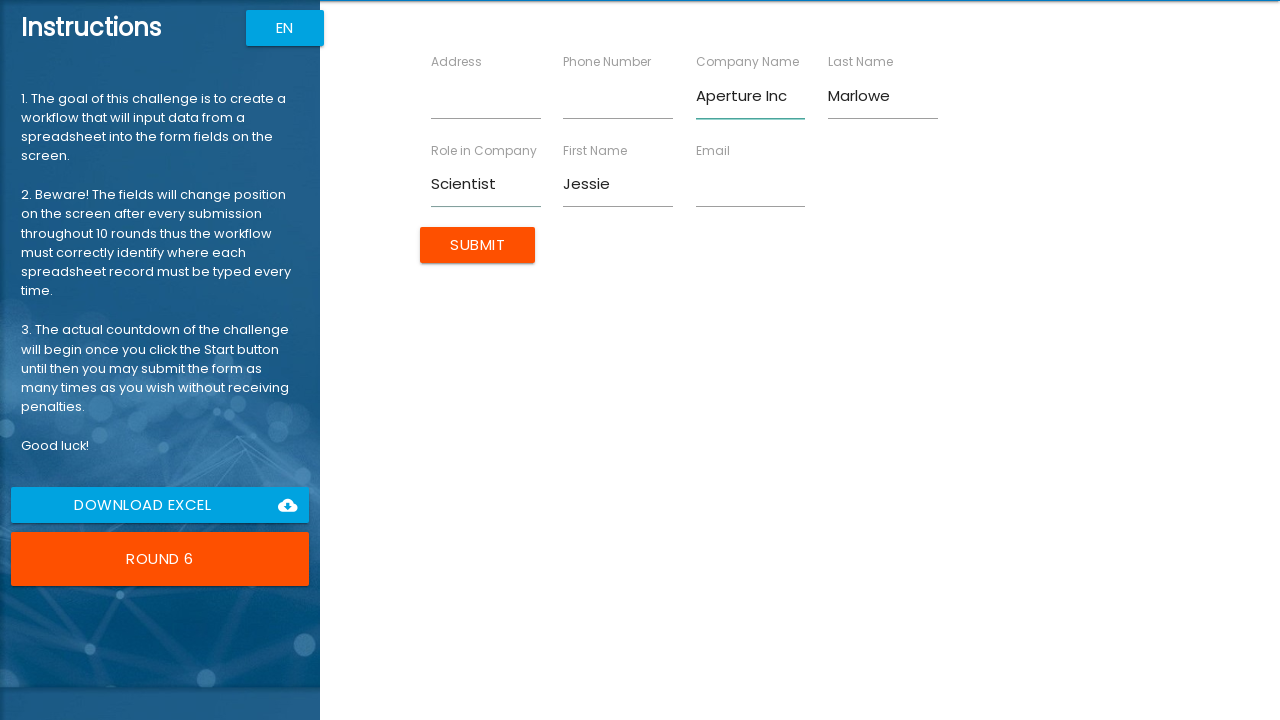

Filled Address field with '27 Cheshire Street' on input[ng-reflect-name='labelAddress']
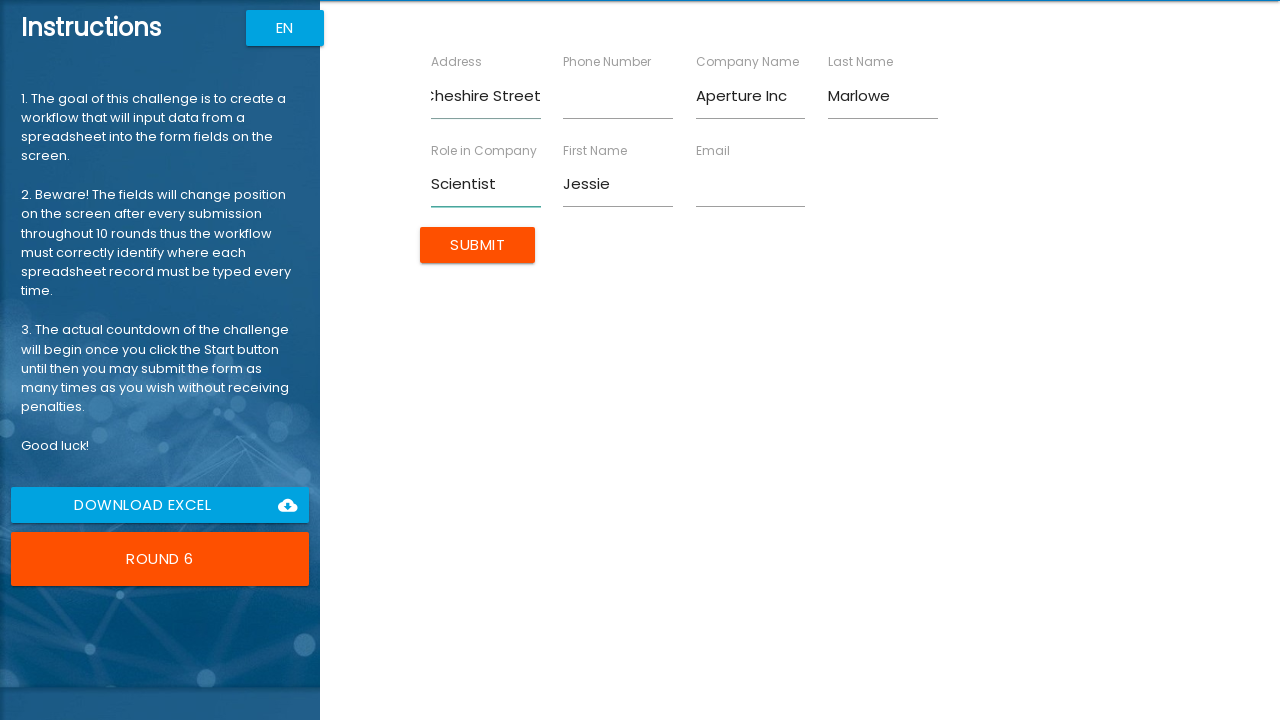

Filled Email field with 'jmarlowe@aperture.com' on input[ng-reflect-name='labelEmail']
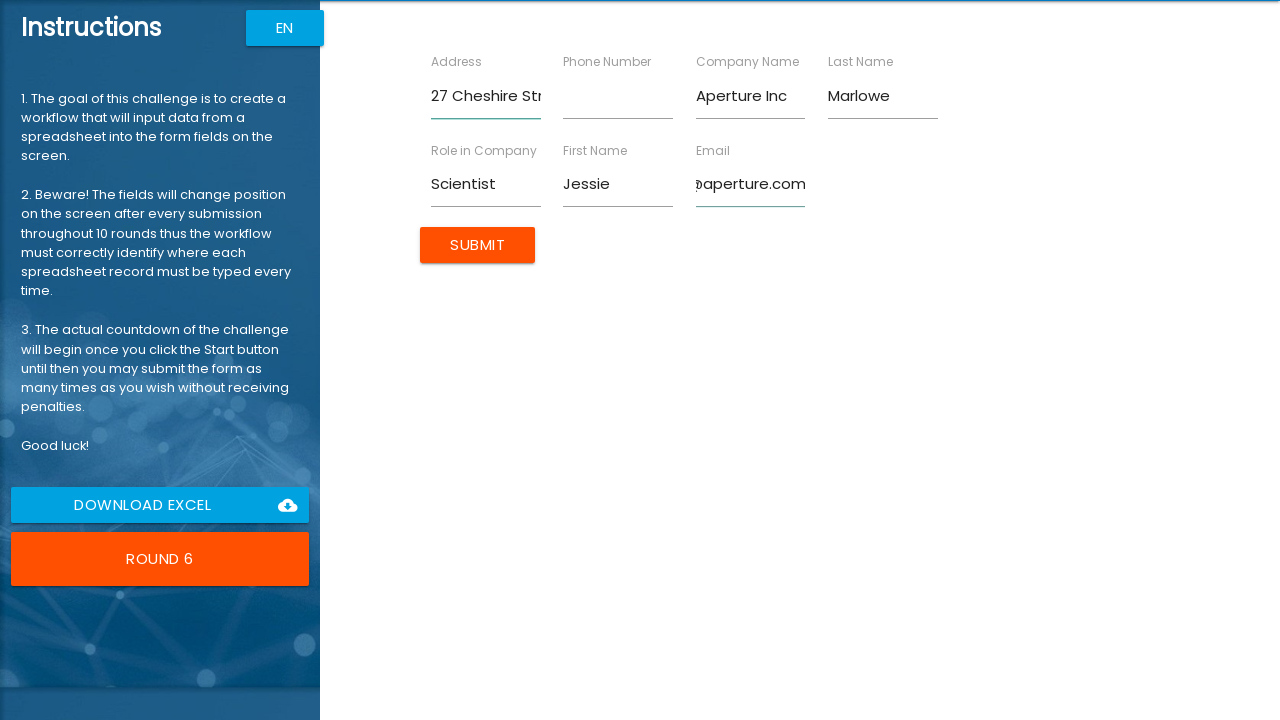

Filled Phone Number field with '555-6789' on input[ng-reflect-name='labelPhone']
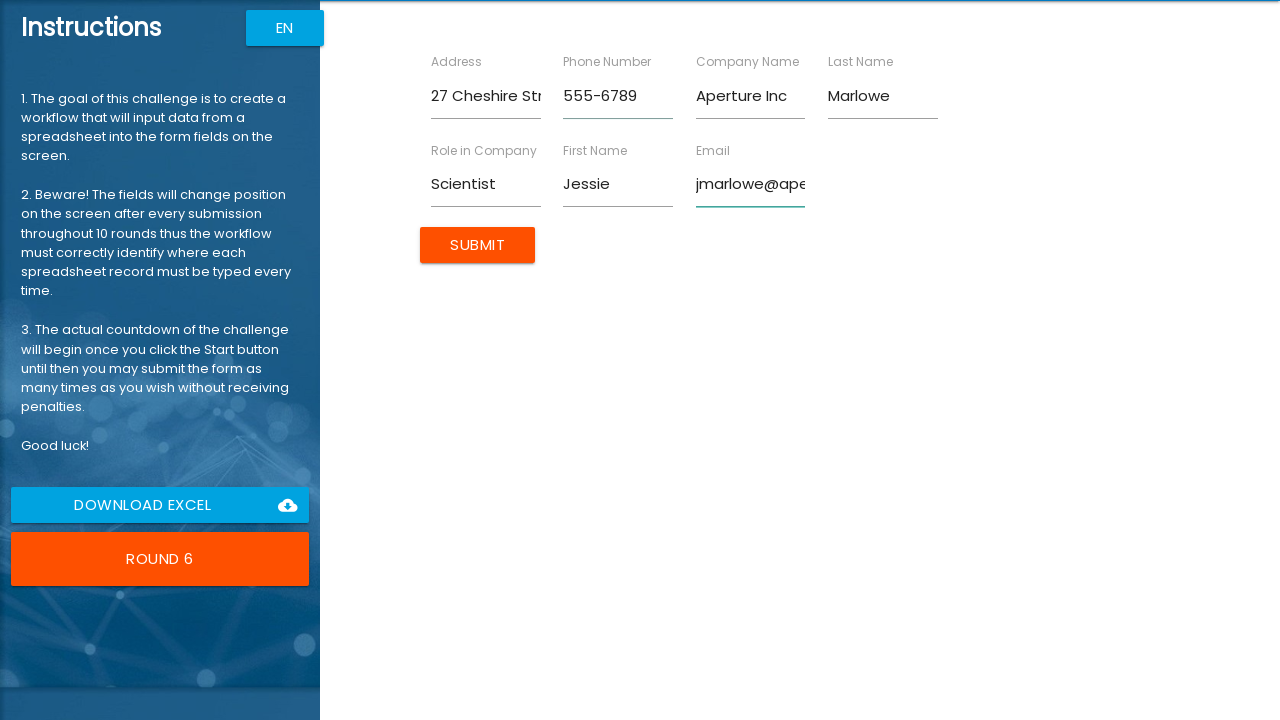

Clicked Submit button to submit form for Jessie Marlowe at (478, 245) on input[type='submit']
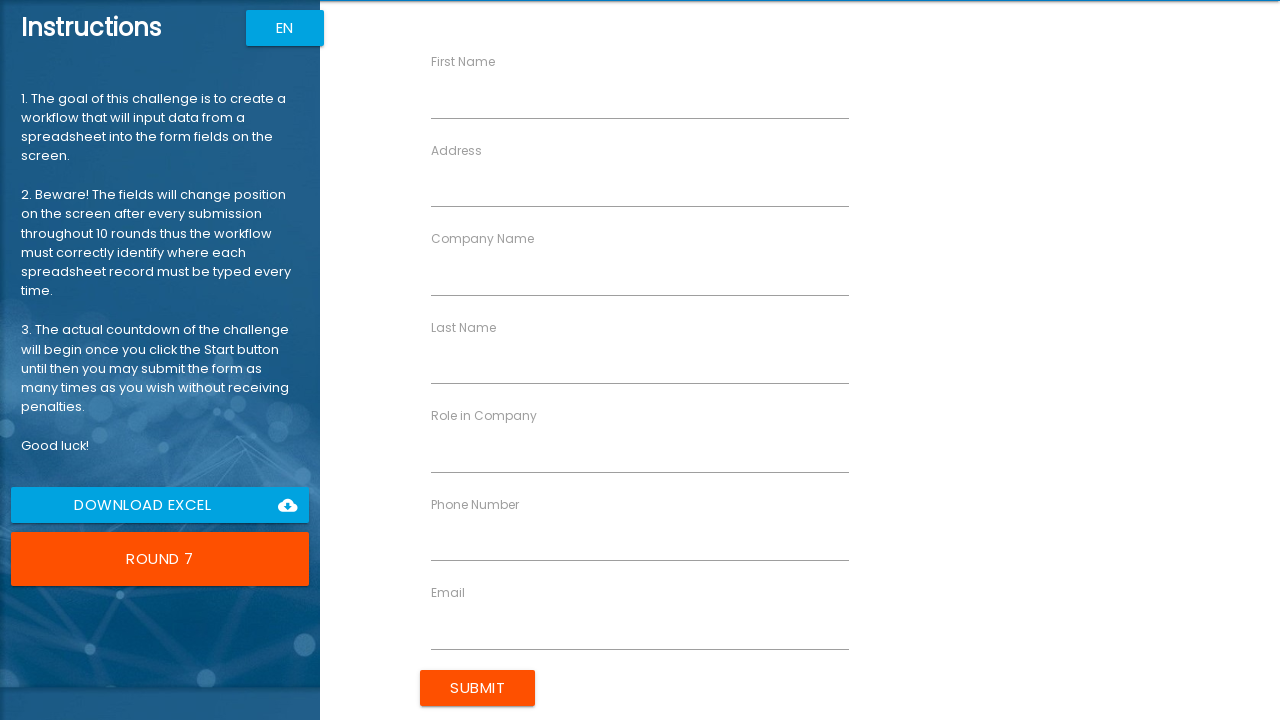

Waited for form to reset before next entry
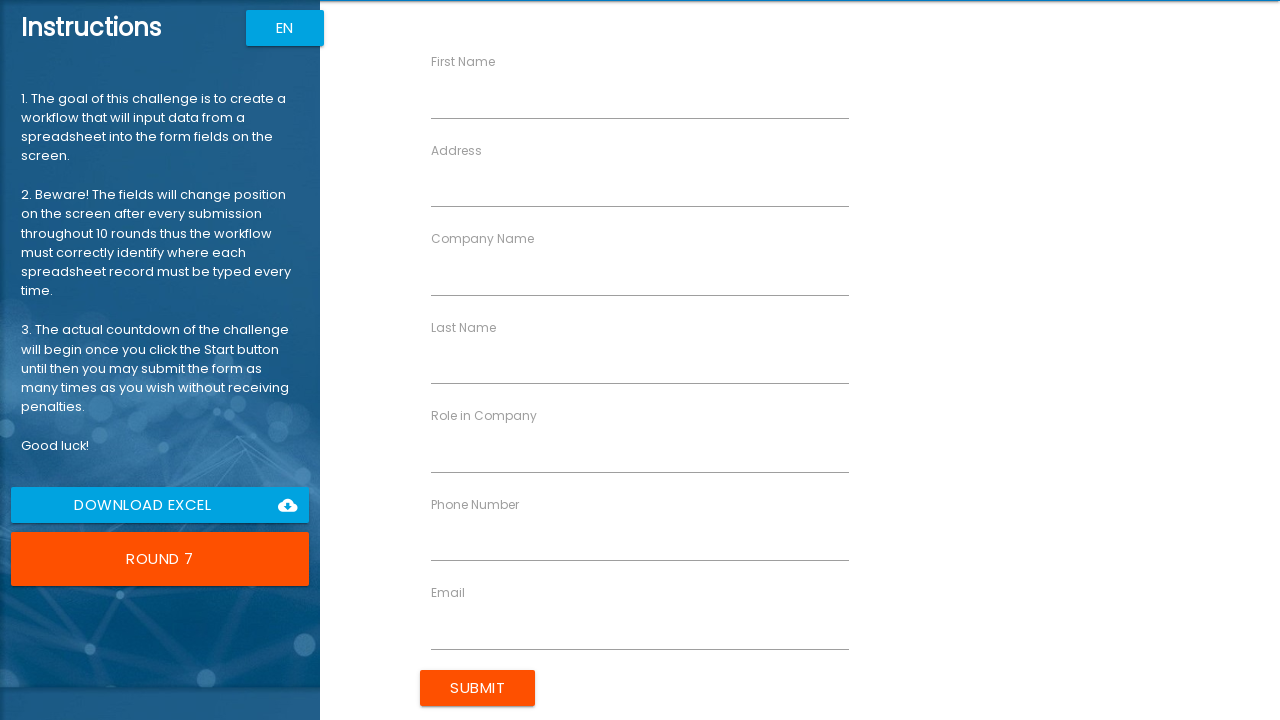

Filled First Name field with 'Stan' on input[ng-reflect-name='labelFirstName']
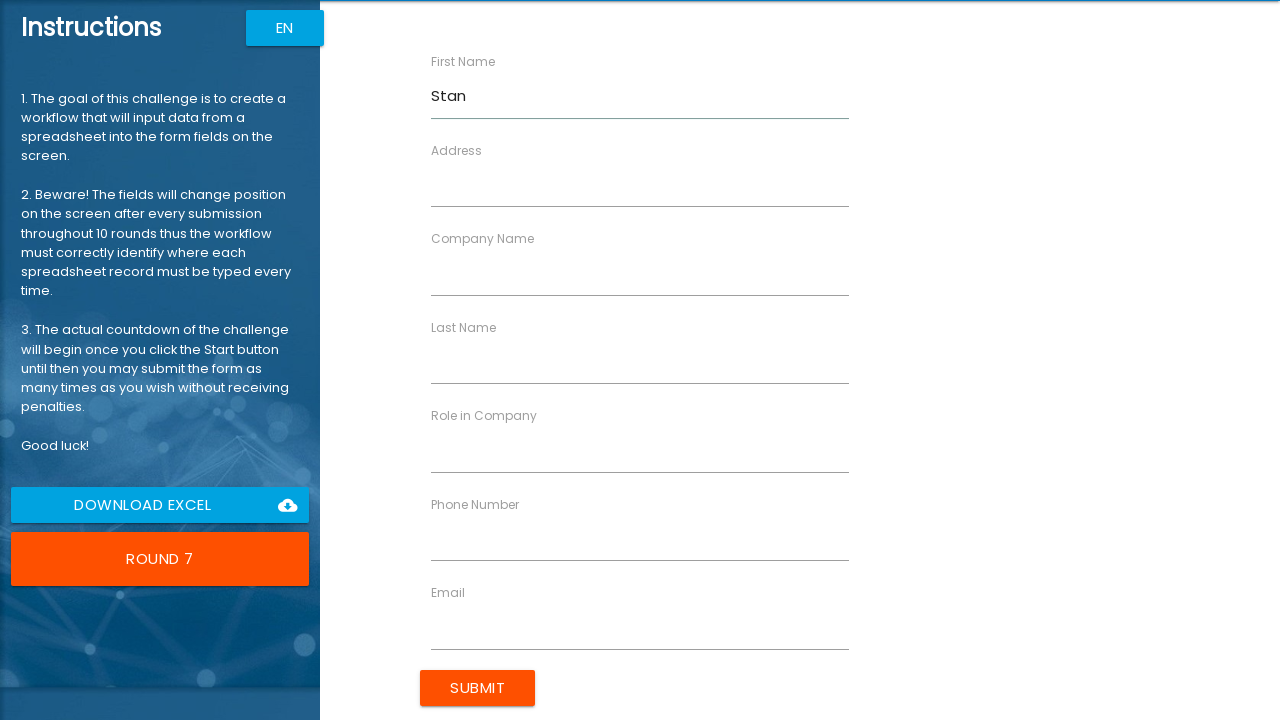

Filled Last Name field with 'Hamm' on input[ng-reflect-name='labelLastName']
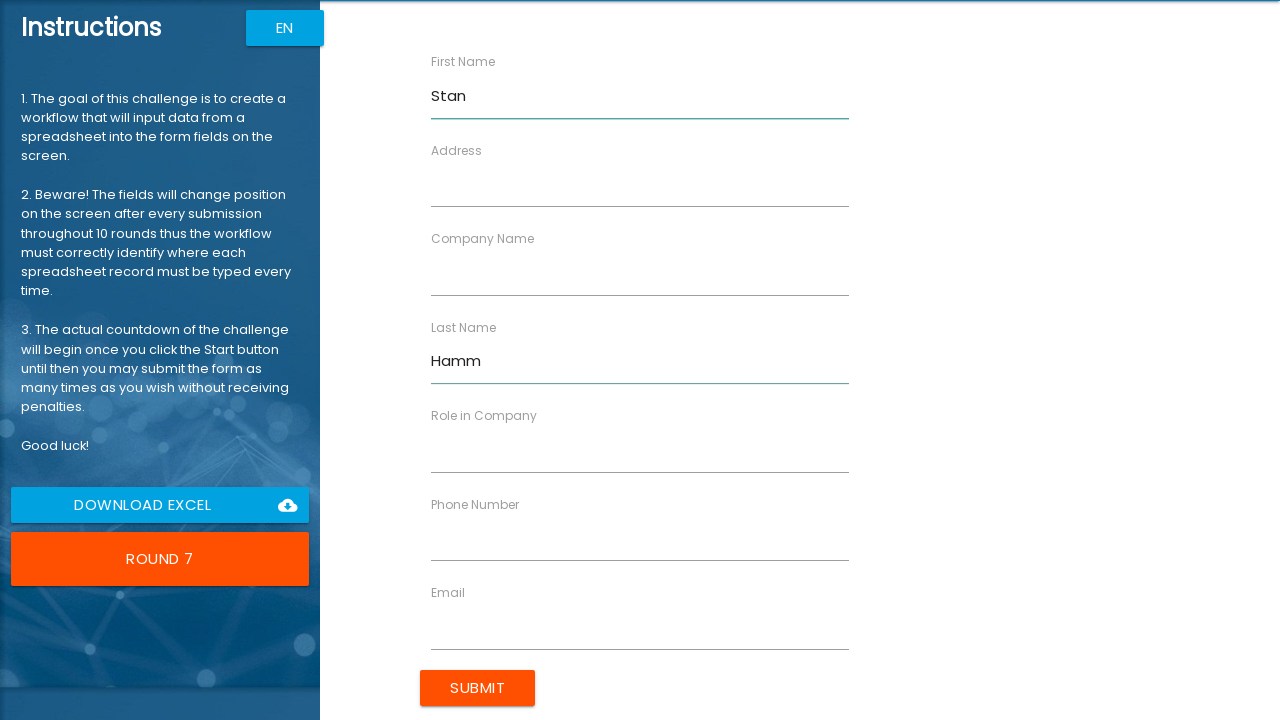

Filled Company Name field with 'Radius Corp' on input[ng-reflect-name='labelCompanyName']
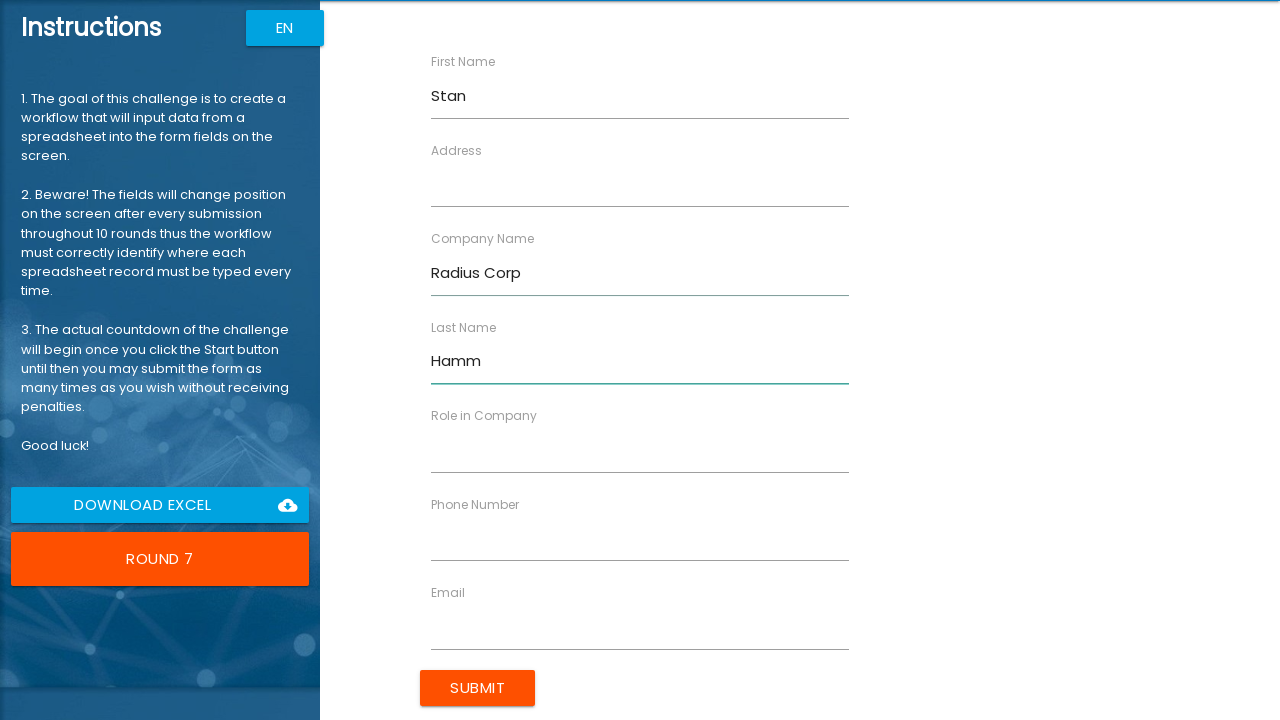

Filled Role field with 'Engineer' on input[ng-reflect-name='labelRole']
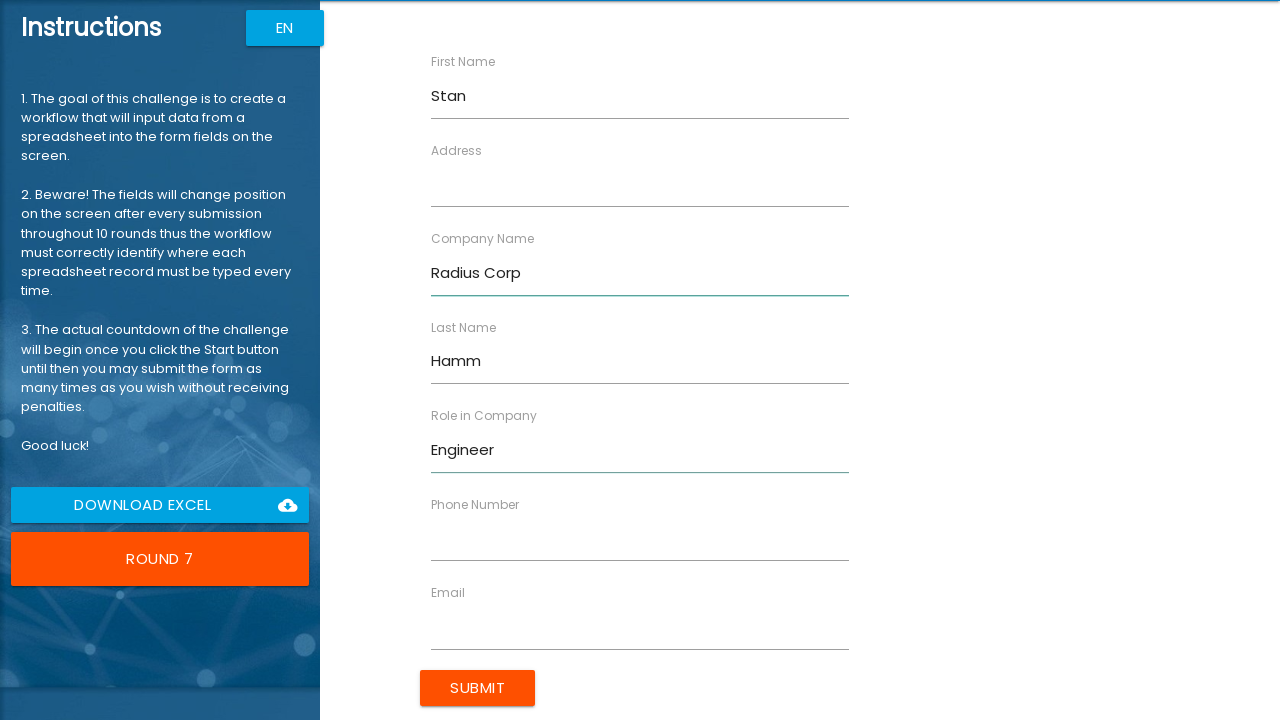

Filled Address field with '12 Warehouse Road' on input[ng-reflect-name='labelAddress']
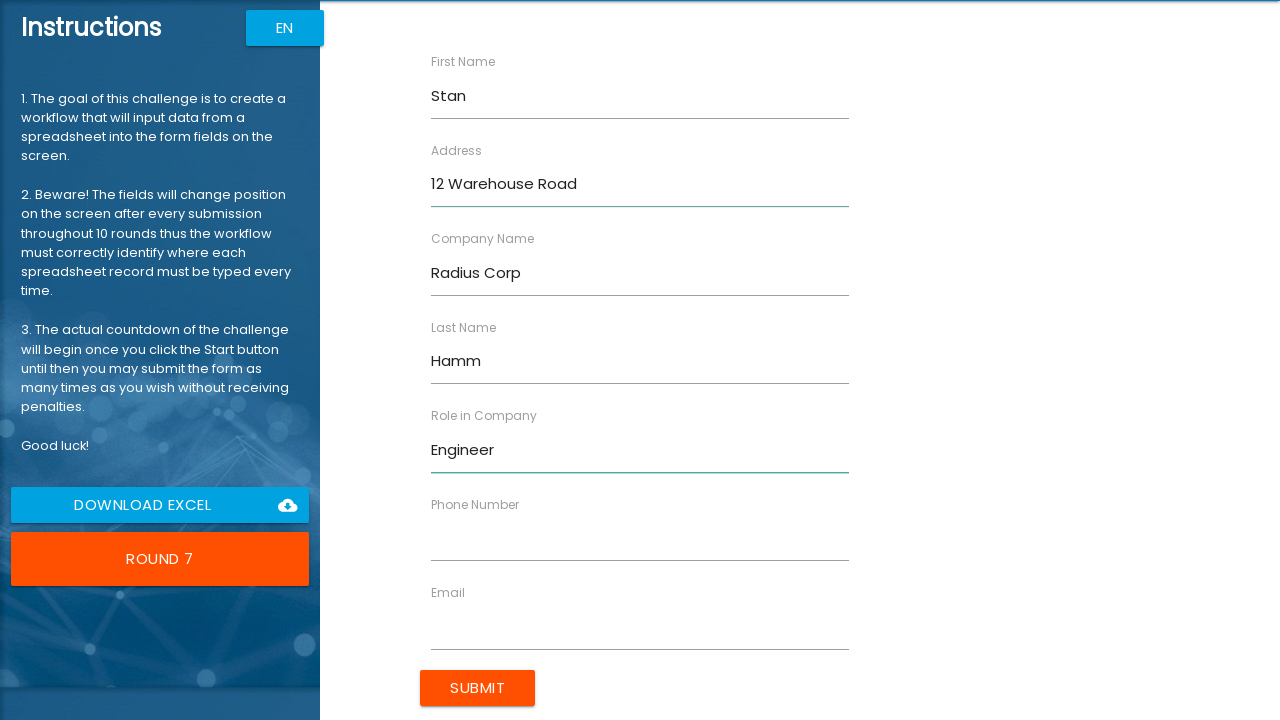

Filled Email field with 'shamm@radius.com' on input[ng-reflect-name='labelEmail']
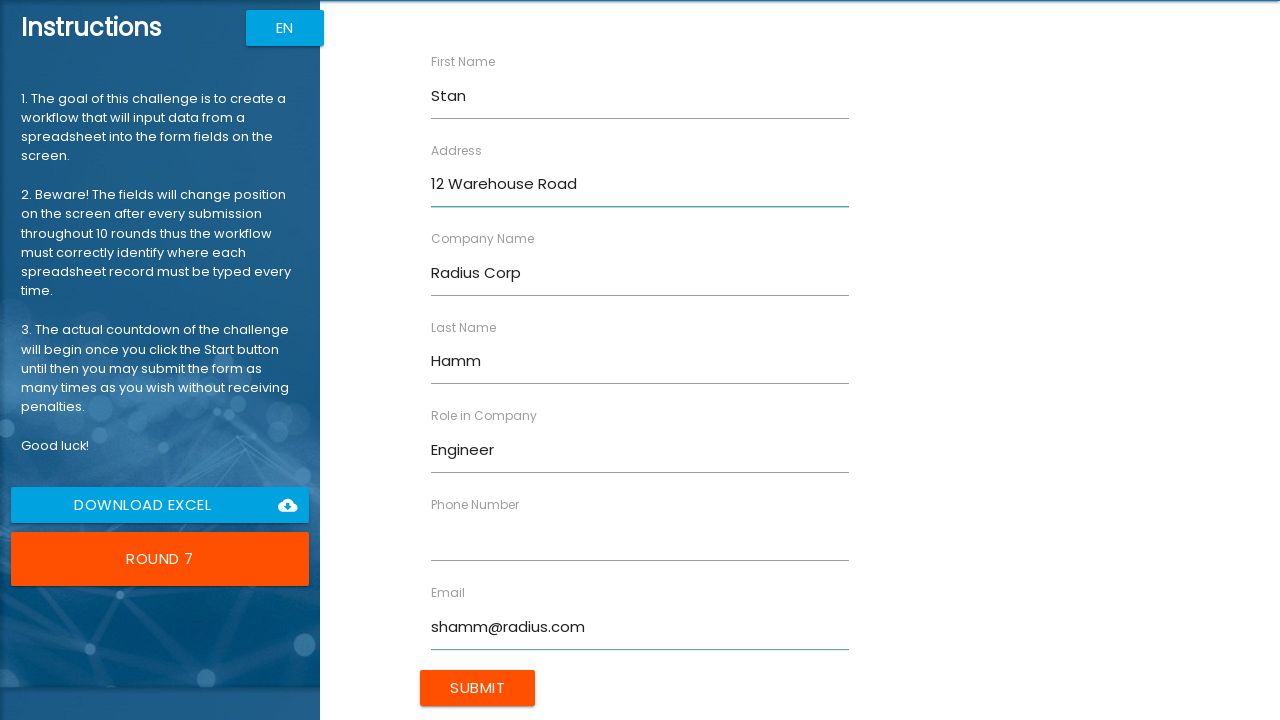

Filled Phone Number field with '555-7890' on input[ng-reflect-name='labelPhone']
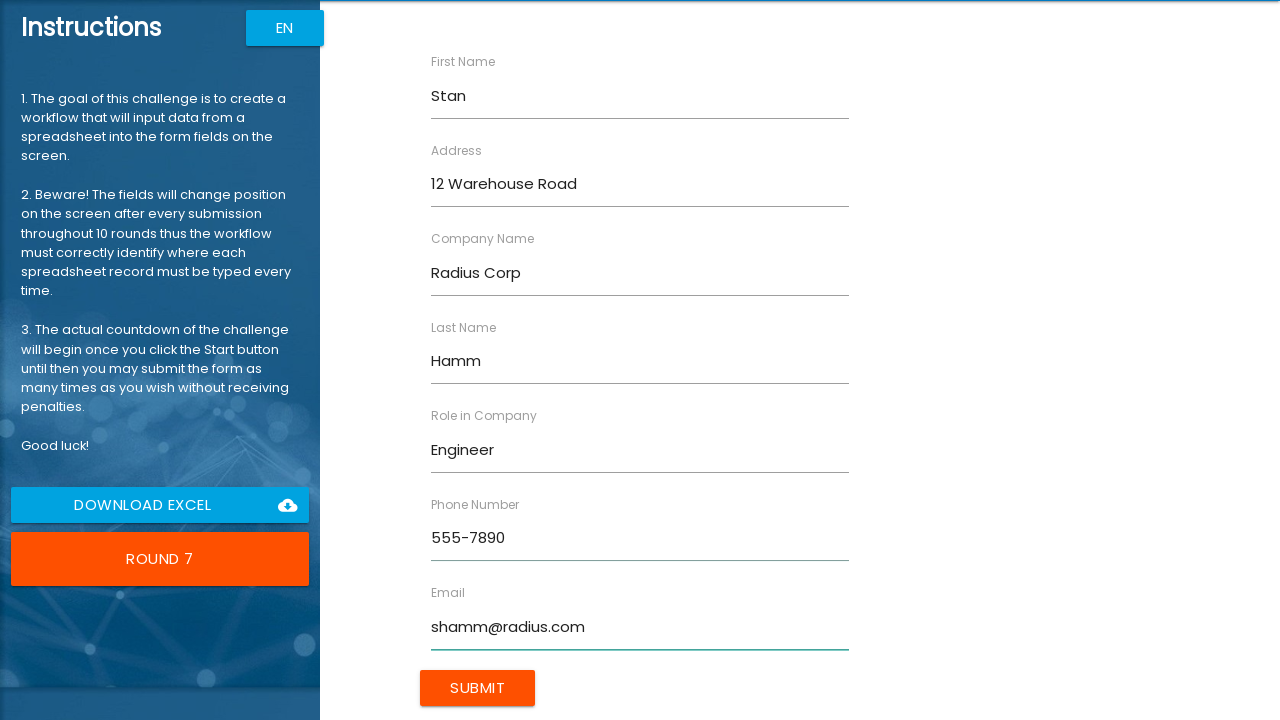

Clicked Submit button to submit form for Stan Hamm at (478, 688) on input[type='submit']
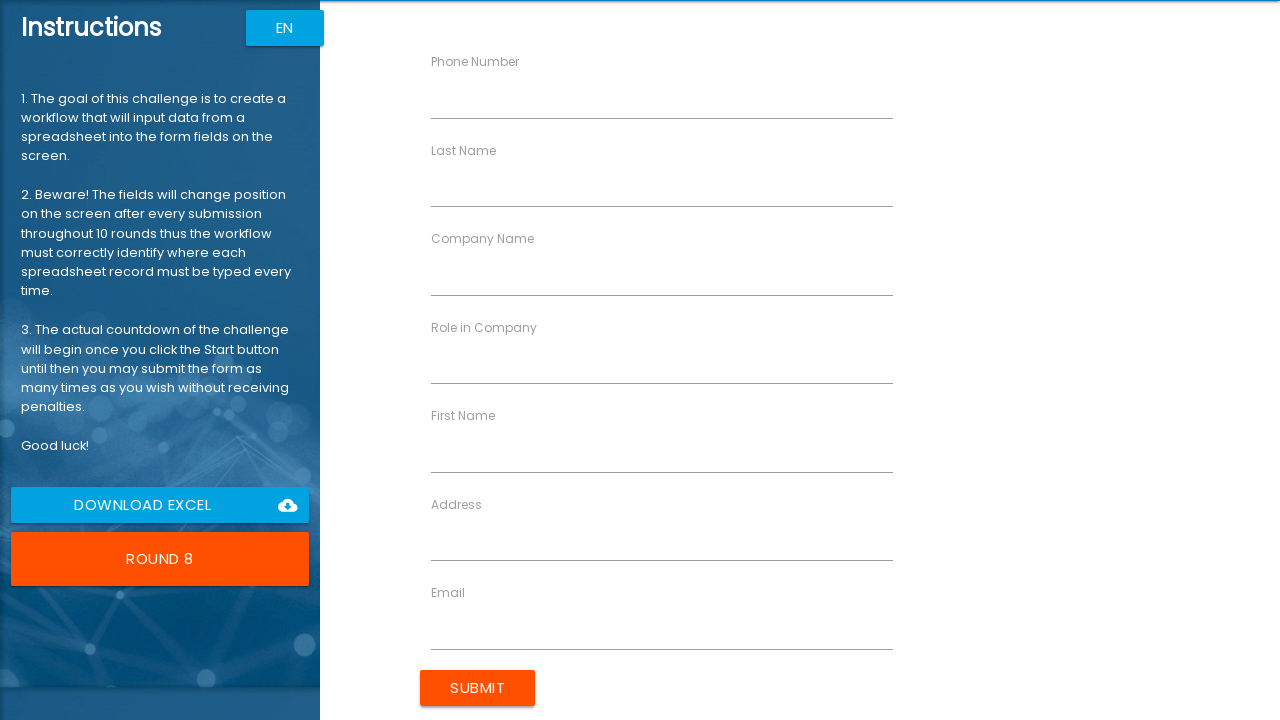

Waited for form to reset before next entry
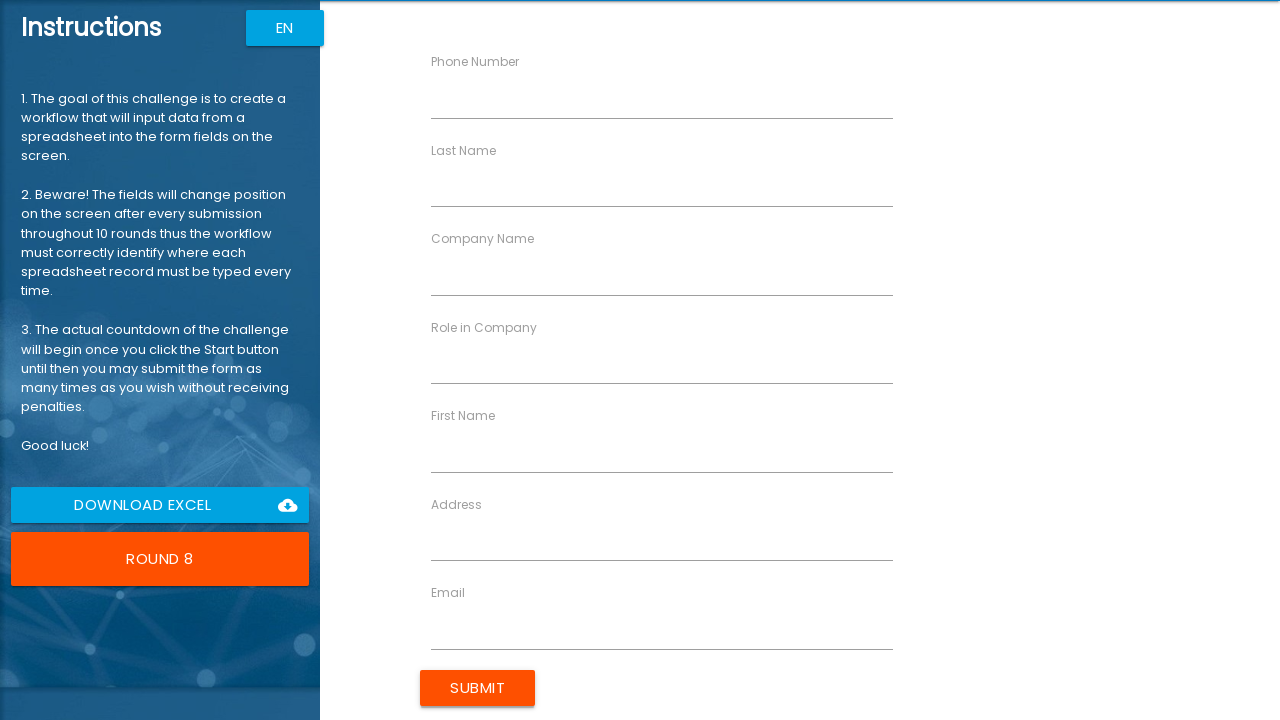

Filled First Name field with 'Michelle' on input[ng-reflect-name='labelFirstName']
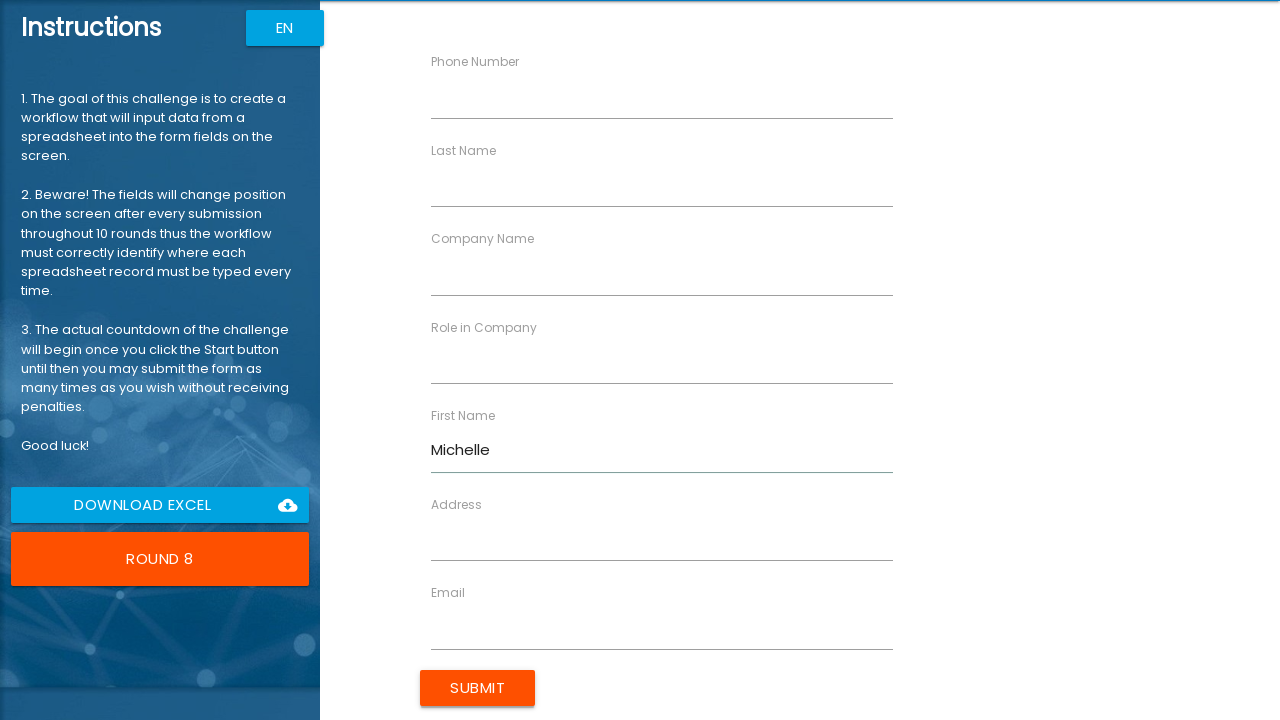

Filled Last Name field with 'Norton' on input[ng-reflect-name='labelLastName']
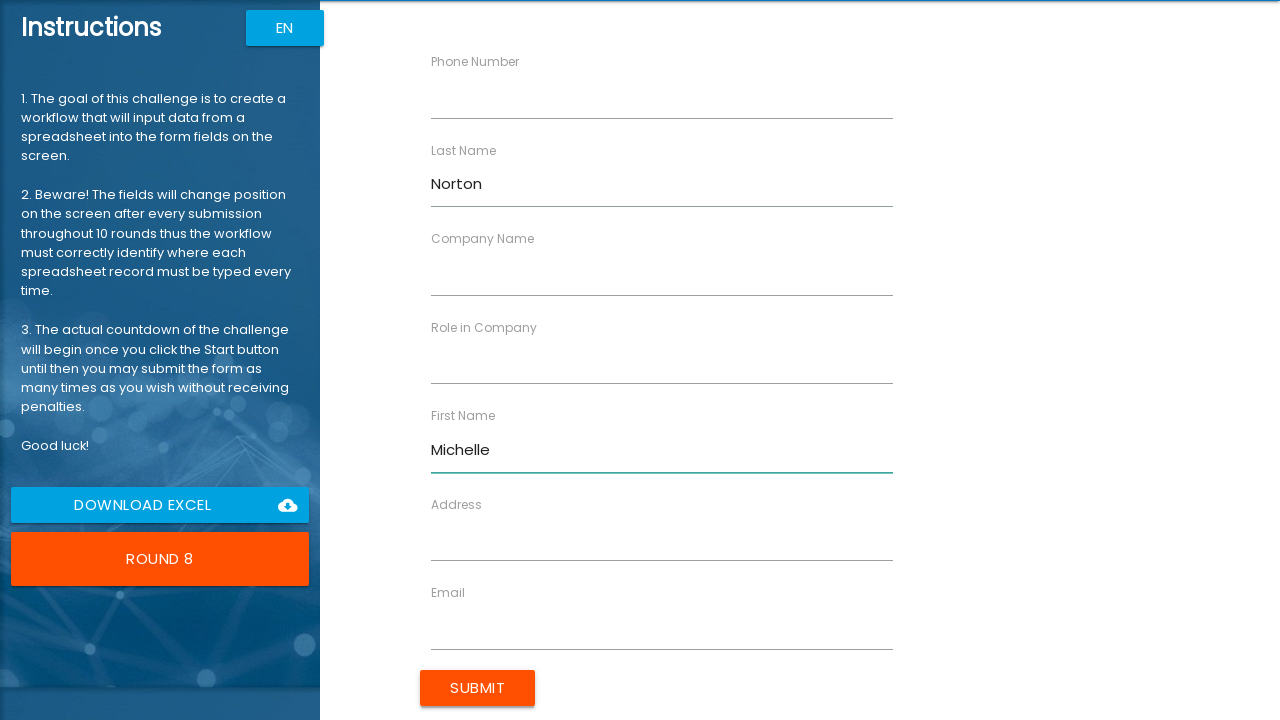

Filled Company Name field with 'Alpha Inc' on input[ng-reflect-name='labelCompanyName']
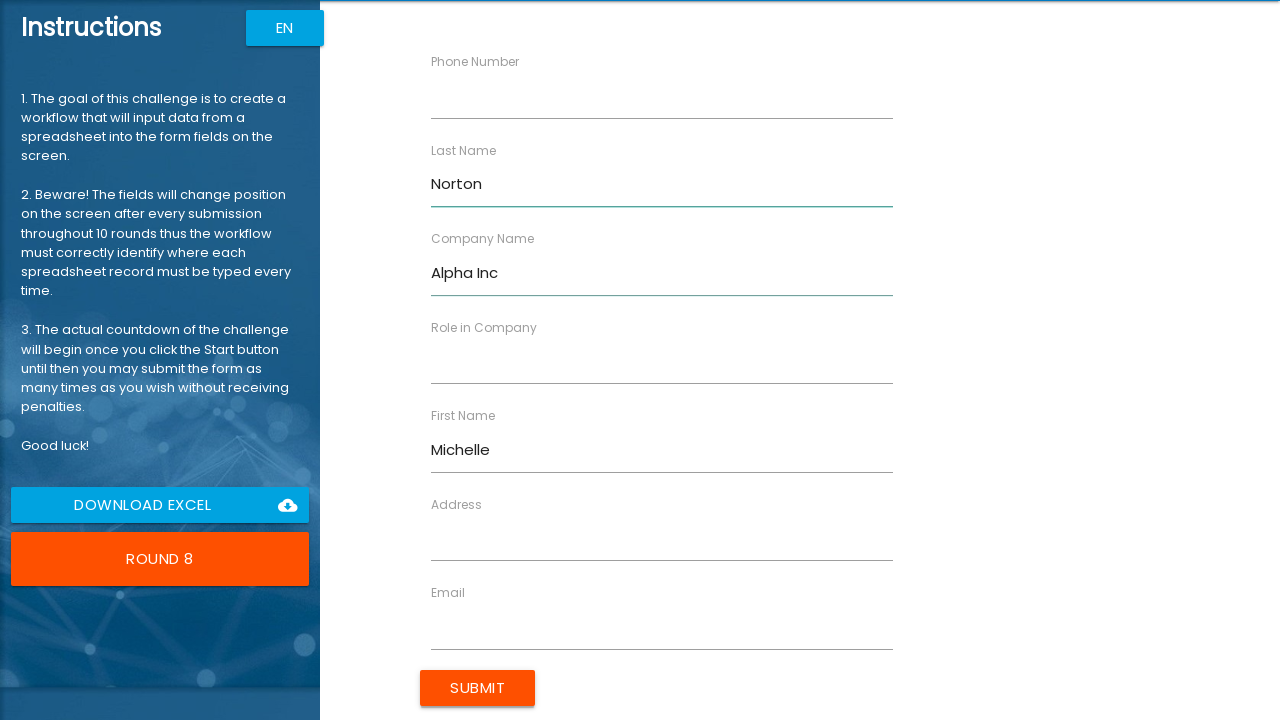

Filled Role field with 'Director' on input[ng-reflect-name='labelRole']
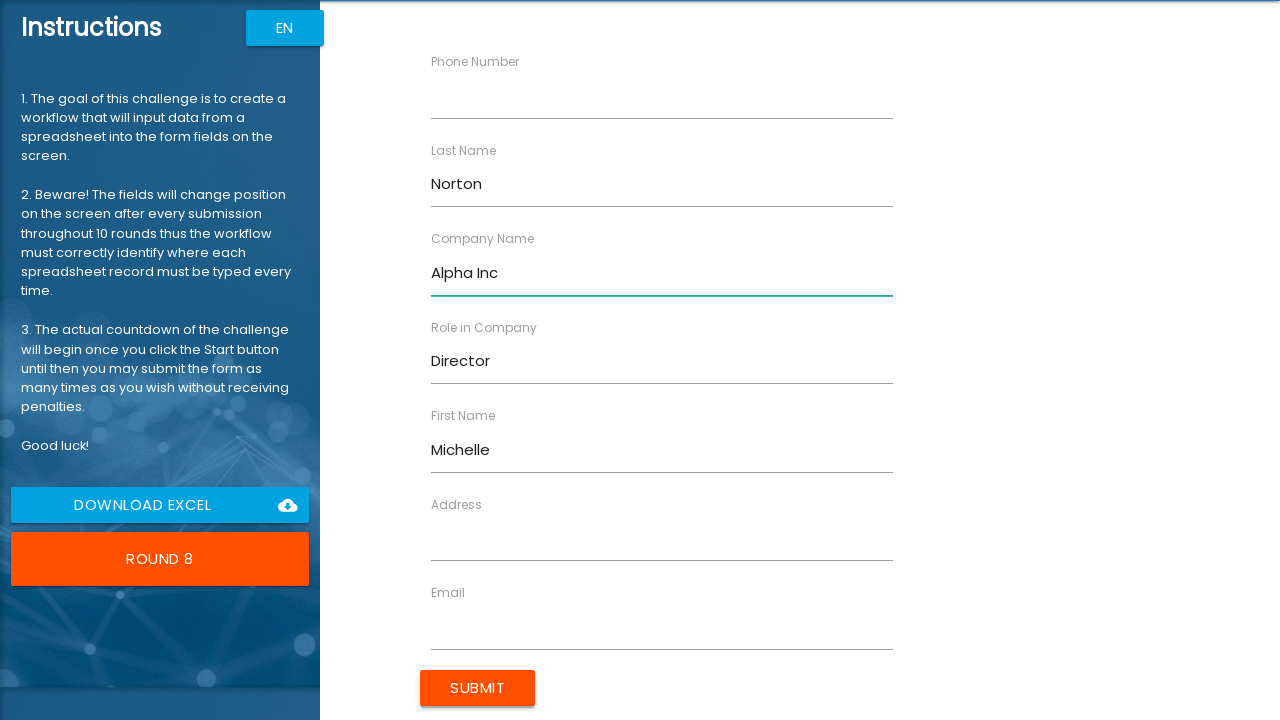

Filled Address field with '44 Main Street' on input[ng-reflect-name='labelAddress']
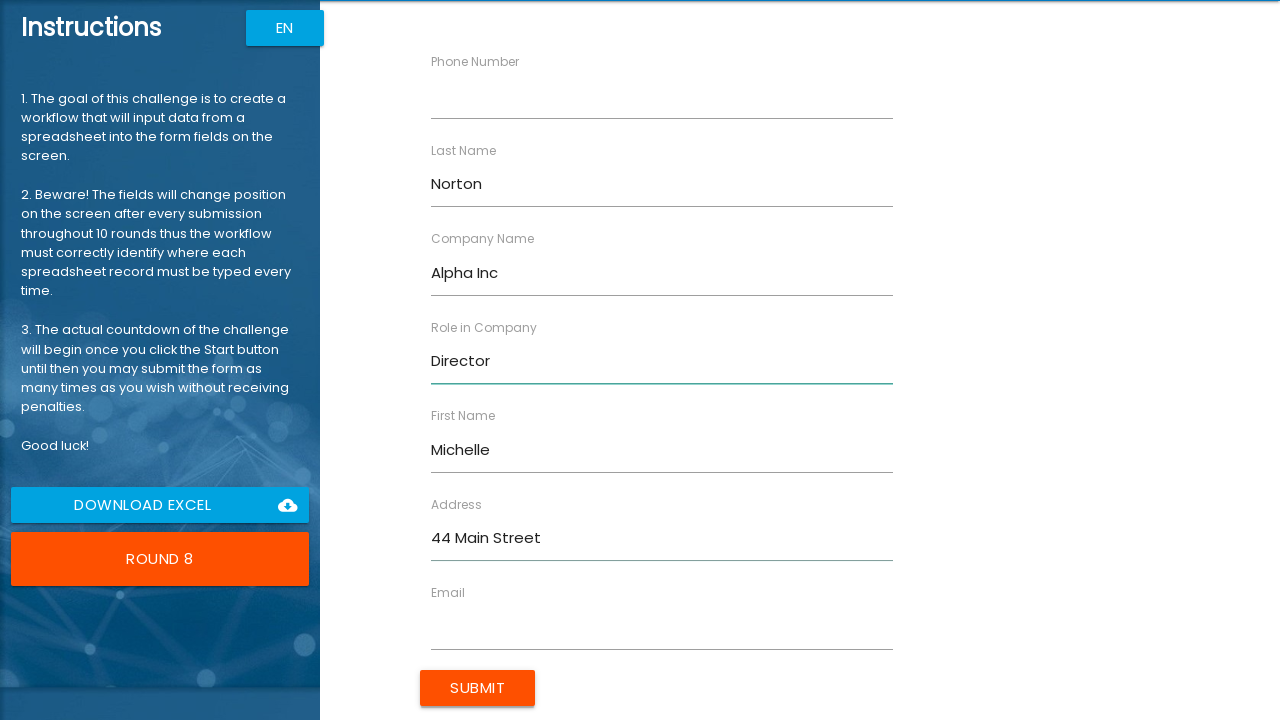

Filled Email field with 'mnorton@alpha.com' on input[ng-reflect-name='labelEmail']
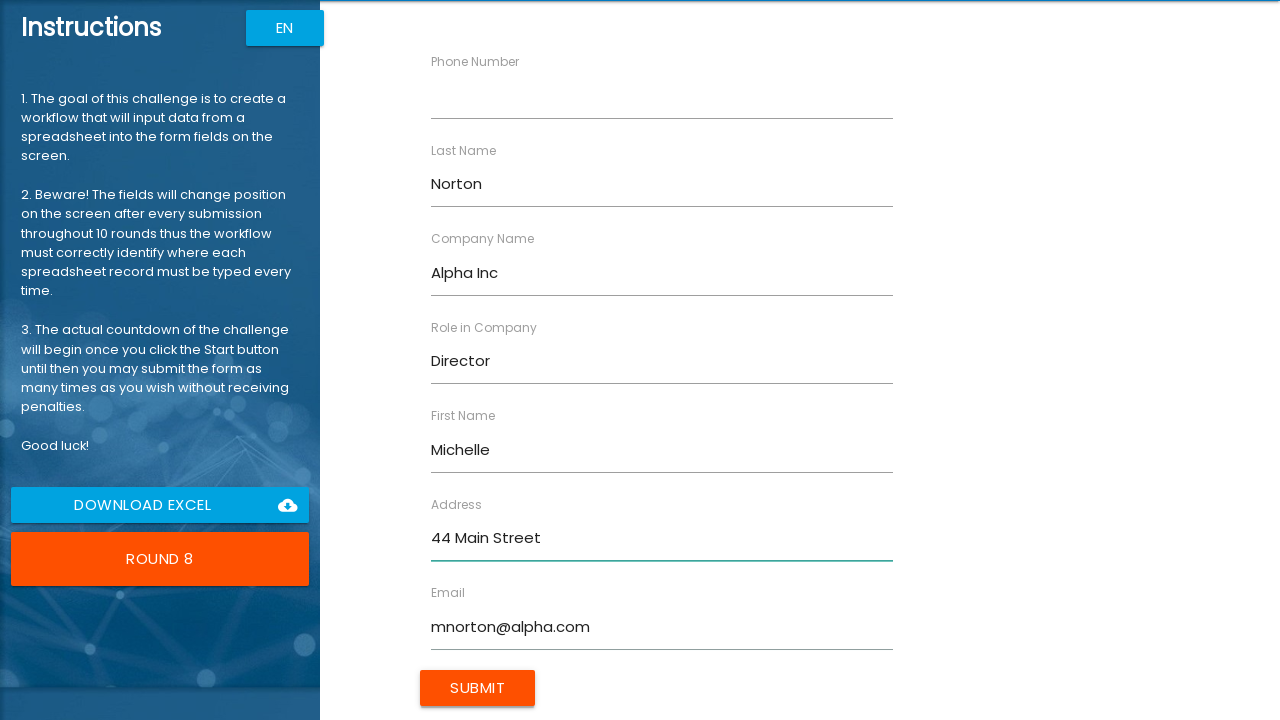

Filled Phone Number field with '555-8901' on input[ng-reflect-name='labelPhone']
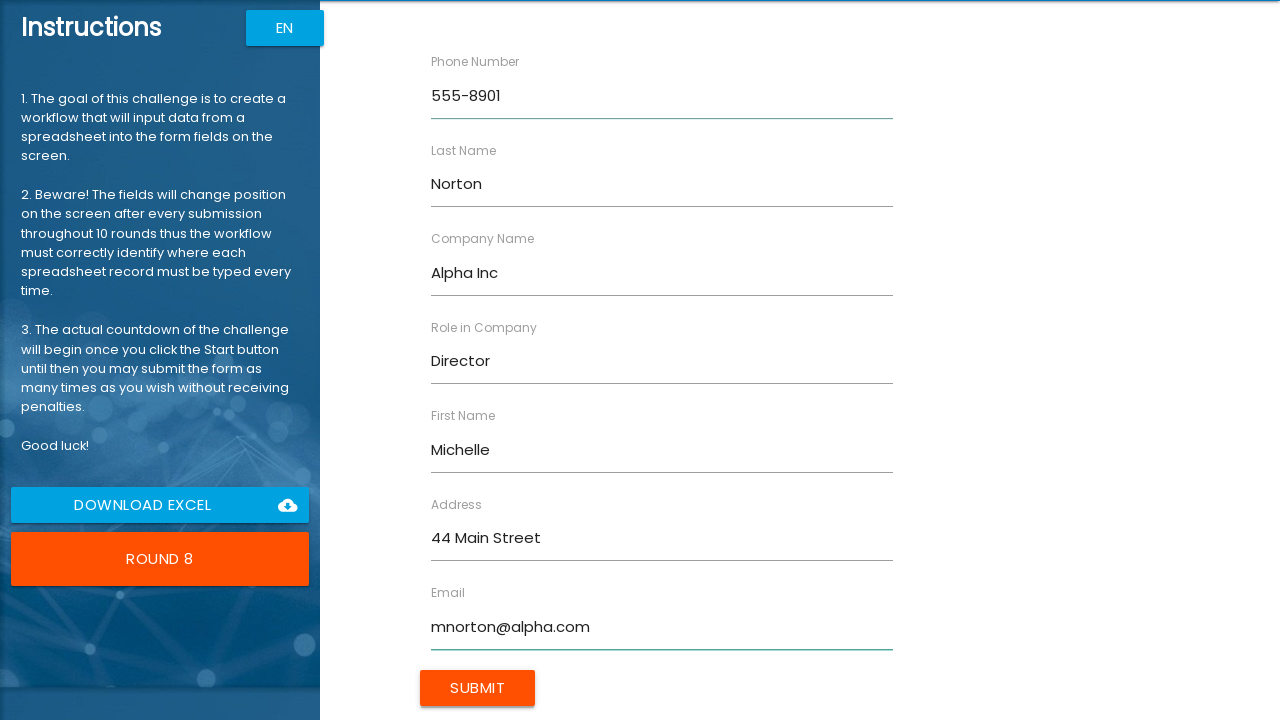

Clicked Submit button to submit form for Michelle Norton at (478, 688) on input[type='submit']
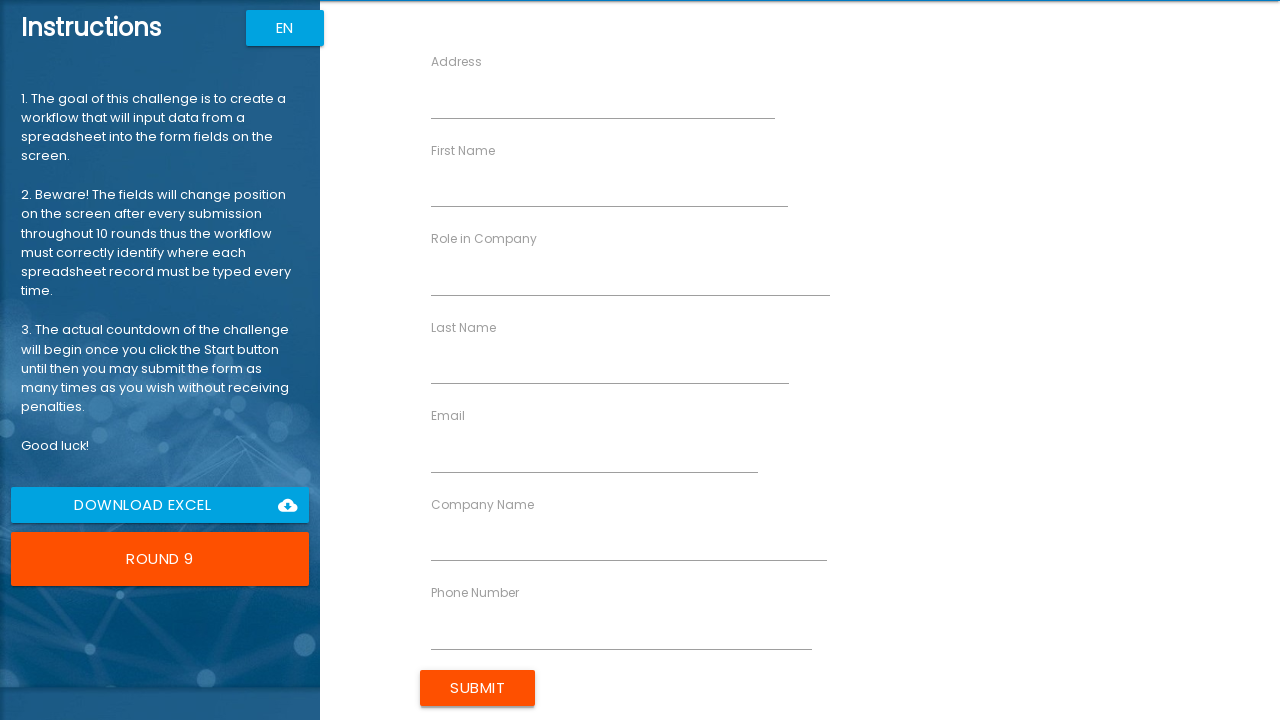

Waited for form to reset before next entry
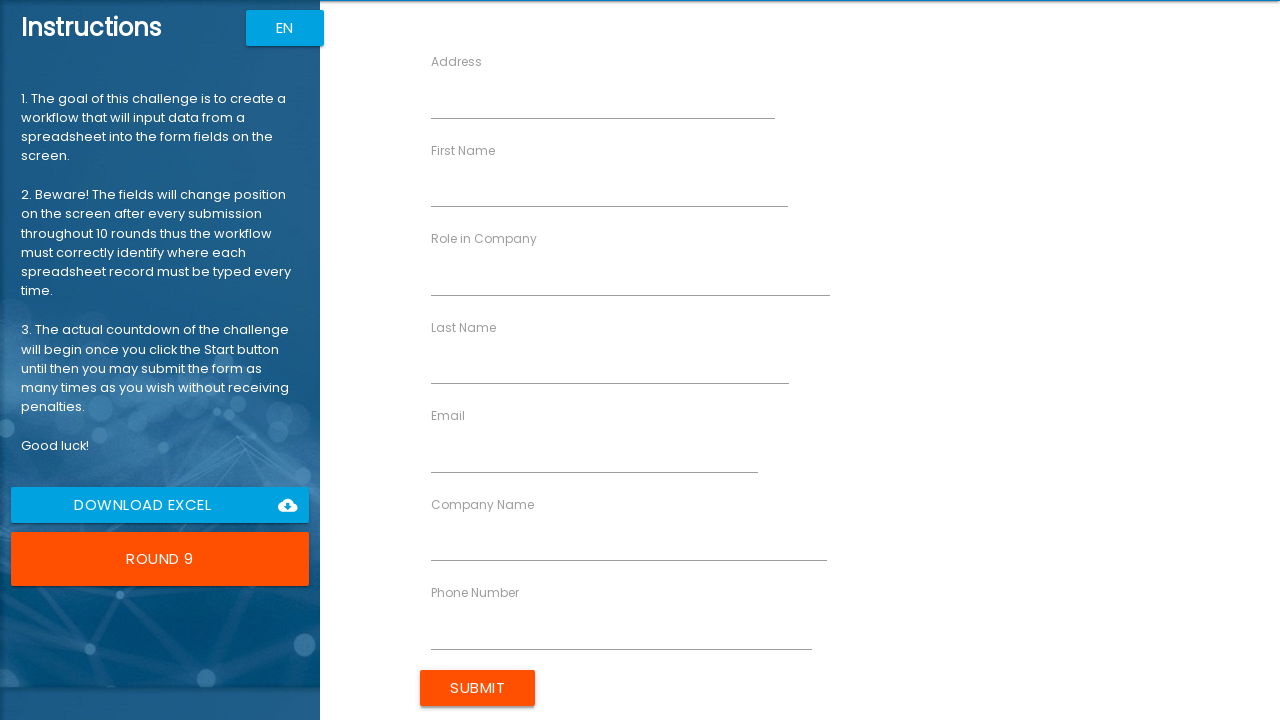

Filled First Name field with 'Stacy' on input[ng-reflect-name='labelFirstName']
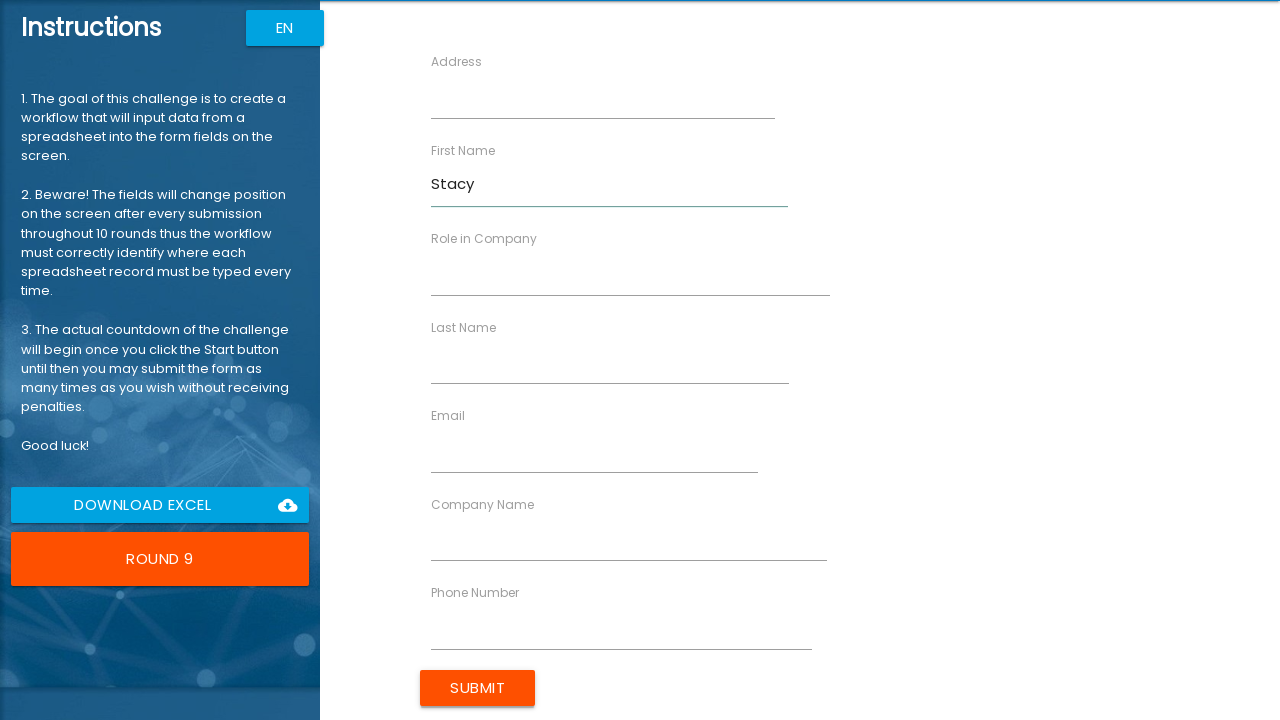

Filled Last Name field with 'Shelby' on input[ng-reflect-name='labelLastName']
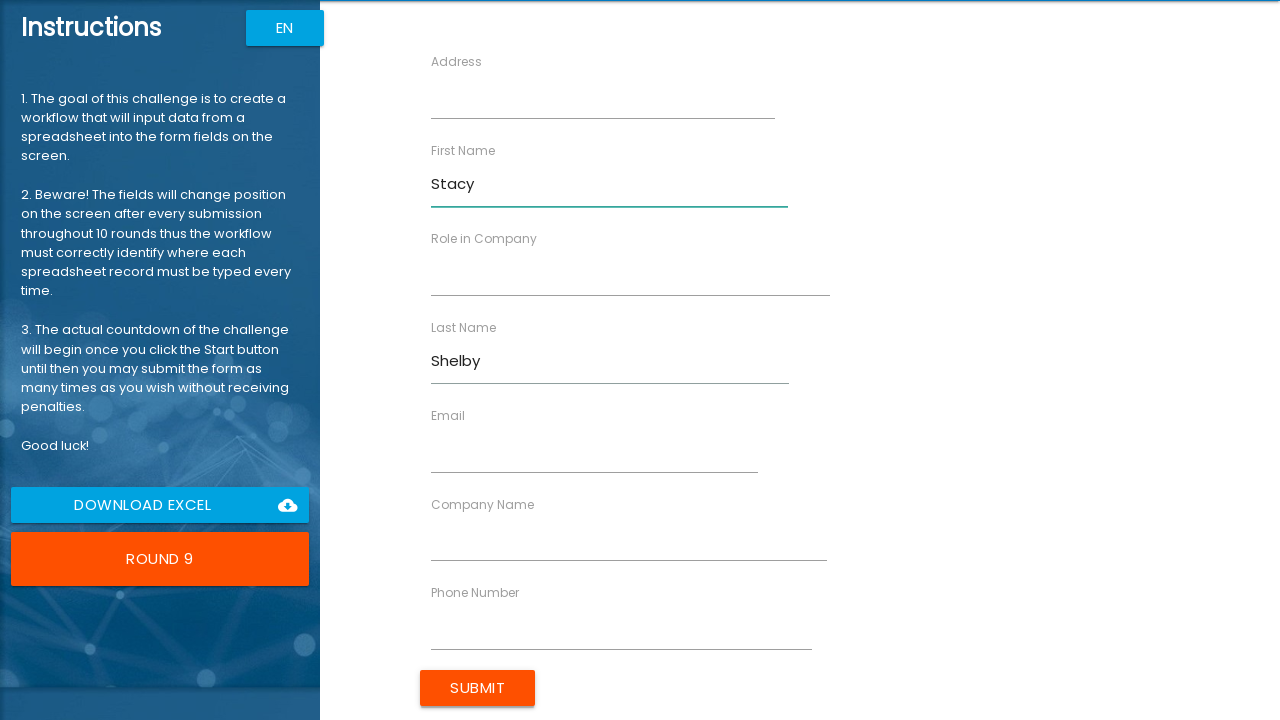

Filled Company Name field with 'TechDev' on input[ng-reflect-name='labelCompanyName']
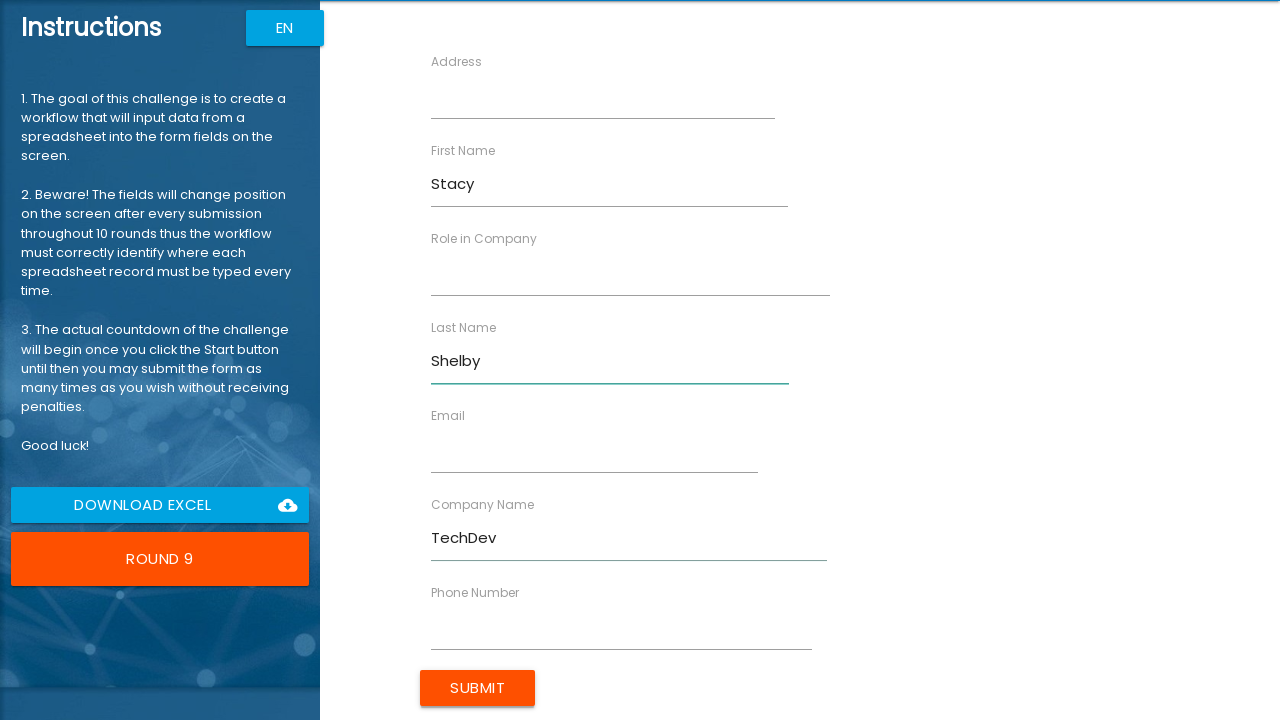

Filled Role field with 'Developer' on input[ng-reflect-name='labelRole']
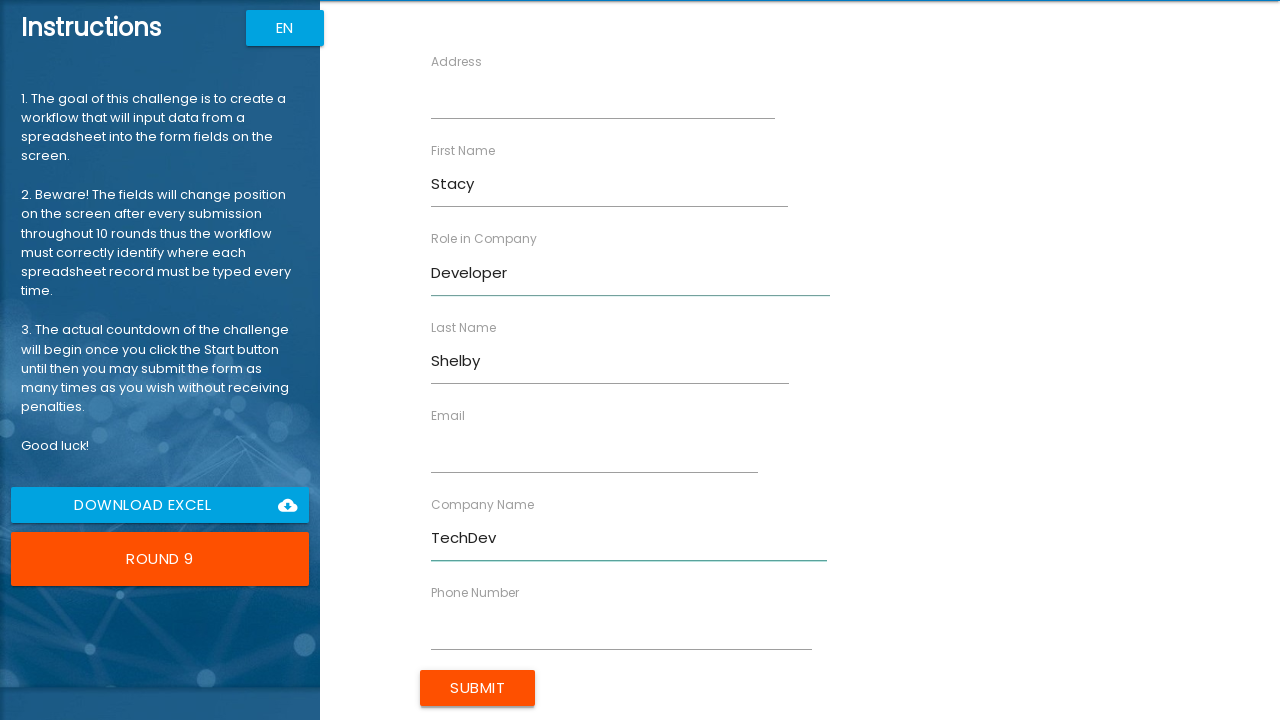

Filled Address field with '19 Oak Avenue' on input[ng-reflect-name='labelAddress']
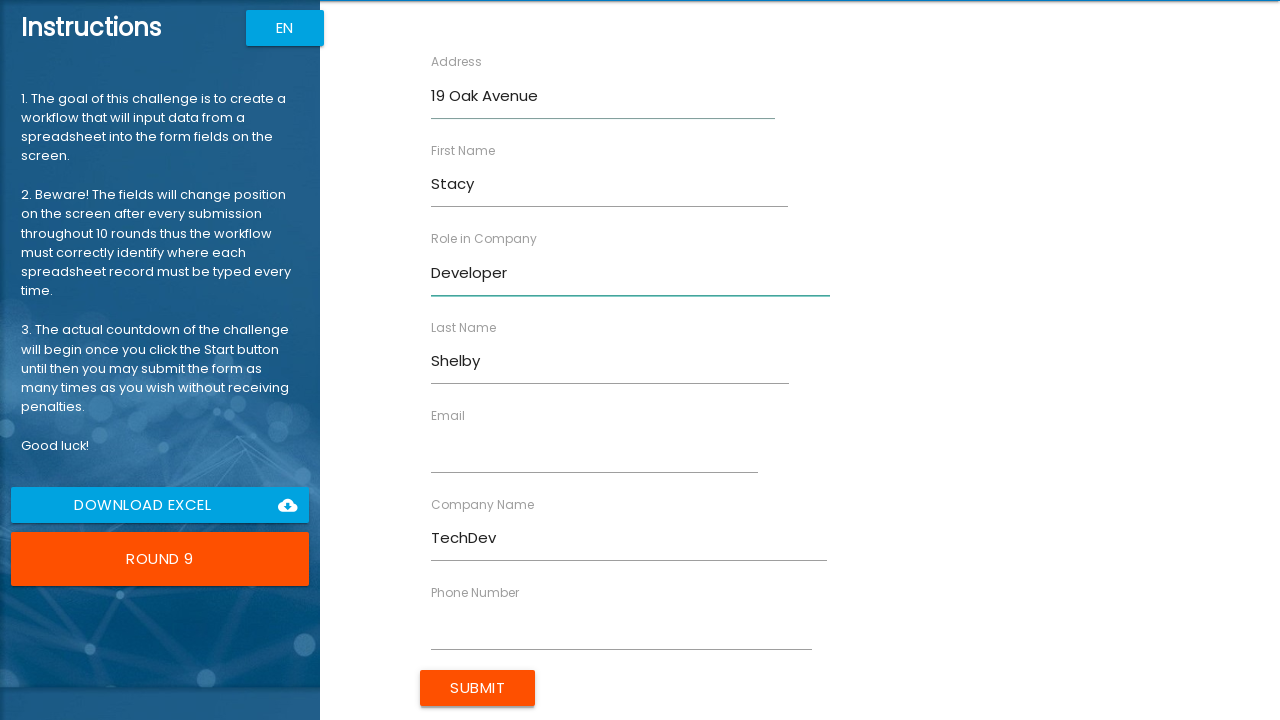

Filled Email field with 'sshelby@techdev.com' on input[ng-reflect-name='labelEmail']
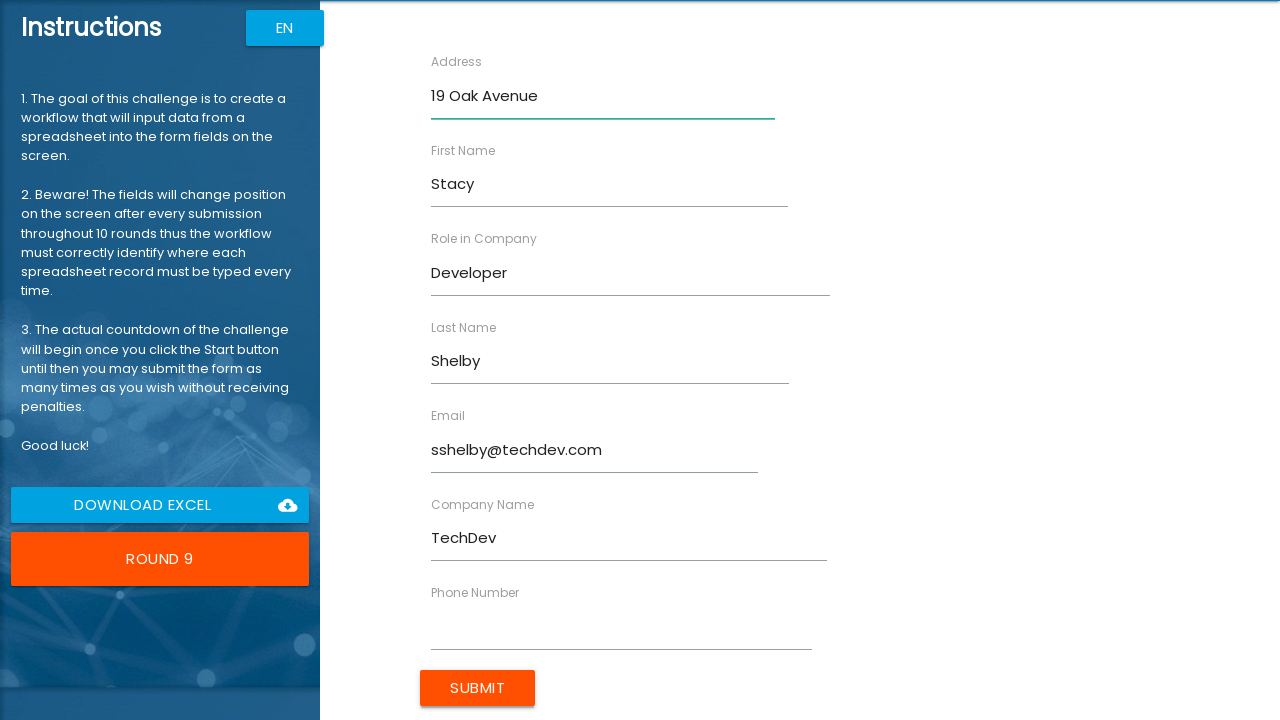

Filled Phone Number field with '555-9012' on input[ng-reflect-name='labelPhone']
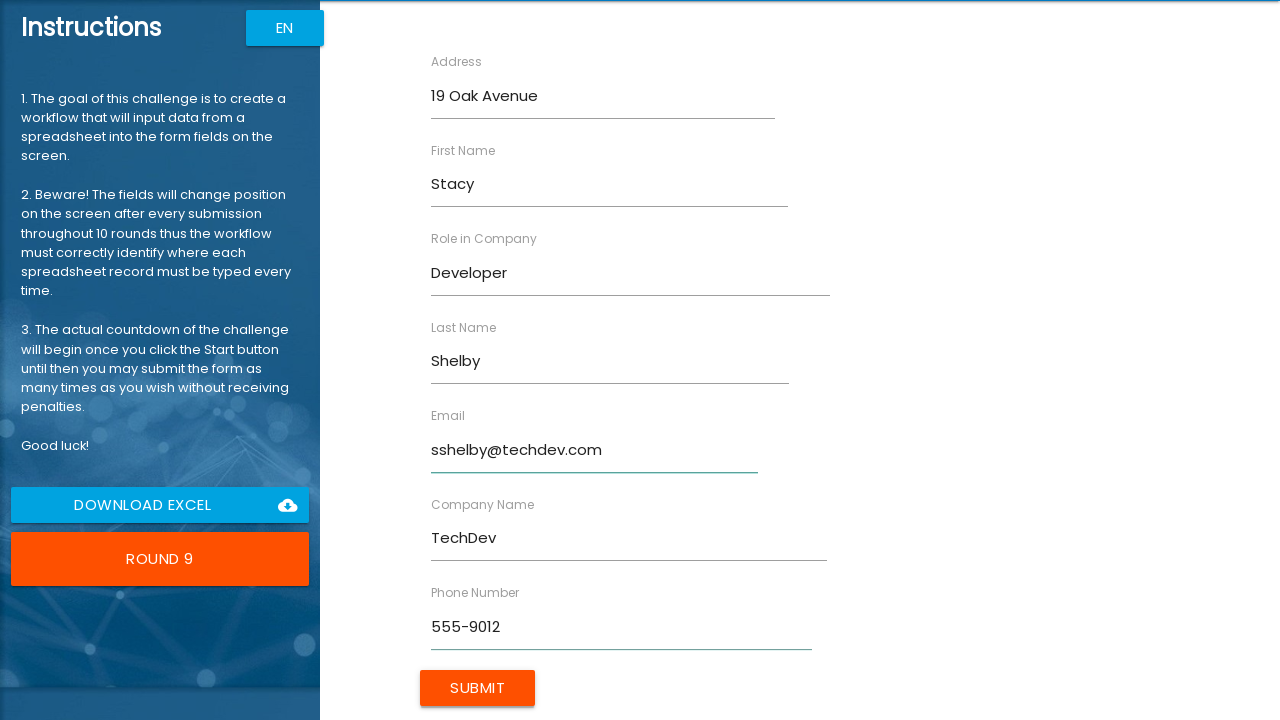

Clicked Submit button to submit form for Stacy Shelby at (478, 688) on input[type='submit']
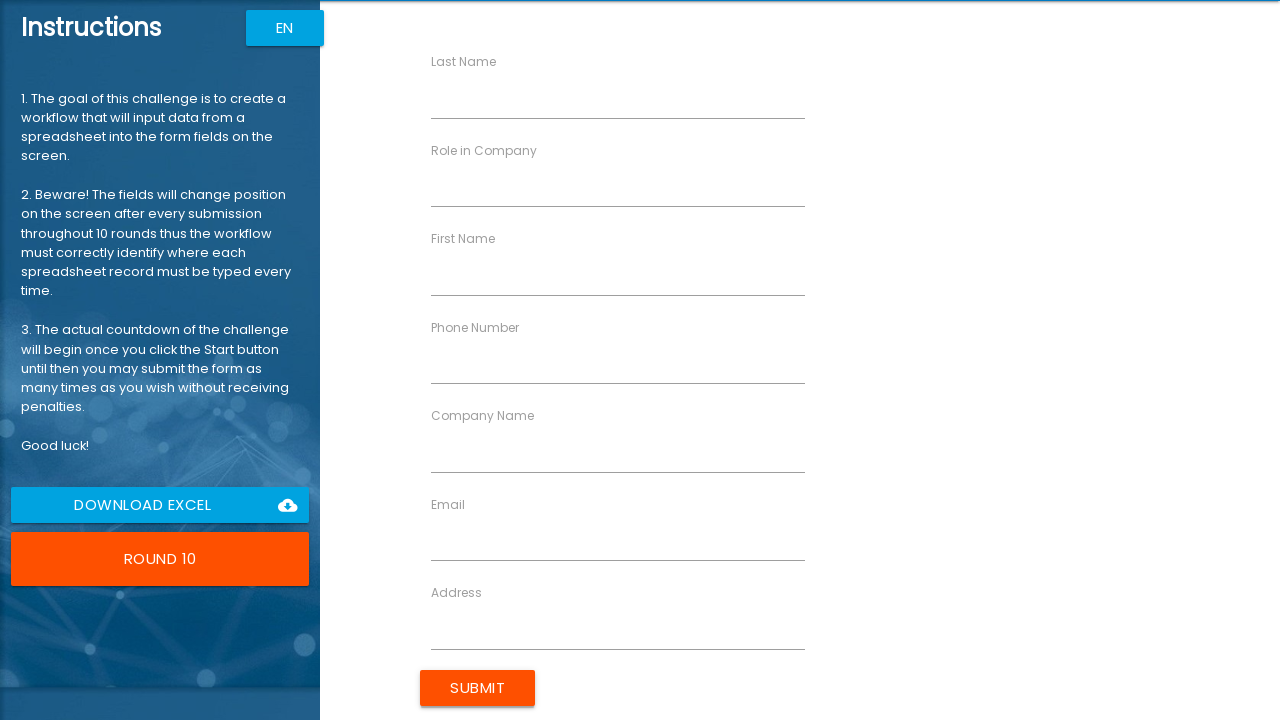

Waited for form to reset before next entry
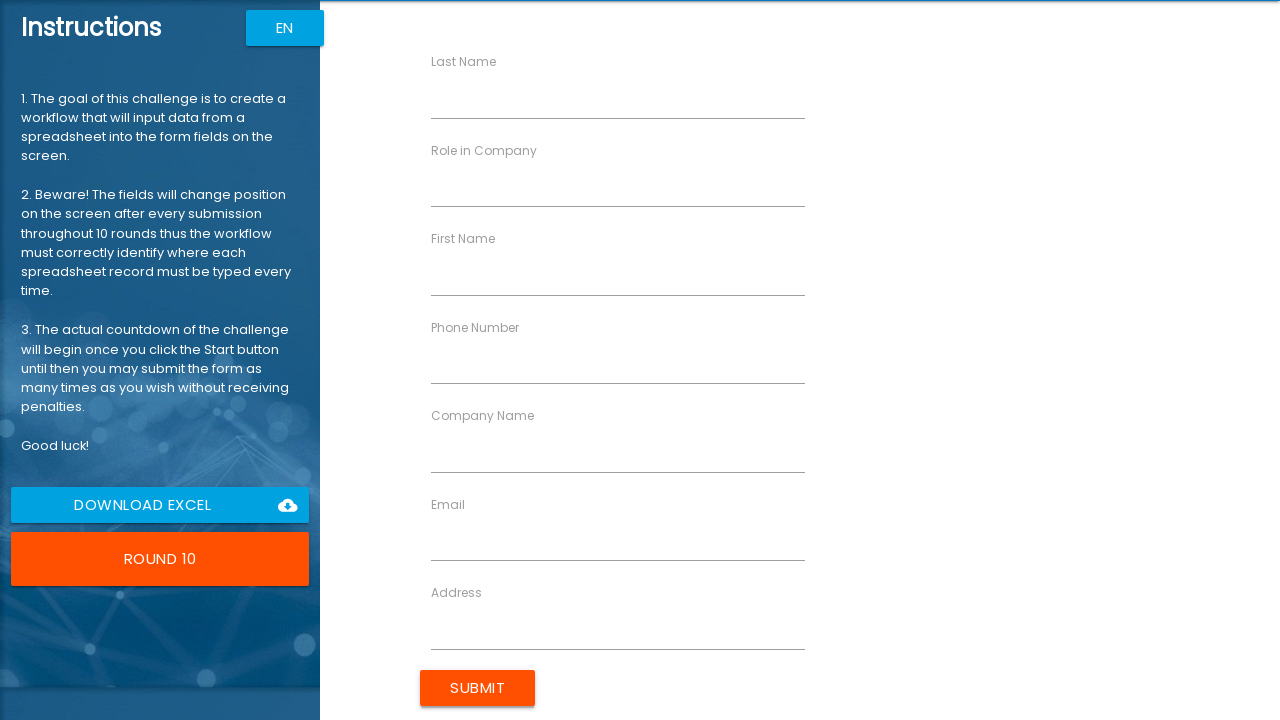

Filled First Name field with 'Lara' on input[ng-reflect-name='labelFirstName']
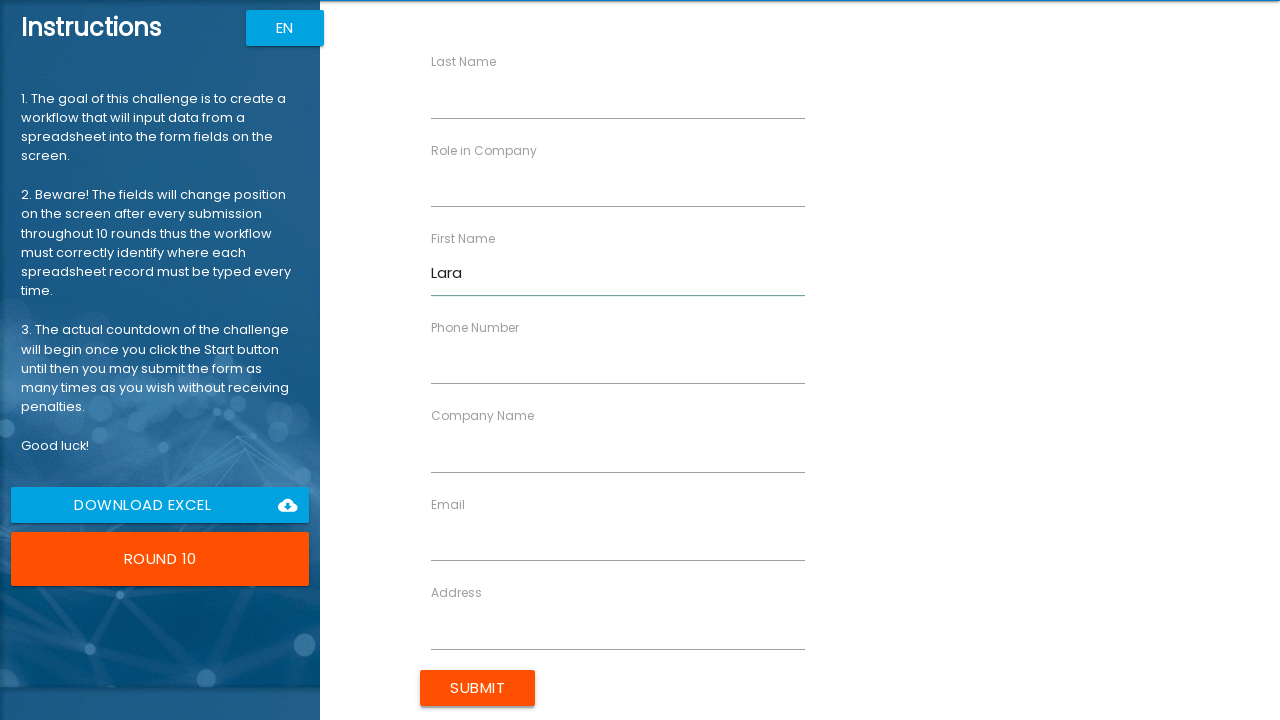

Filled Last Name field with 'Palmer' on input[ng-reflect-name='labelLastName']
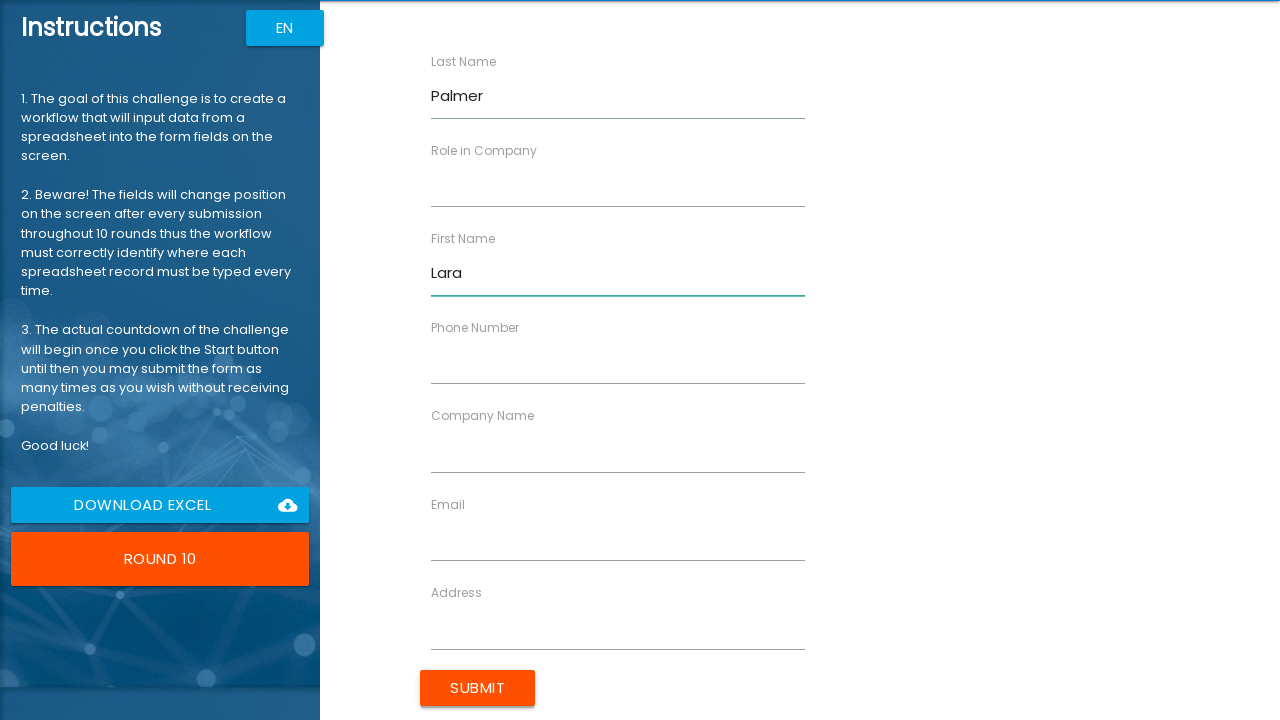

Filled Company Name field with 'Innovate Ltd' on input[ng-reflect-name='labelCompanyName']
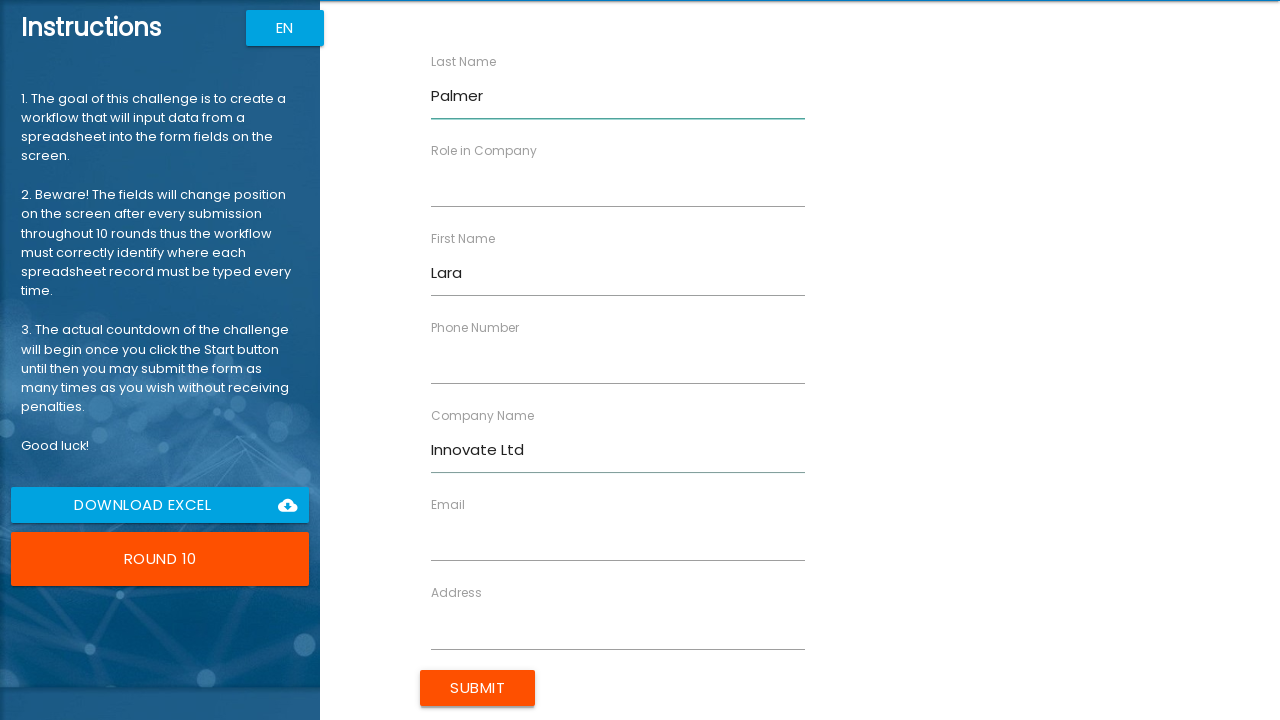

Filled Role field with 'Manager' on input[ng-reflect-name='labelRole']
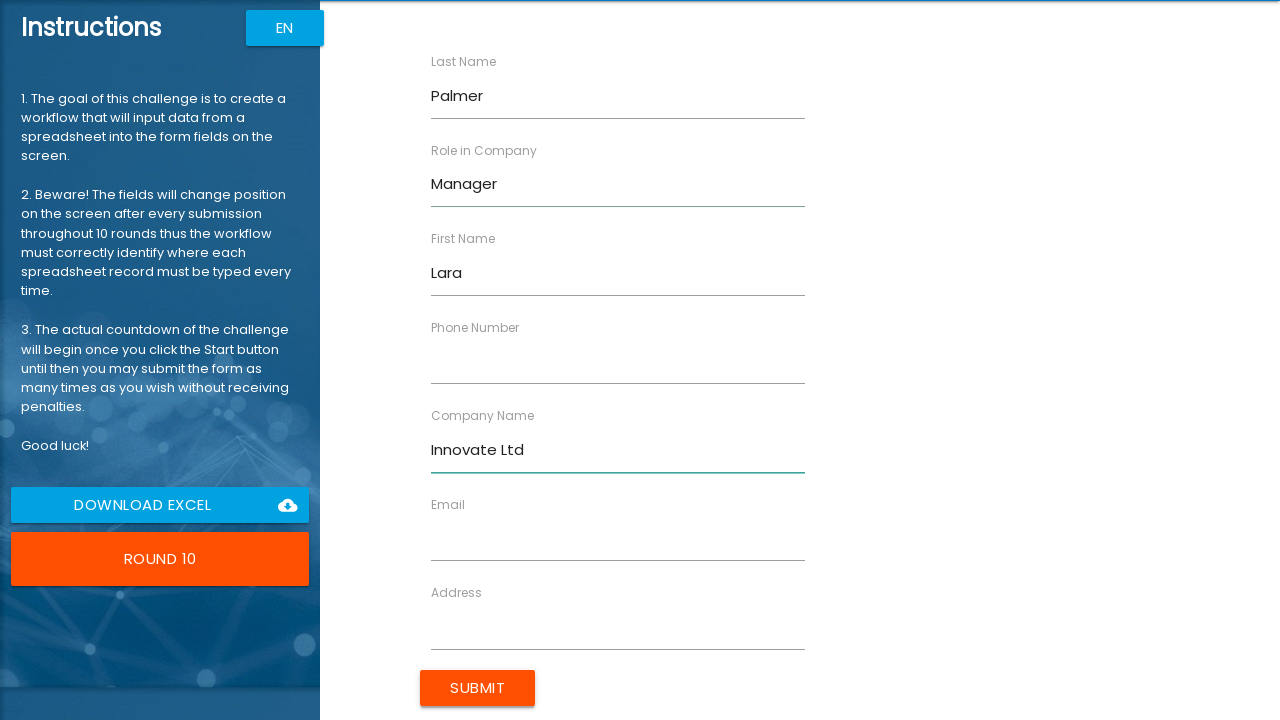

Filled Address field with '67 Innovation Drive' on input[ng-reflect-name='labelAddress']
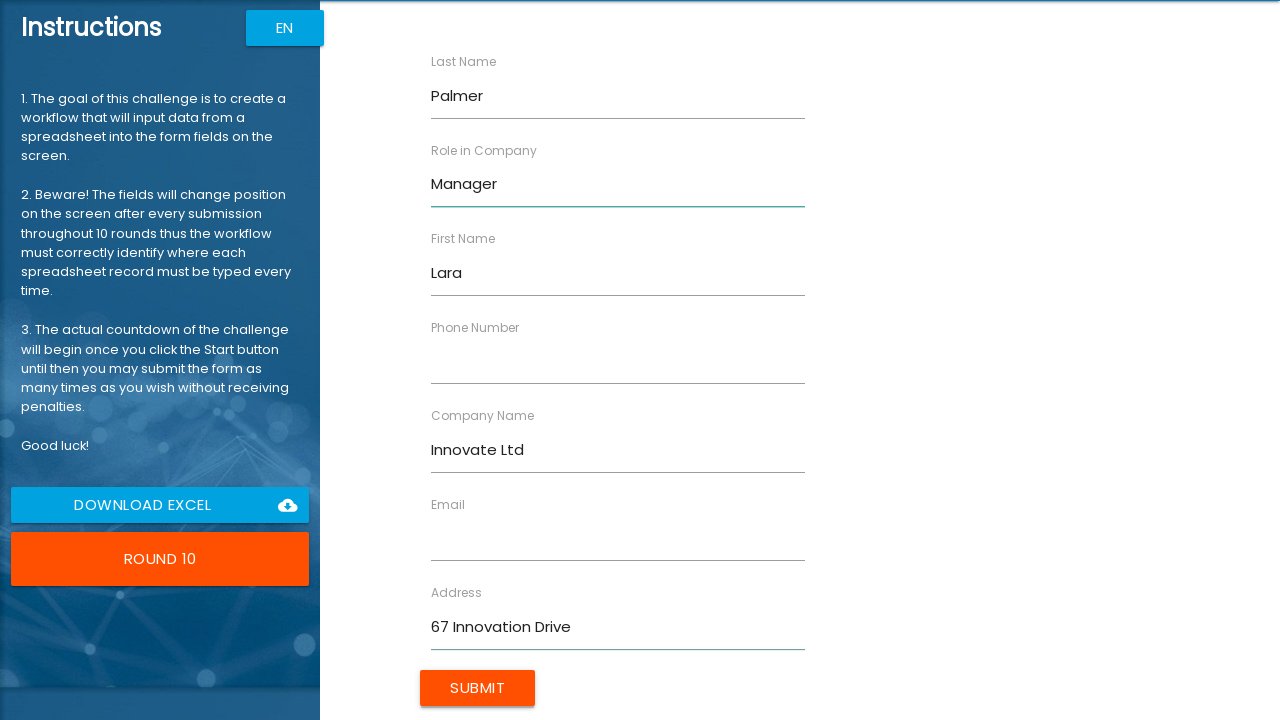

Filled Email field with 'lpalmer@innovate.com' on input[ng-reflect-name='labelEmail']
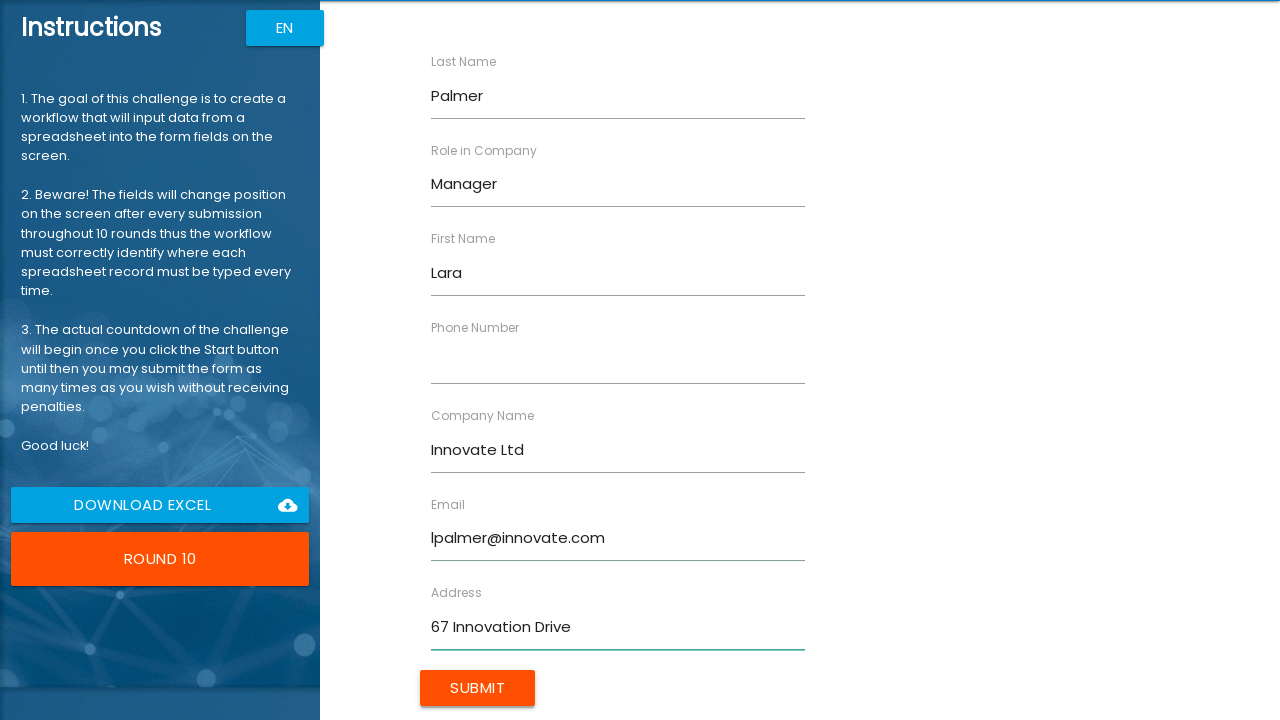

Filled Phone Number field with '555-0123' on input[ng-reflect-name='labelPhone']
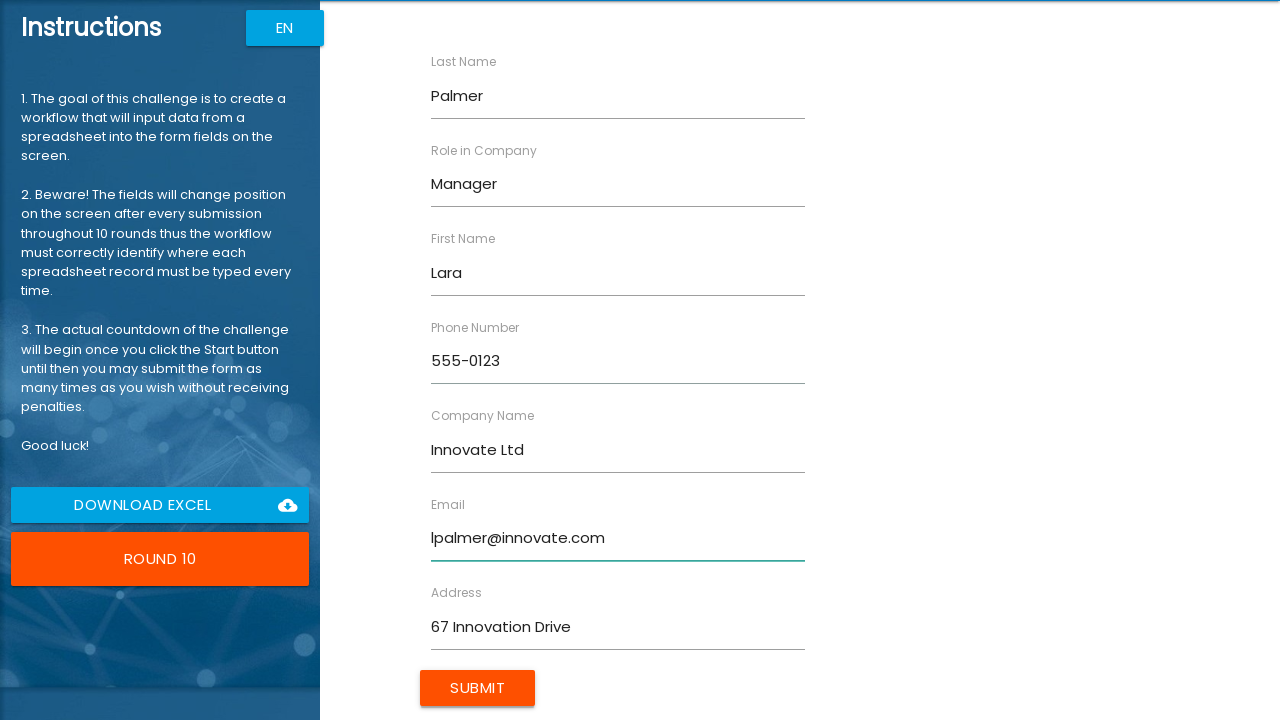

Clicked Submit button to submit form for Lara Palmer at (478, 688) on input[type='submit']
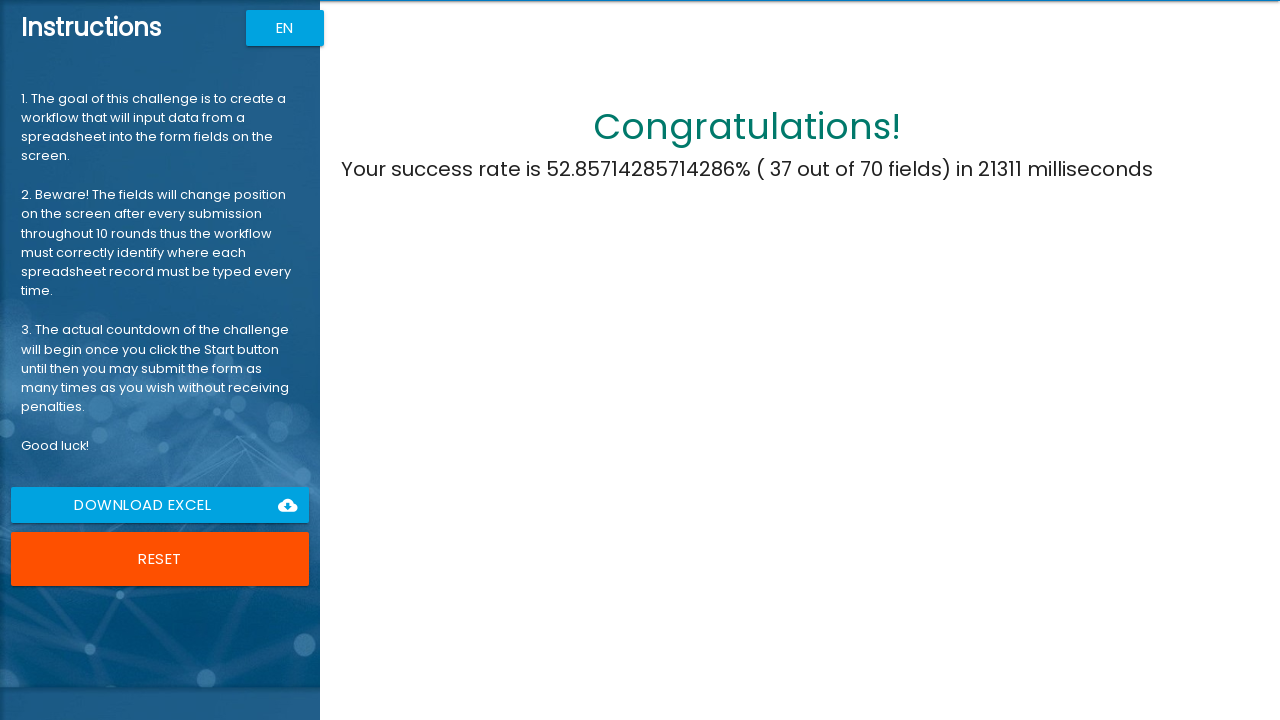

Waited for form to reset before next entry
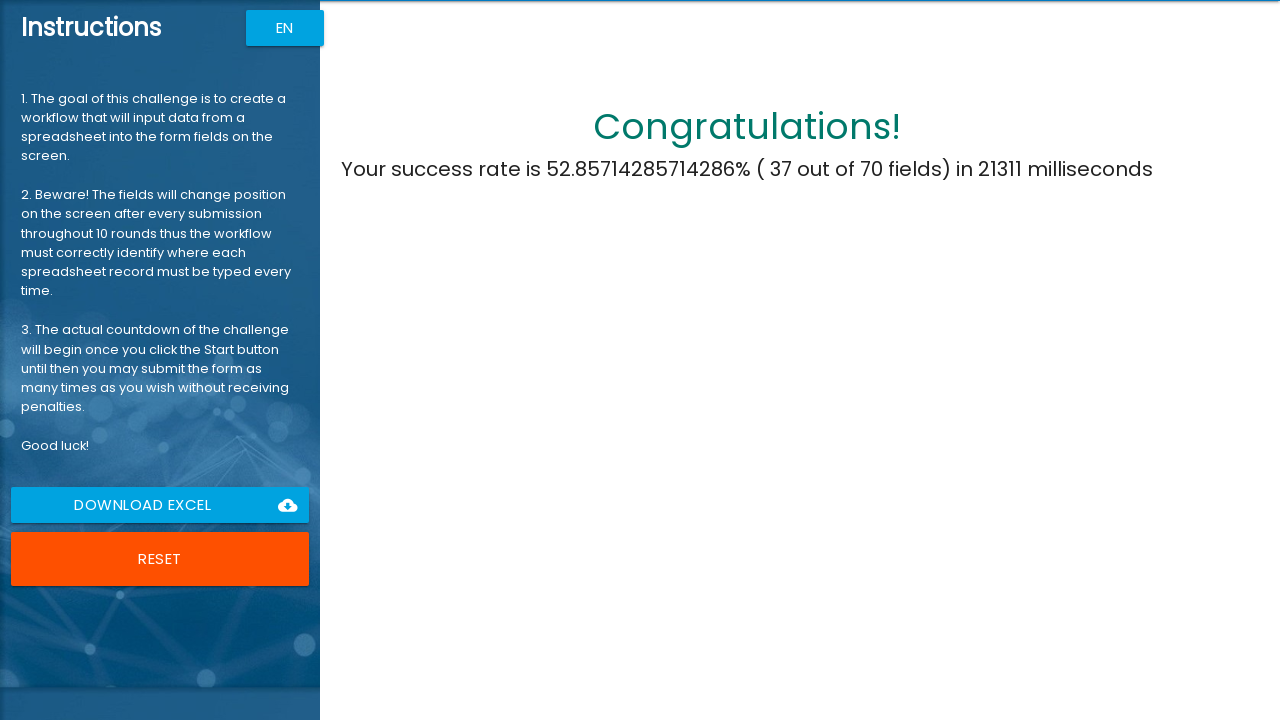

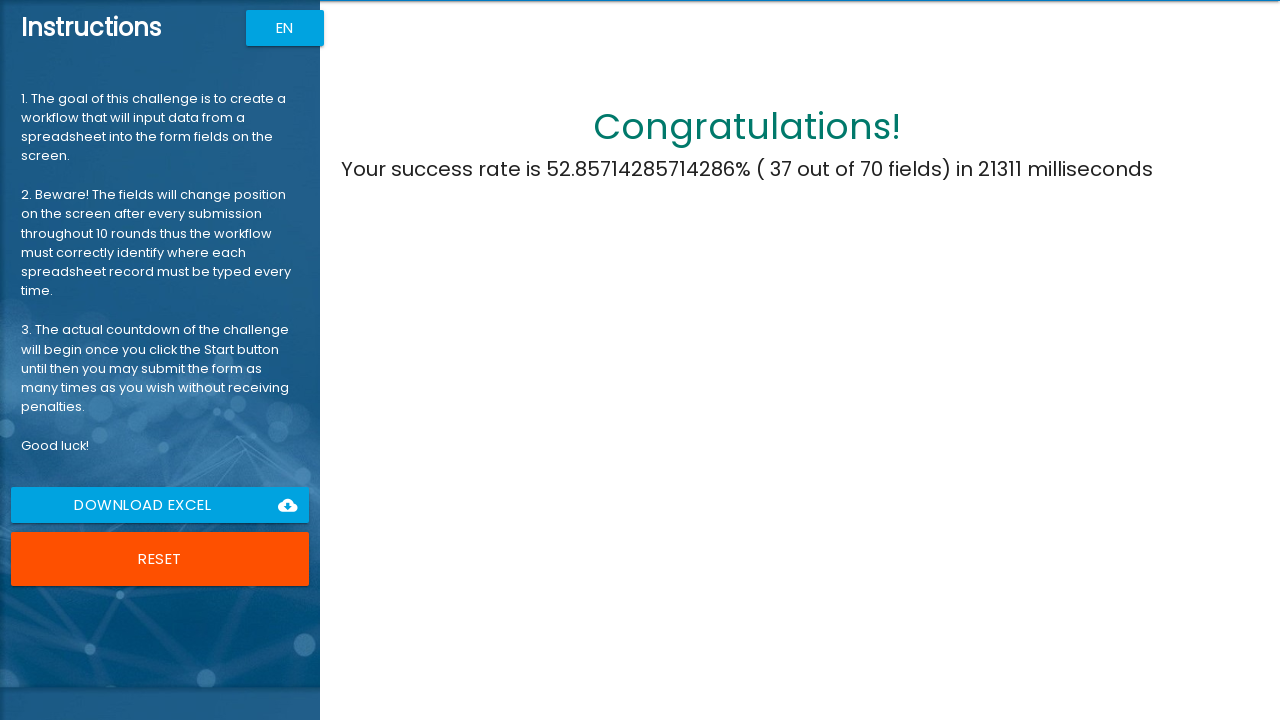